Navigates to inputs page and increments the number input field by pressing arrow up key 100 times

Starting URL: https://the-internet.herokuapp.com/

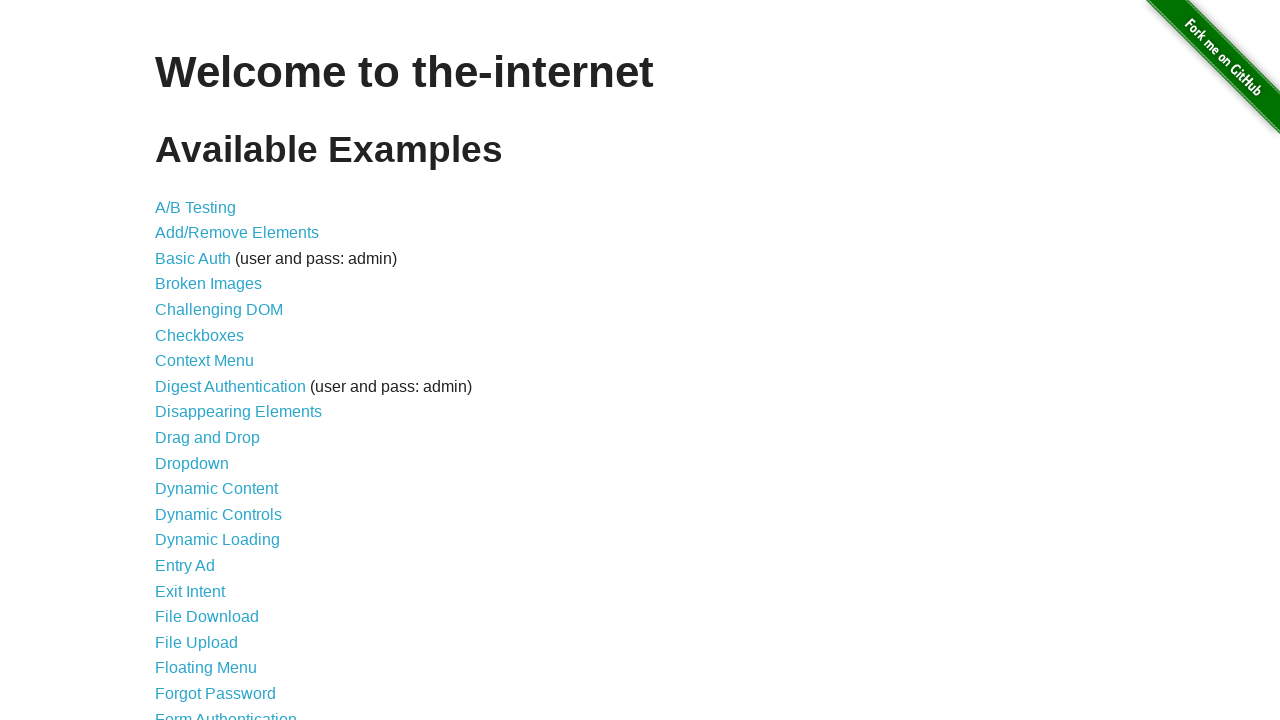

Clicked on Inputs link to navigate to inputs page at (176, 361) on xpath=//a[@href='/inputs']
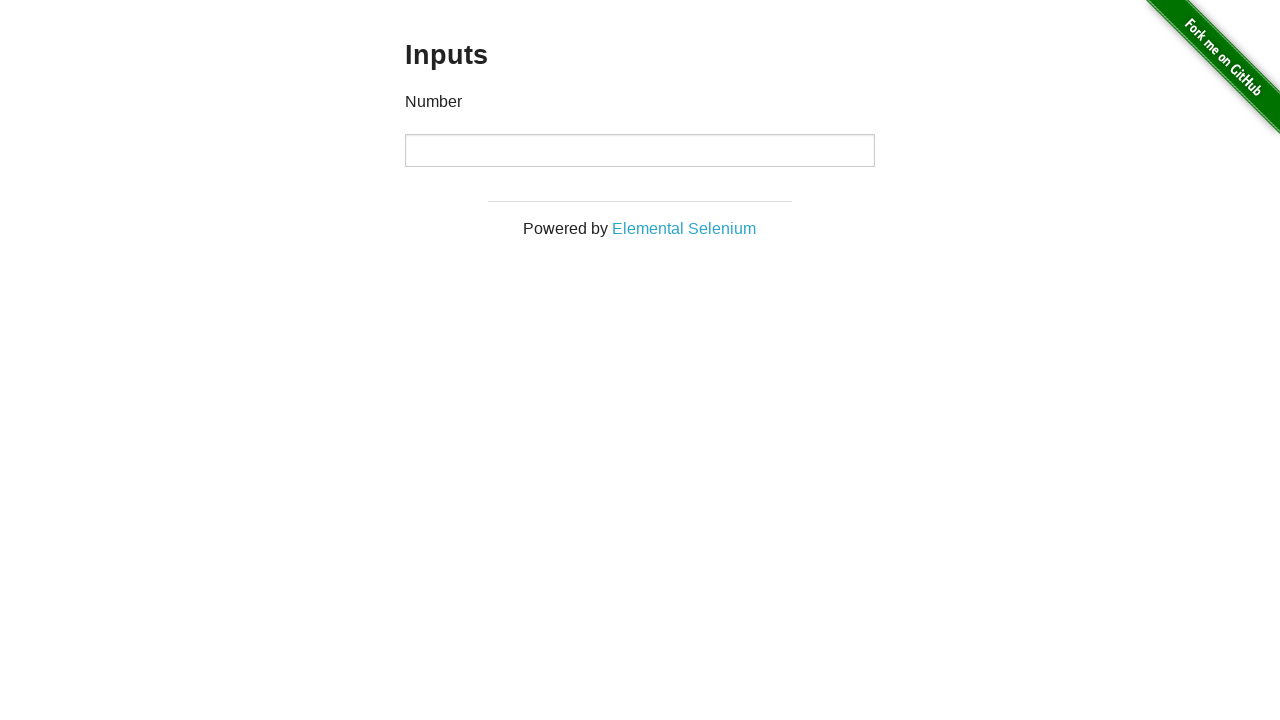

Clicked on number input field to focus it at (640, 150) on xpath=//input[@type='number']
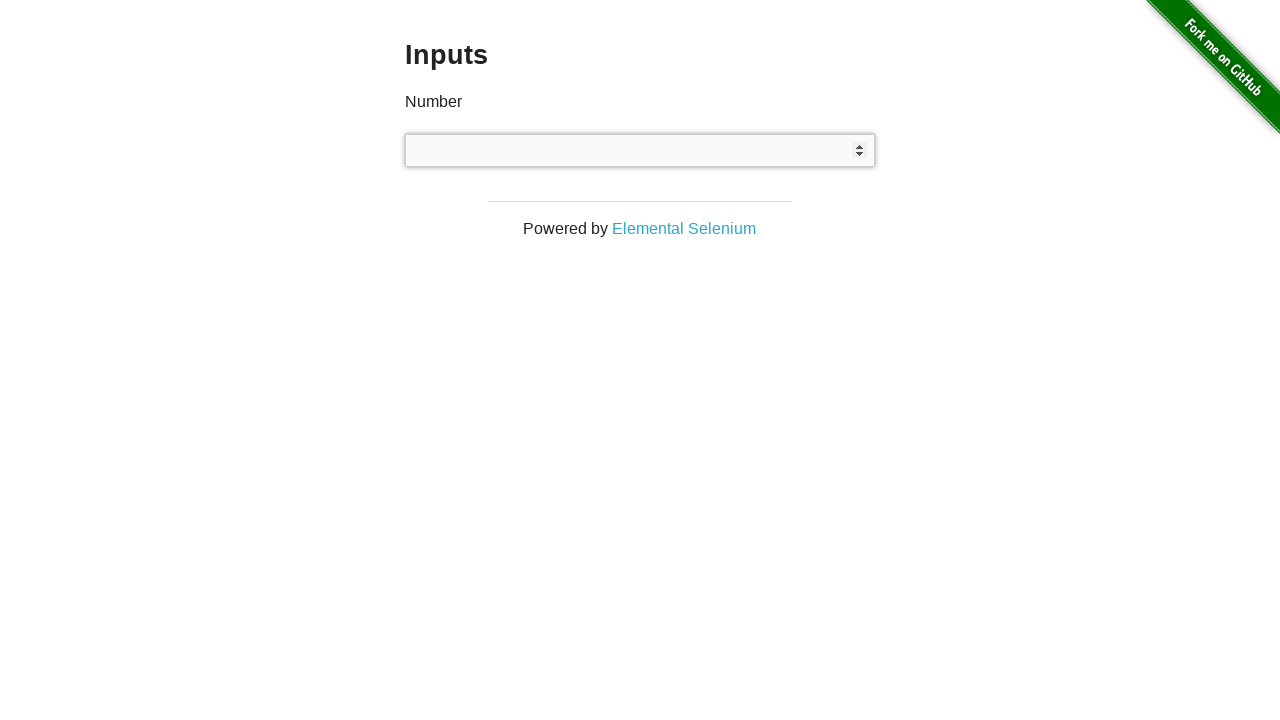

Pressed ArrowUp key on number input field (press 1 of 100) on xpath=//input[@type='number']
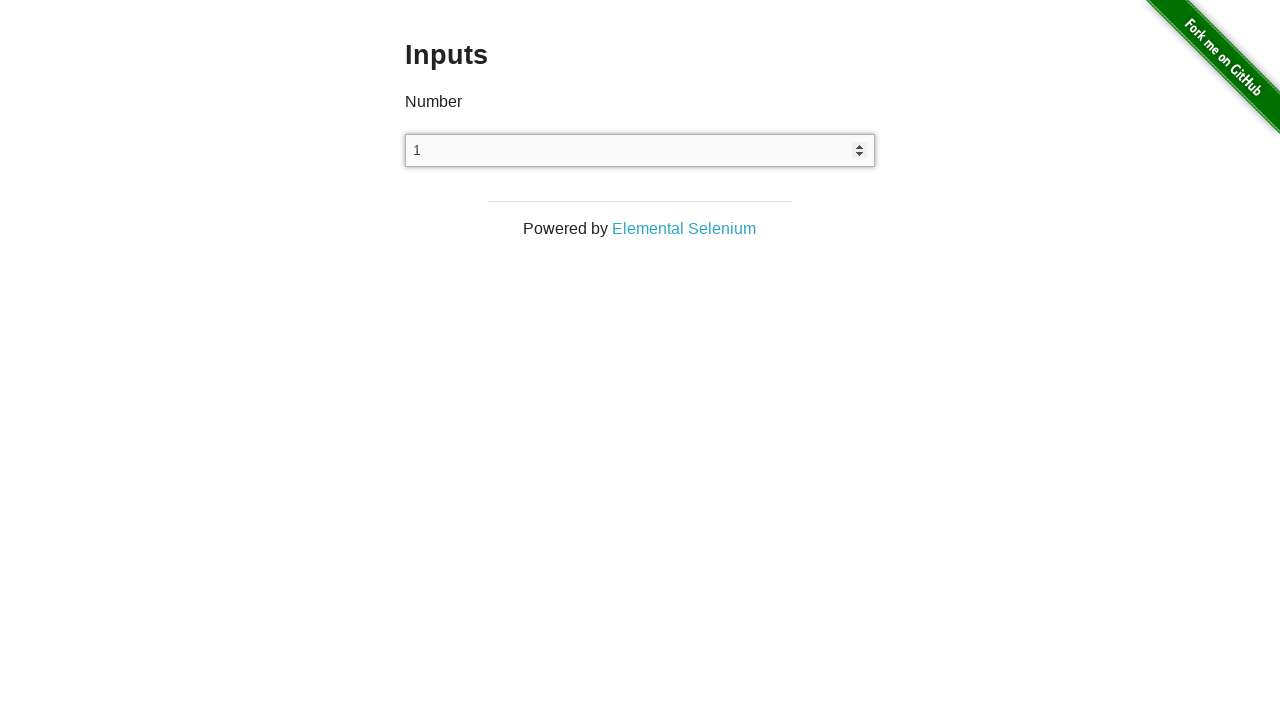

Pressed ArrowUp key on number input field (press 2 of 100) on xpath=//input[@type='number']
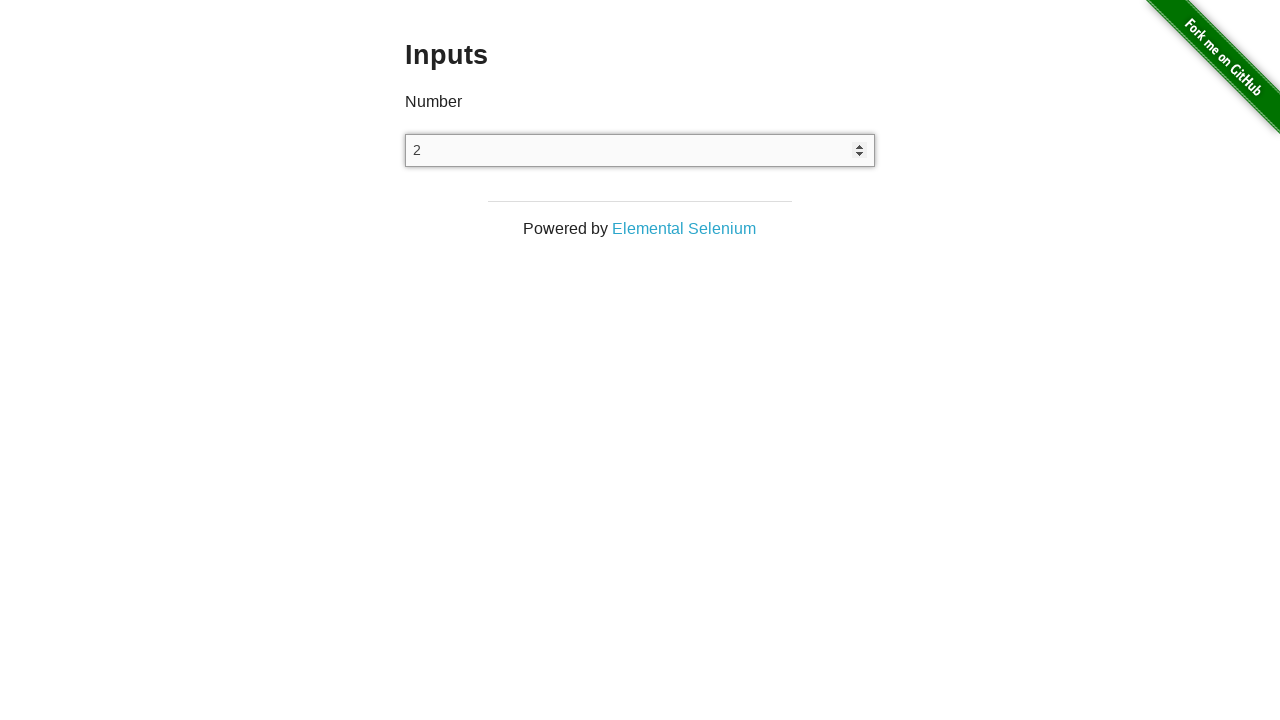

Pressed ArrowUp key on number input field (press 3 of 100) on xpath=//input[@type='number']
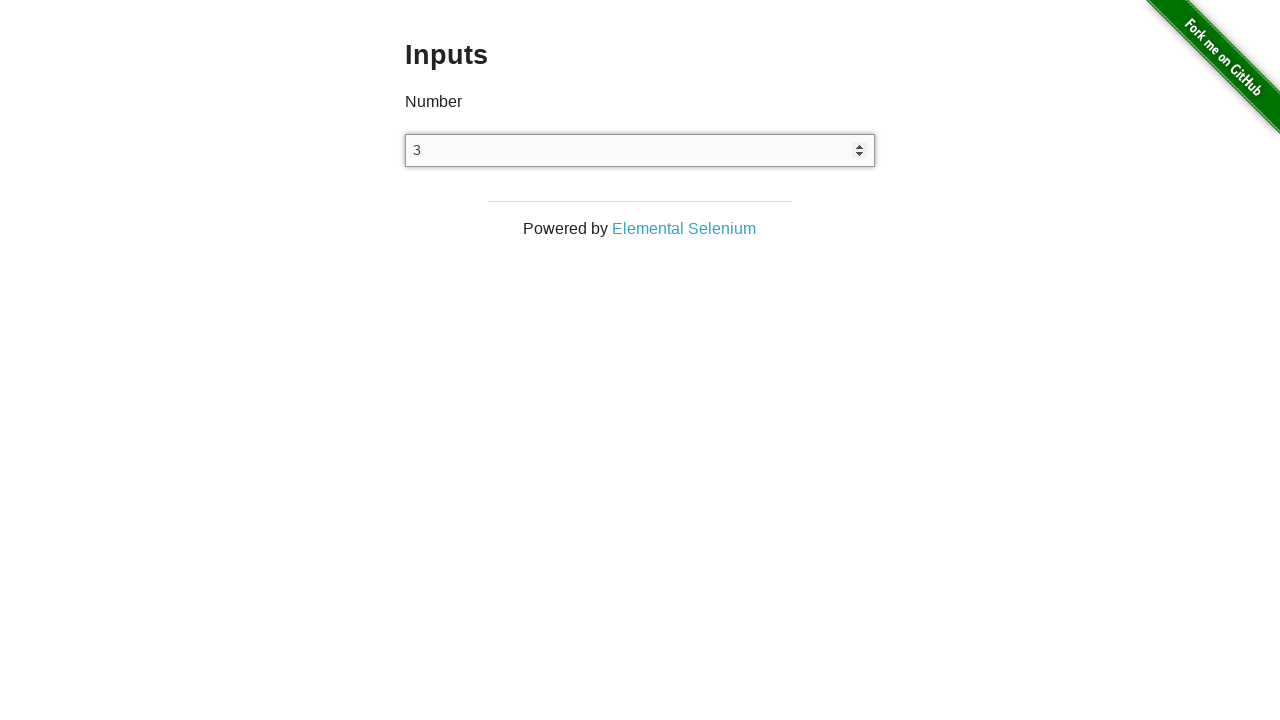

Pressed ArrowUp key on number input field (press 4 of 100) on xpath=//input[@type='number']
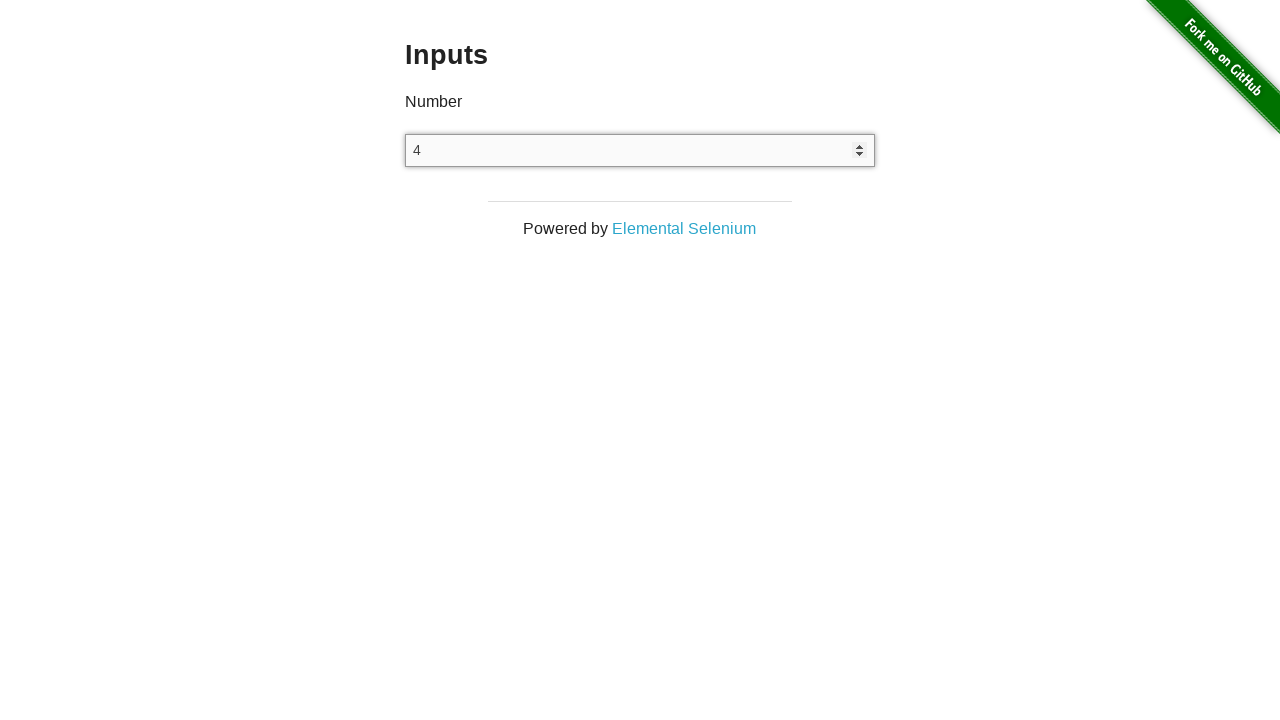

Pressed ArrowUp key on number input field (press 5 of 100) on xpath=//input[@type='number']
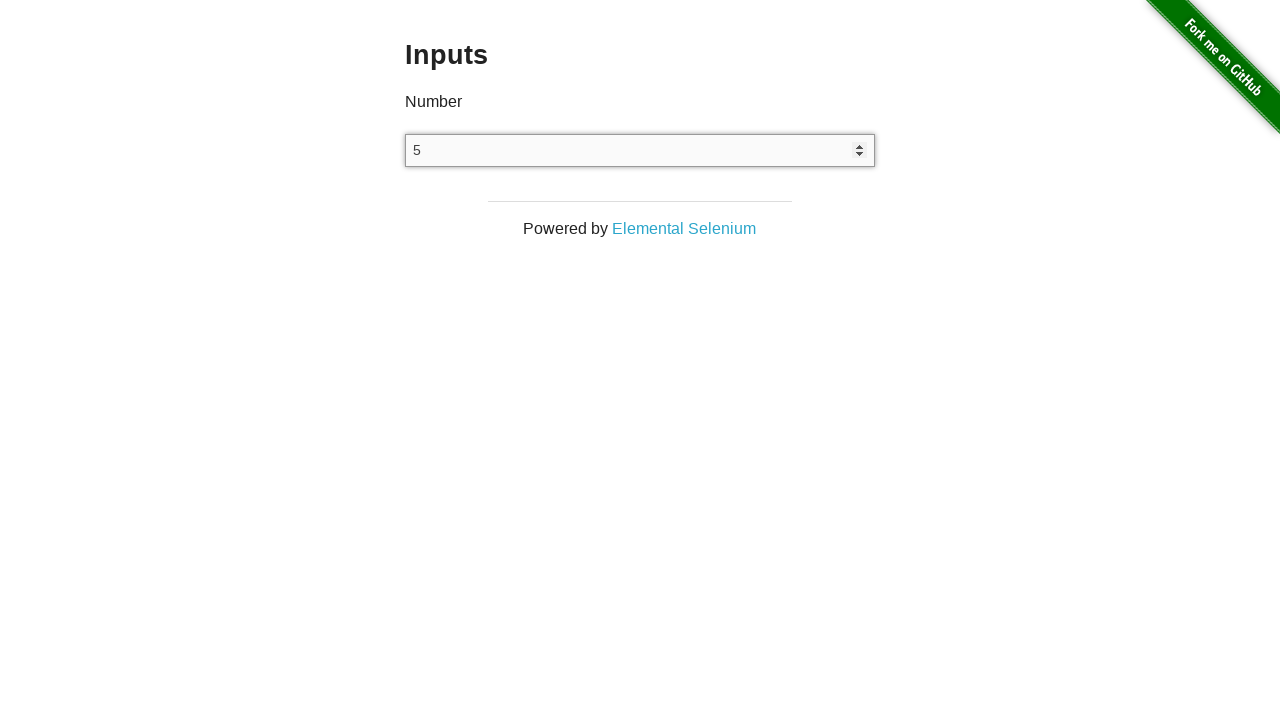

Pressed ArrowUp key on number input field (press 6 of 100) on xpath=//input[@type='number']
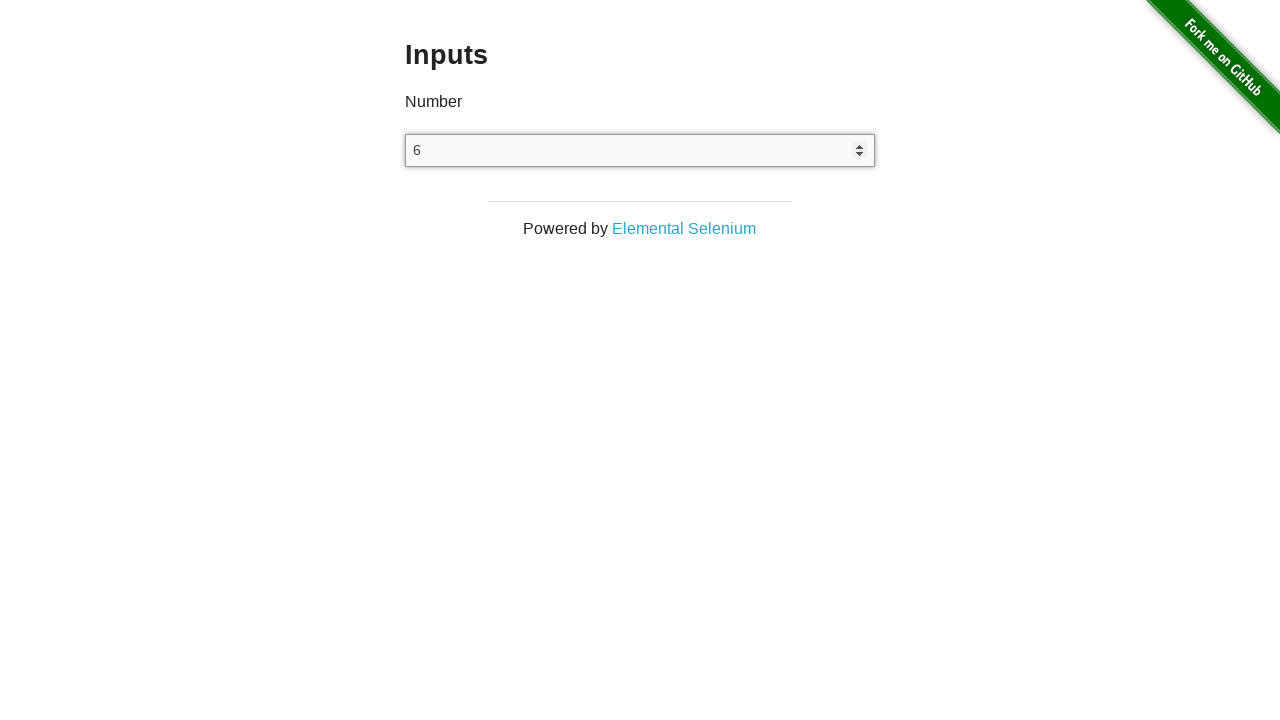

Pressed ArrowUp key on number input field (press 7 of 100) on xpath=//input[@type='number']
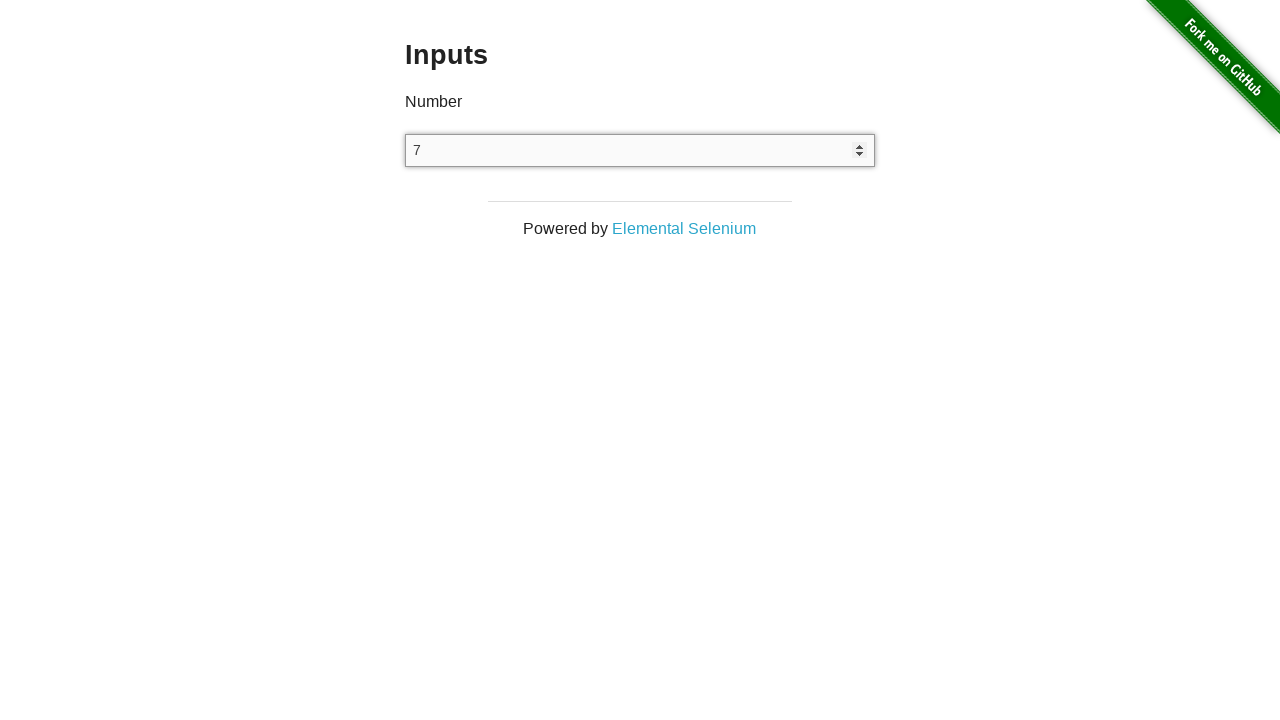

Pressed ArrowUp key on number input field (press 8 of 100) on xpath=//input[@type='number']
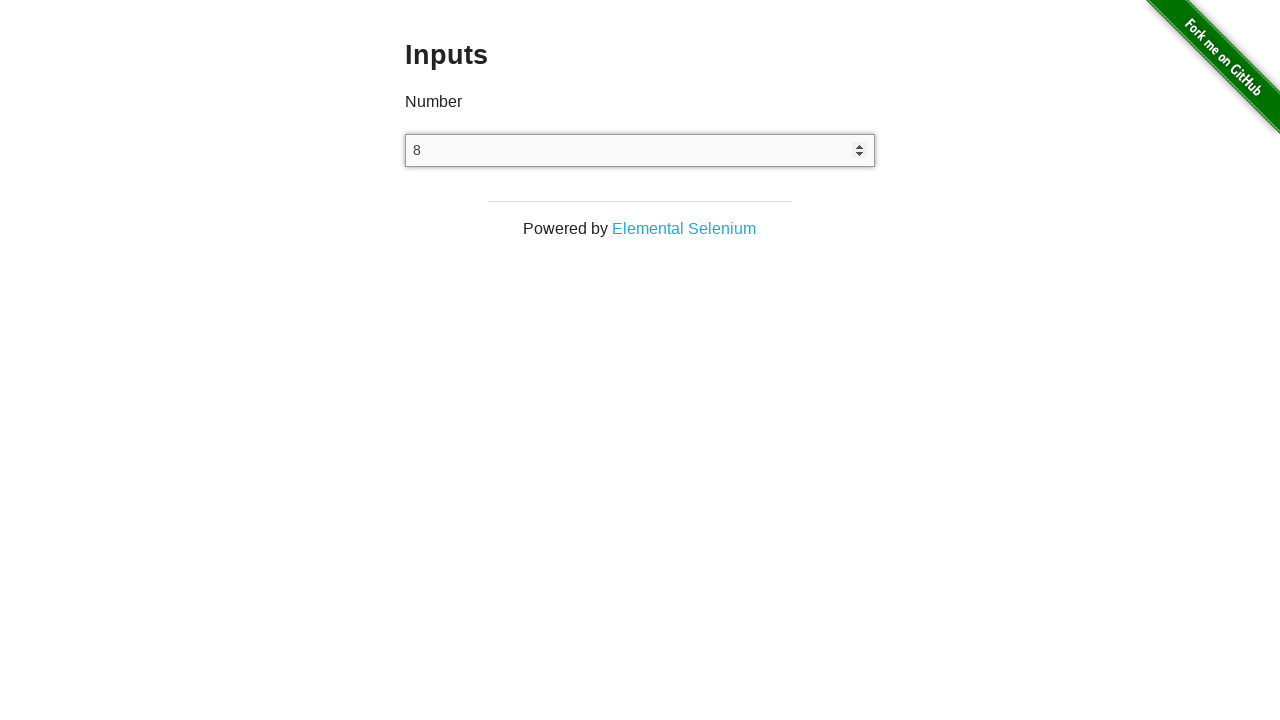

Pressed ArrowUp key on number input field (press 9 of 100) on xpath=//input[@type='number']
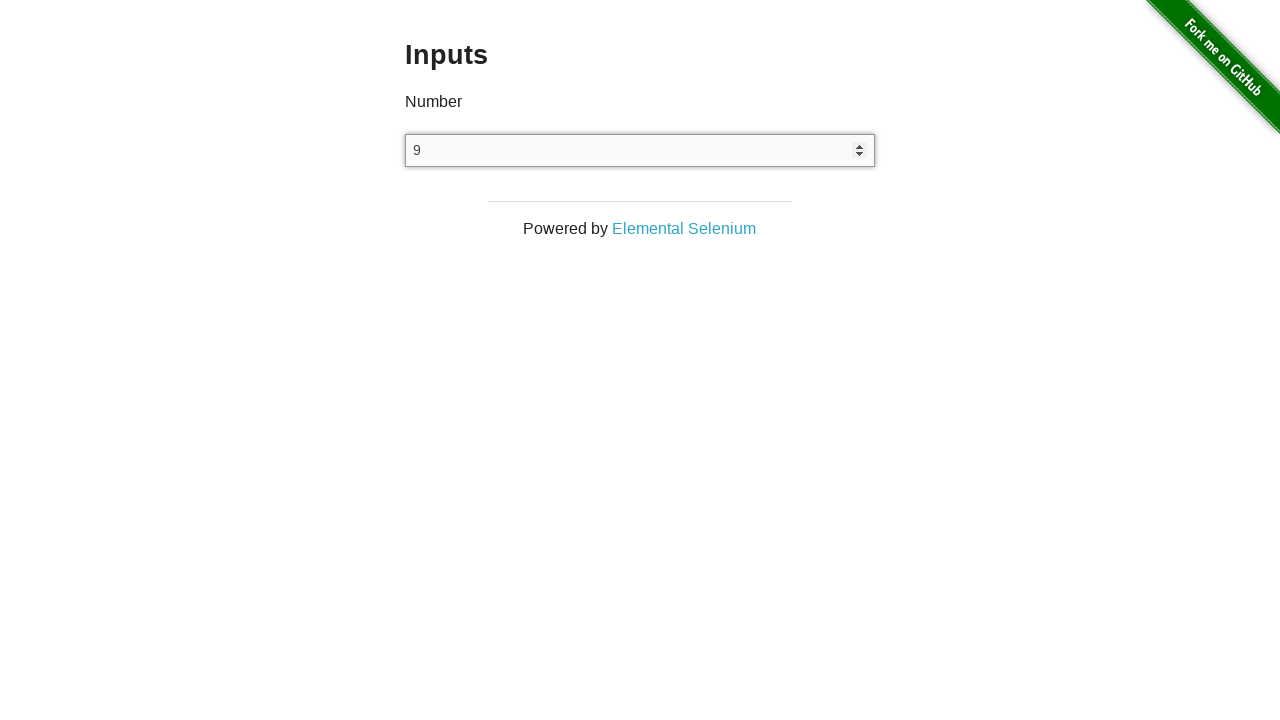

Pressed ArrowUp key on number input field (press 10 of 100) on xpath=//input[@type='number']
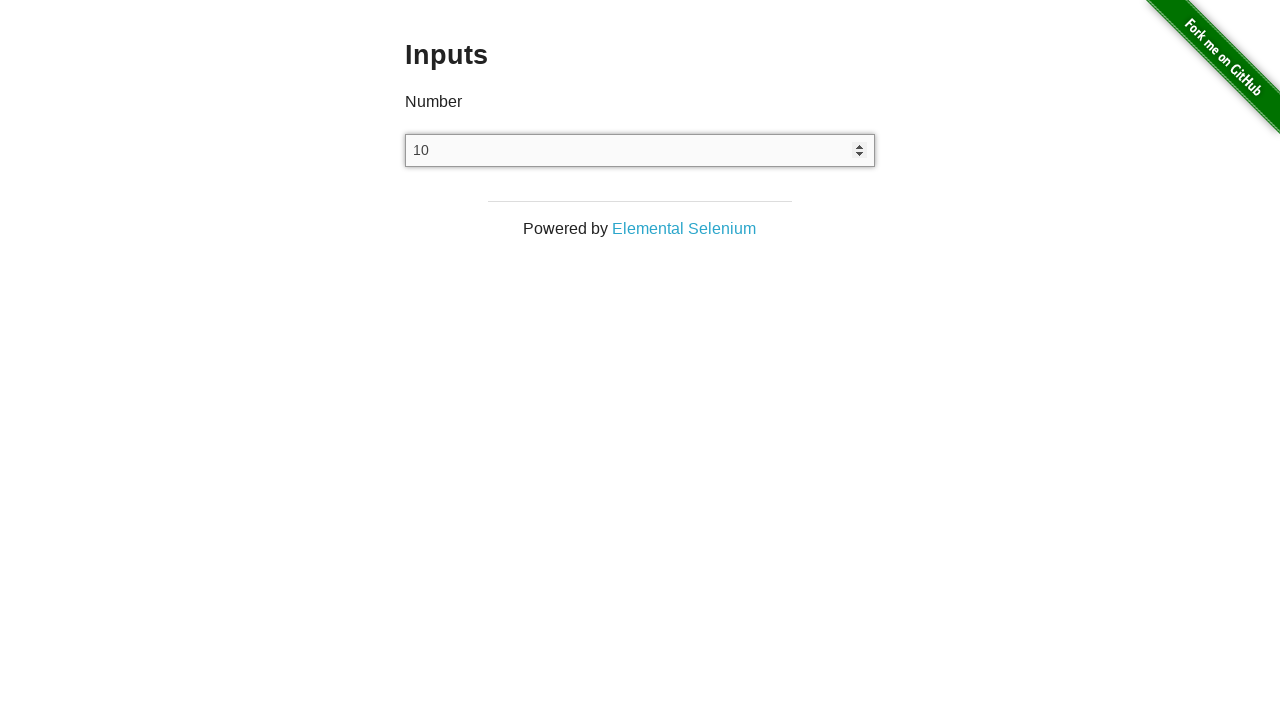

Pressed ArrowUp key on number input field (press 11 of 100) on xpath=//input[@type='number']
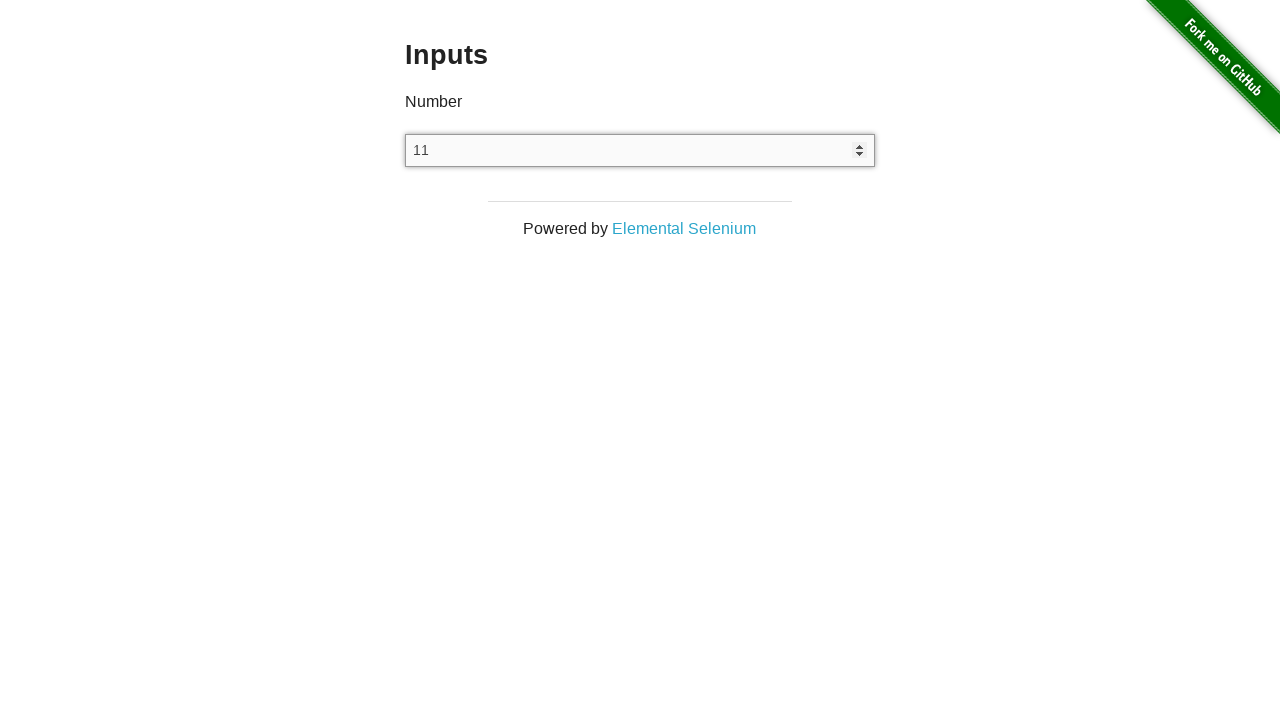

Pressed ArrowUp key on number input field (press 12 of 100) on xpath=//input[@type='number']
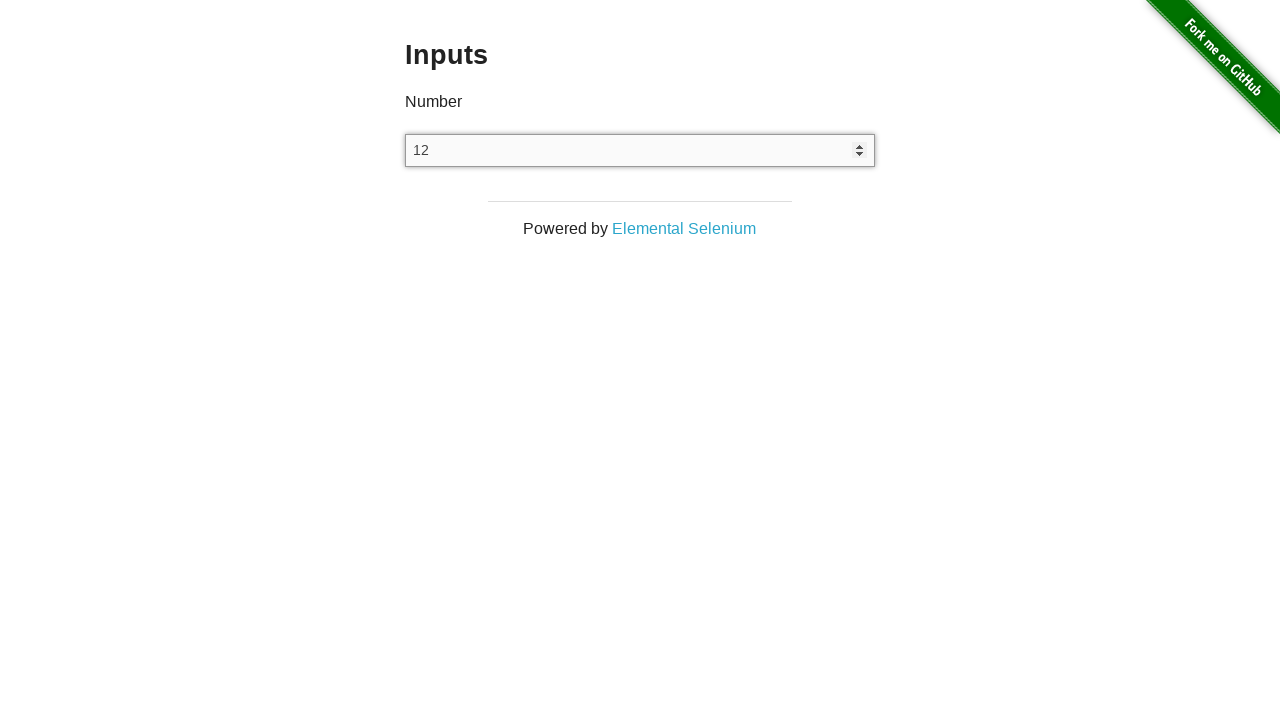

Pressed ArrowUp key on number input field (press 13 of 100) on xpath=//input[@type='number']
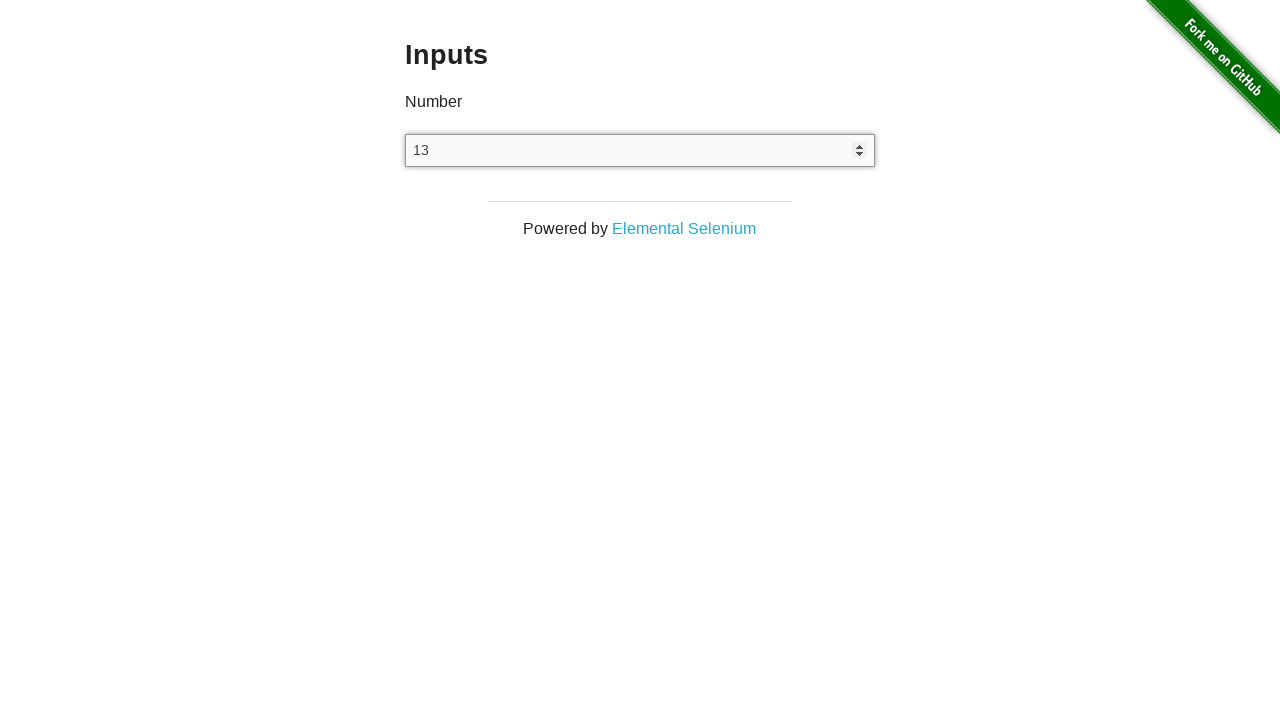

Pressed ArrowUp key on number input field (press 14 of 100) on xpath=//input[@type='number']
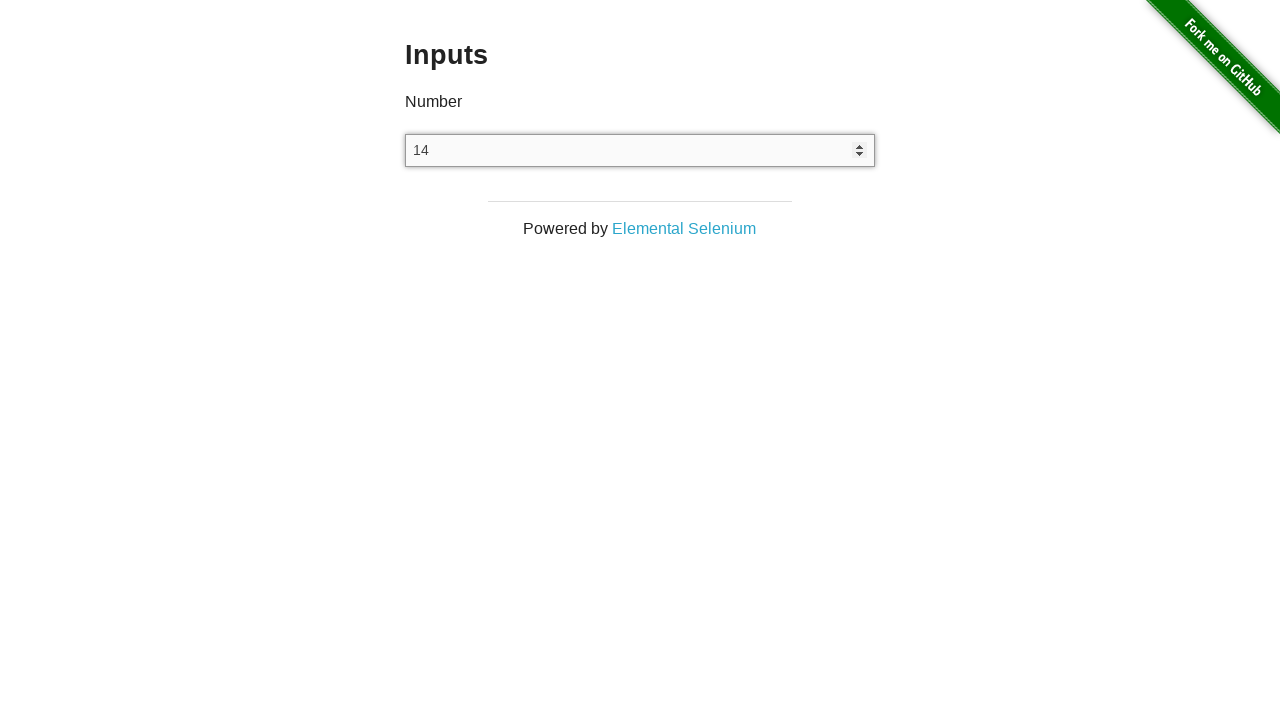

Pressed ArrowUp key on number input field (press 15 of 100) on xpath=//input[@type='number']
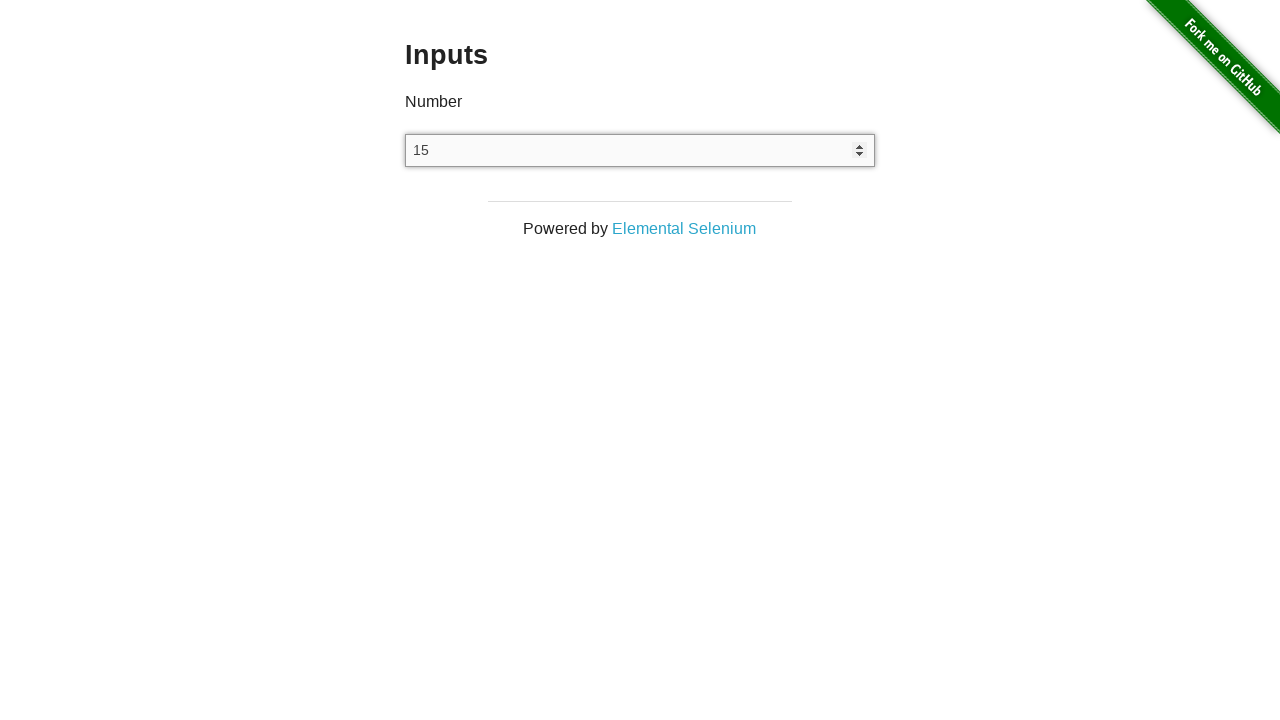

Pressed ArrowUp key on number input field (press 16 of 100) on xpath=//input[@type='number']
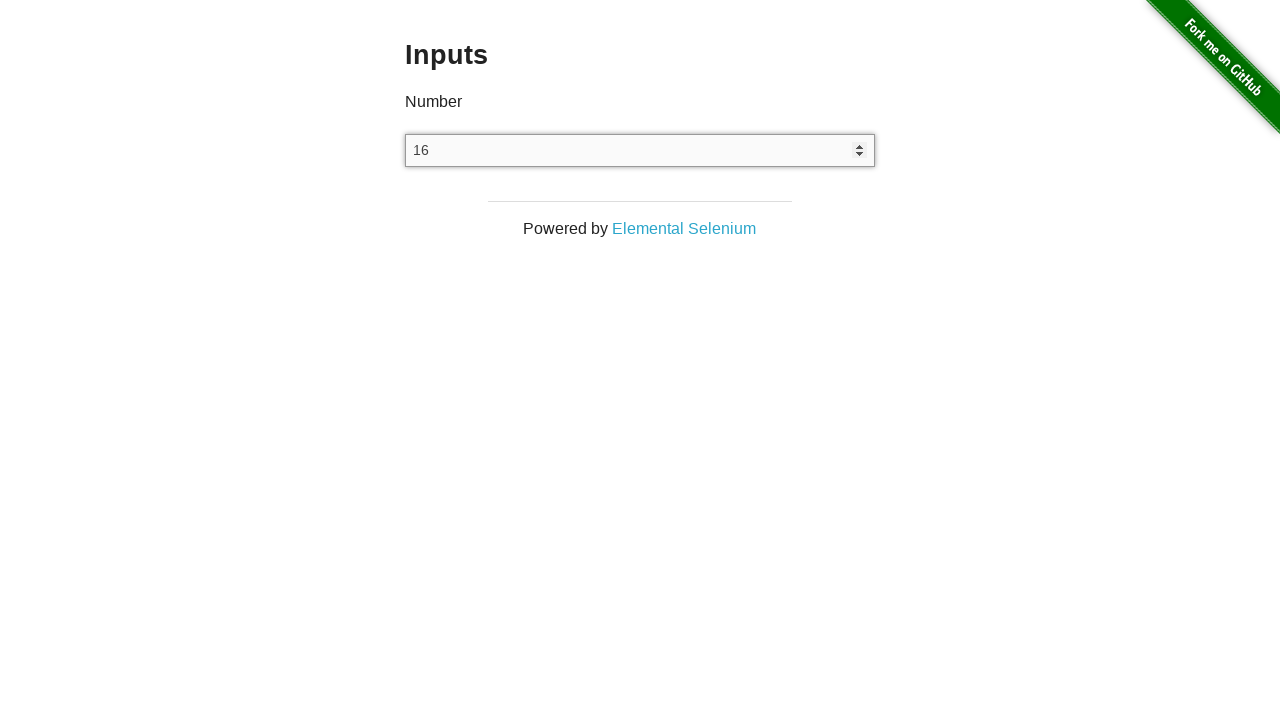

Pressed ArrowUp key on number input field (press 17 of 100) on xpath=//input[@type='number']
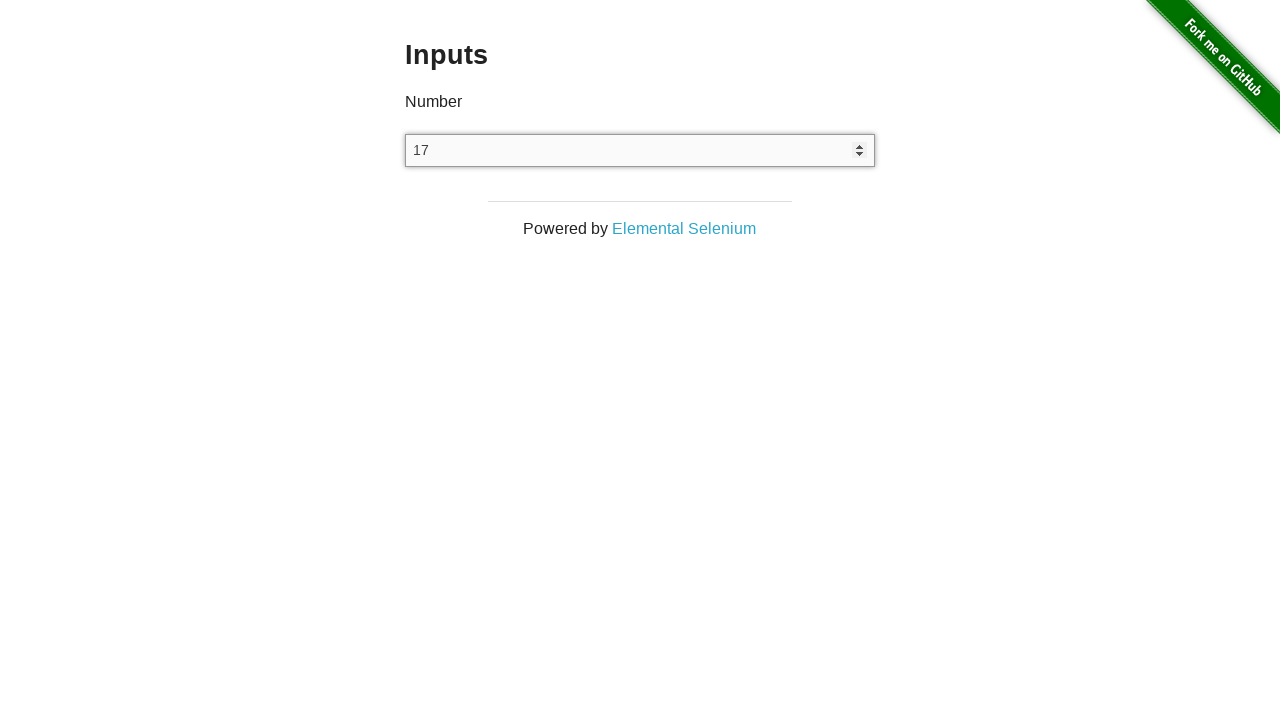

Pressed ArrowUp key on number input field (press 18 of 100) on xpath=//input[@type='number']
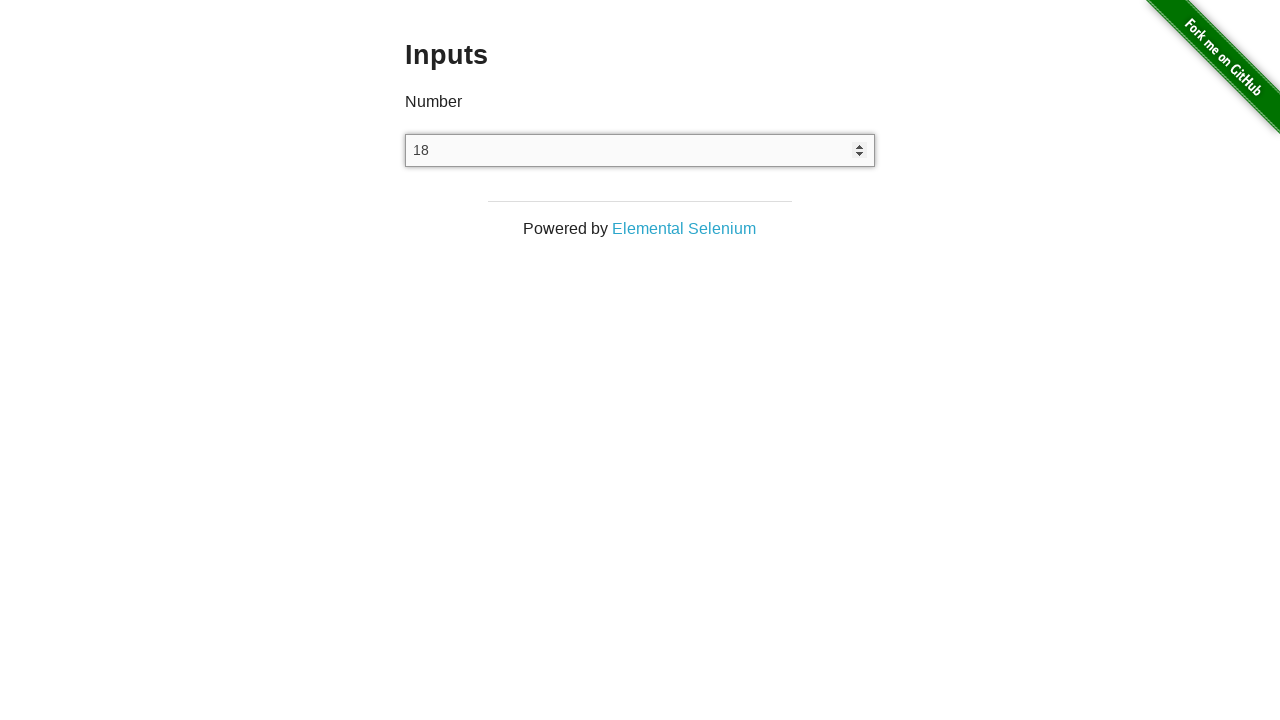

Pressed ArrowUp key on number input field (press 19 of 100) on xpath=//input[@type='number']
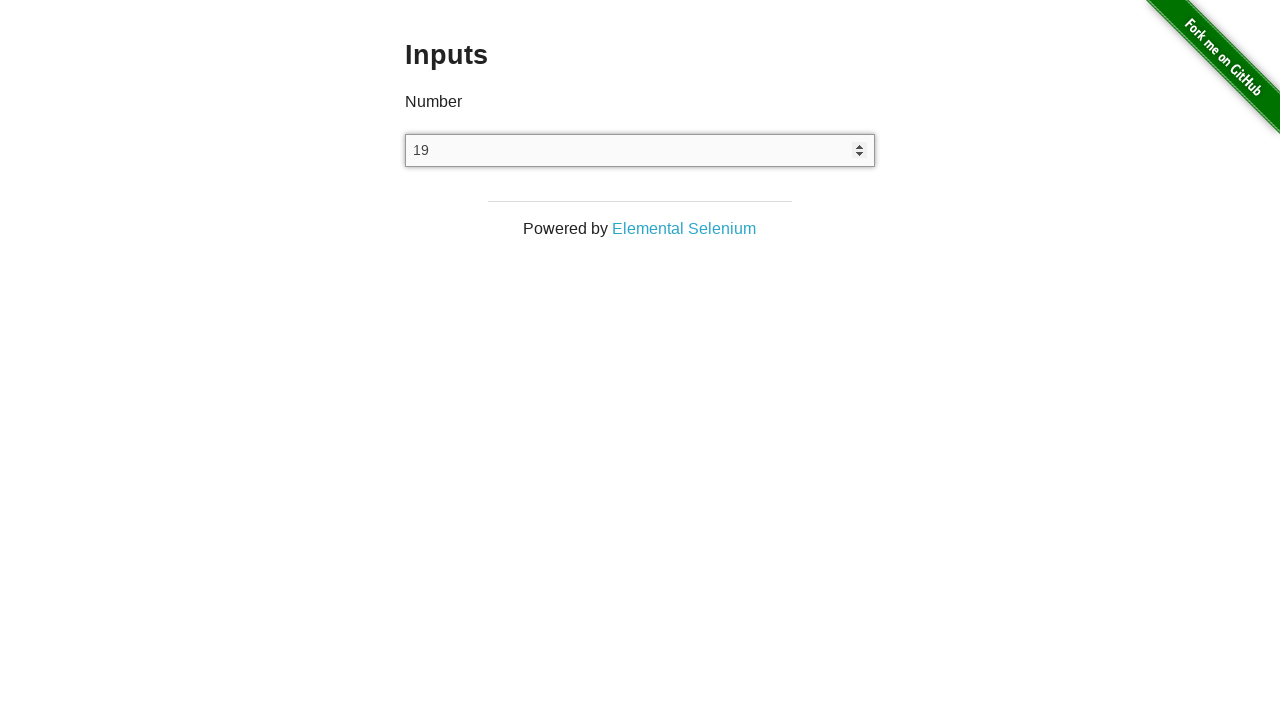

Pressed ArrowUp key on number input field (press 20 of 100) on xpath=//input[@type='number']
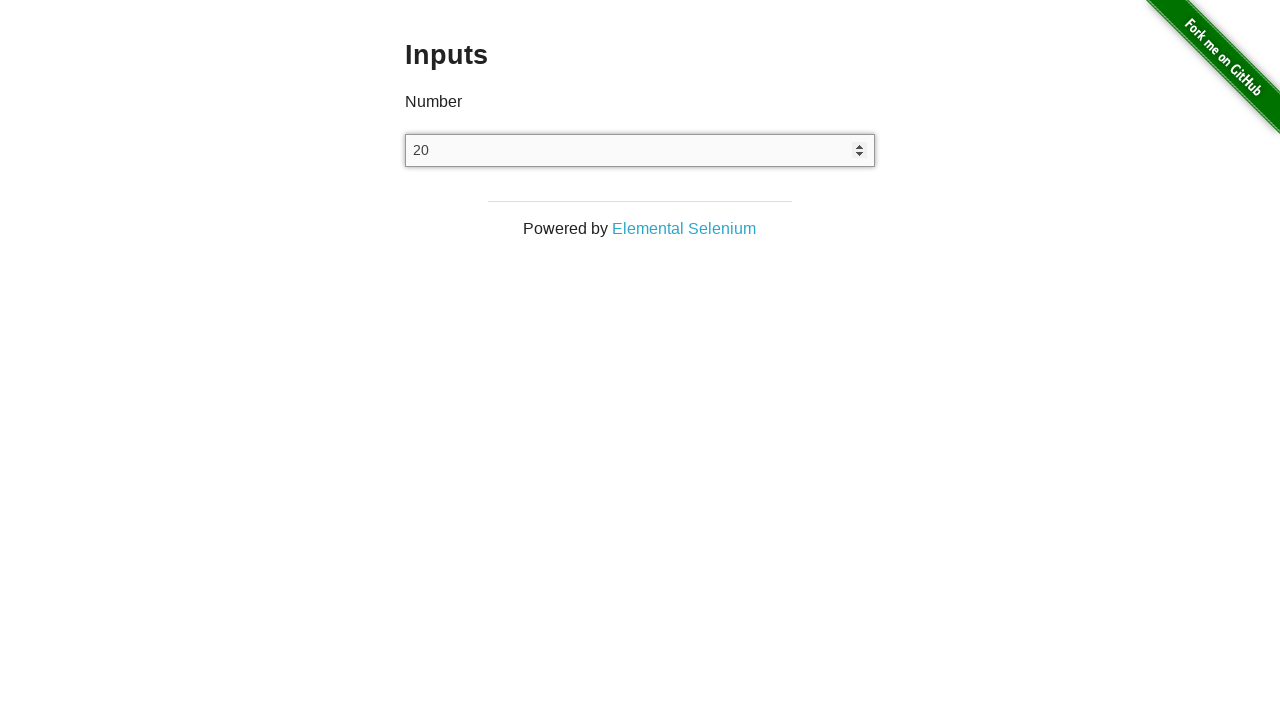

Pressed ArrowUp key on number input field (press 21 of 100) on xpath=//input[@type='number']
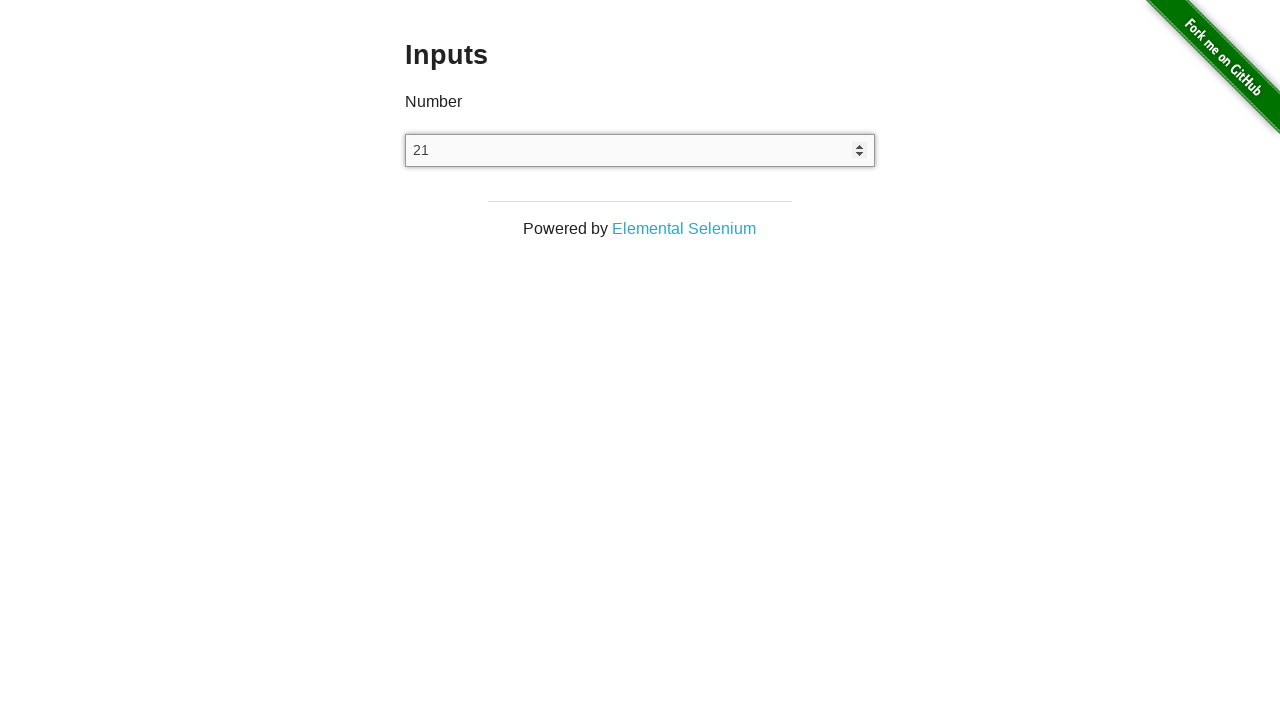

Pressed ArrowUp key on number input field (press 22 of 100) on xpath=//input[@type='number']
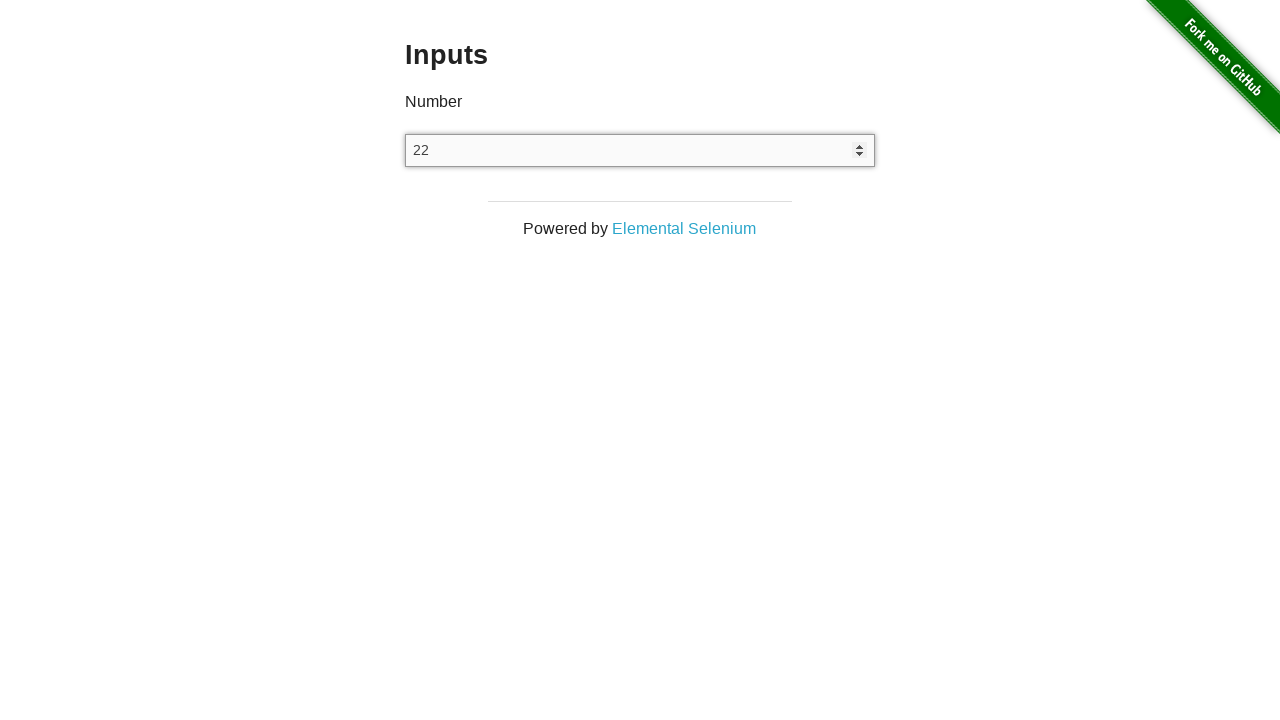

Pressed ArrowUp key on number input field (press 23 of 100) on xpath=//input[@type='number']
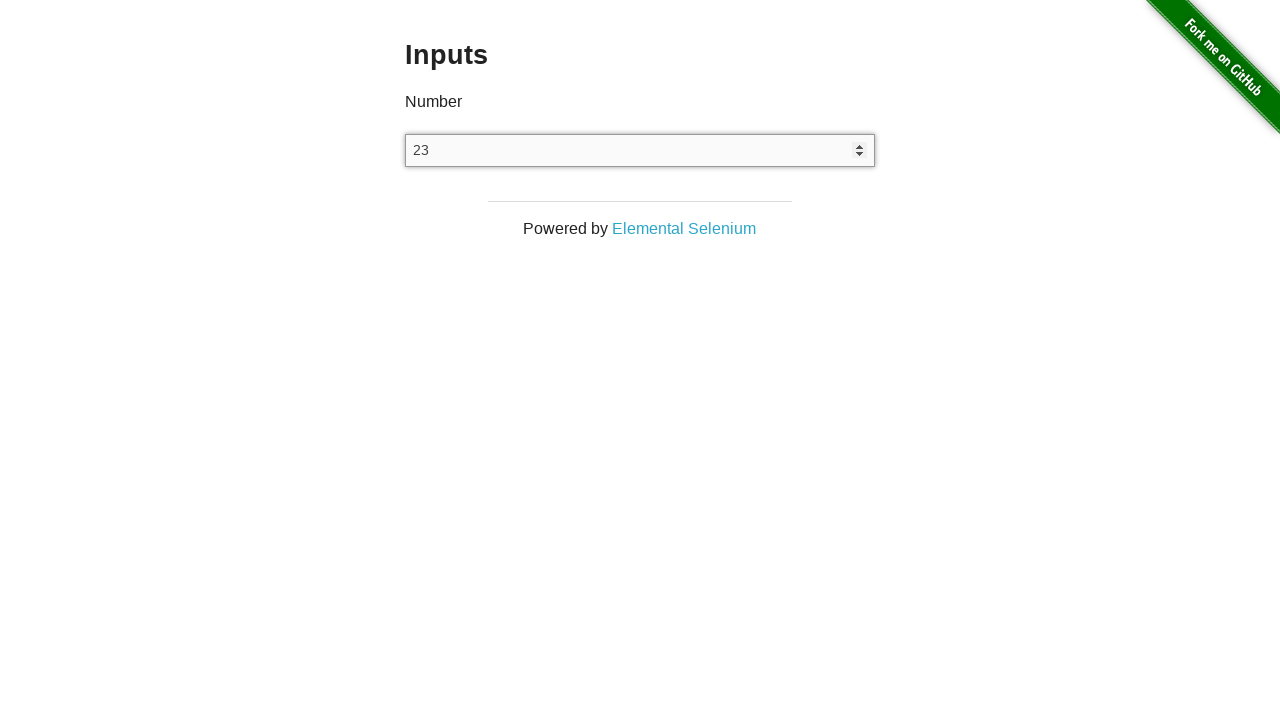

Pressed ArrowUp key on number input field (press 24 of 100) on xpath=//input[@type='number']
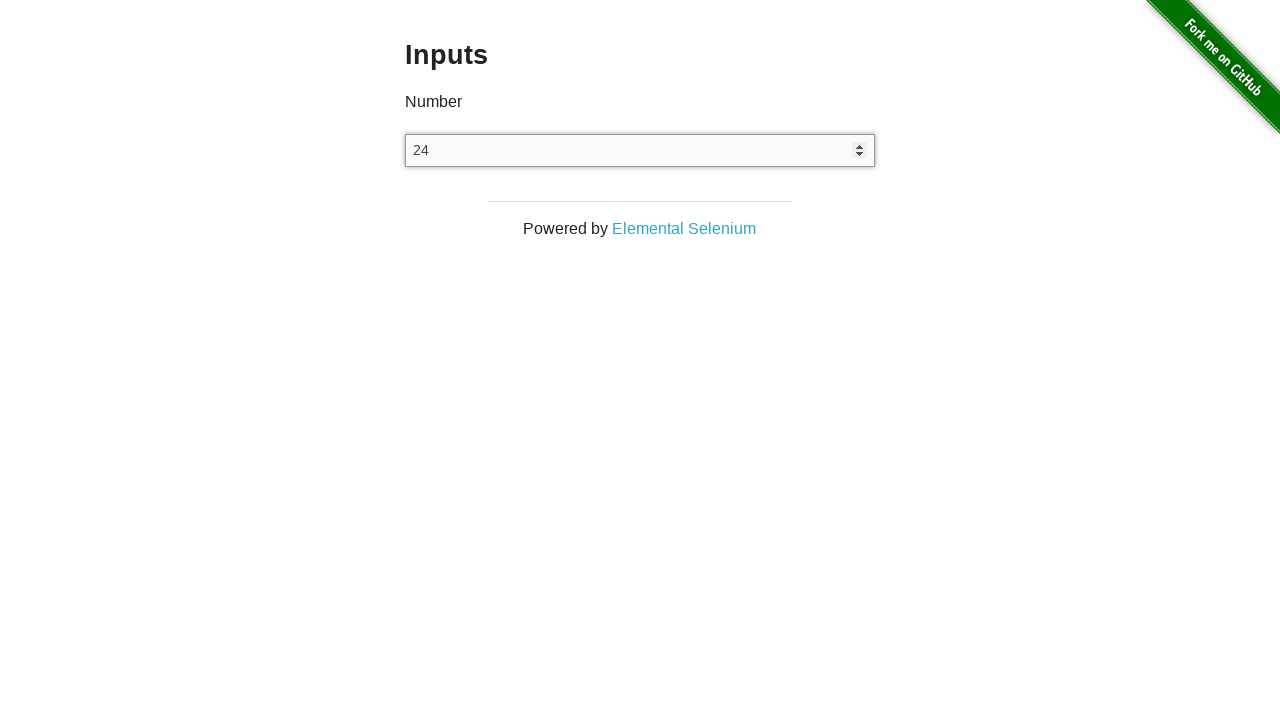

Pressed ArrowUp key on number input field (press 25 of 100) on xpath=//input[@type='number']
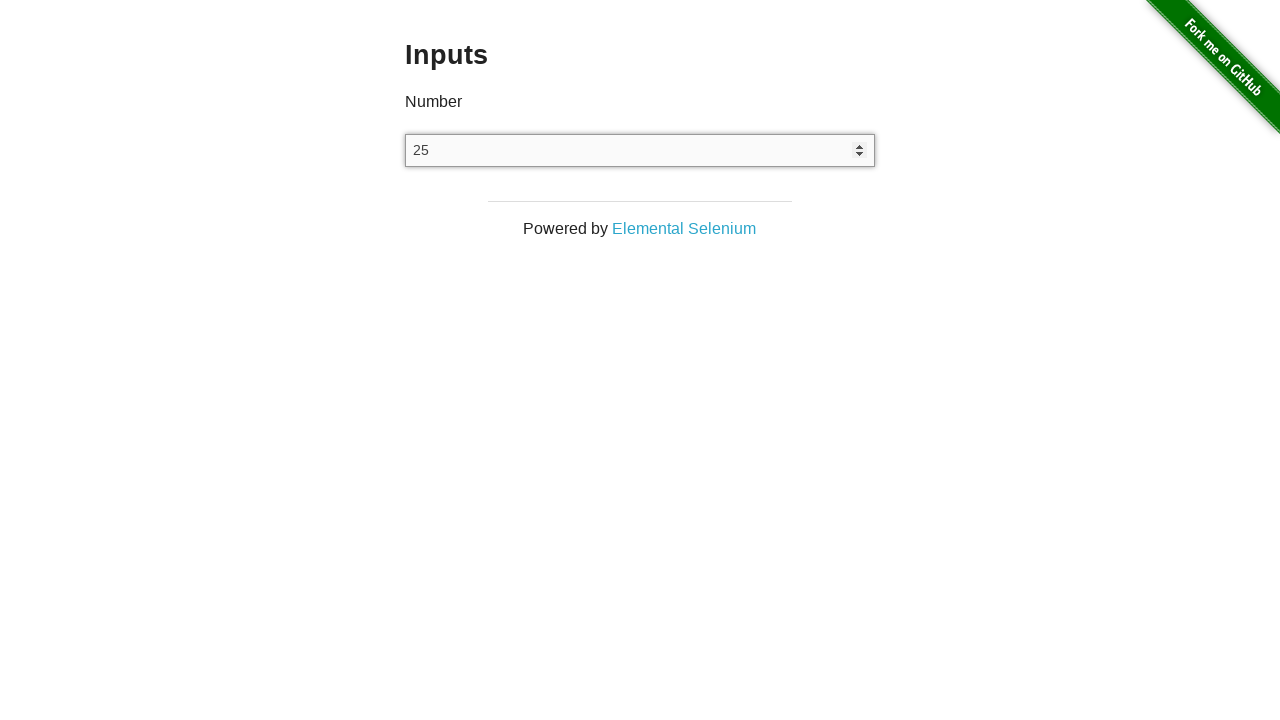

Pressed ArrowUp key on number input field (press 26 of 100) on xpath=//input[@type='number']
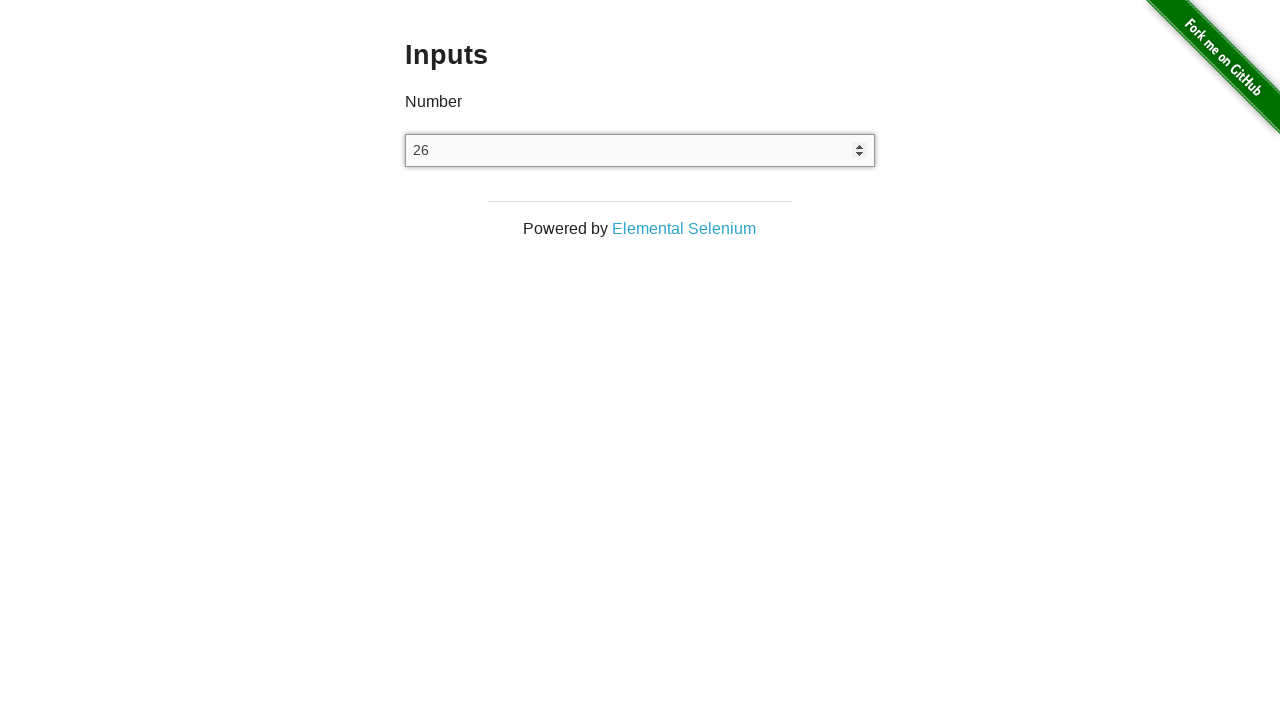

Pressed ArrowUp key on number input field (press 27 of 100) on xpath=//input[@type='number']
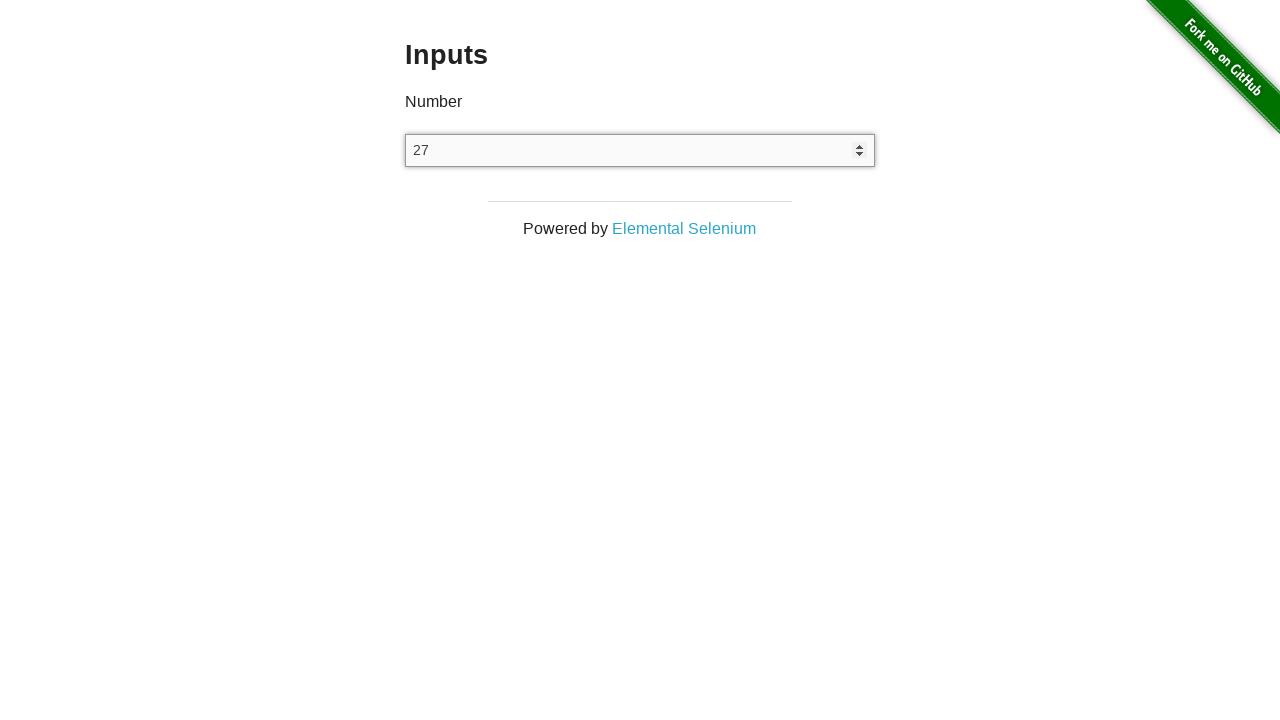

Pressed ArrowUp key on number input field (press 28 of 100) on xpath=//input[@type='number']
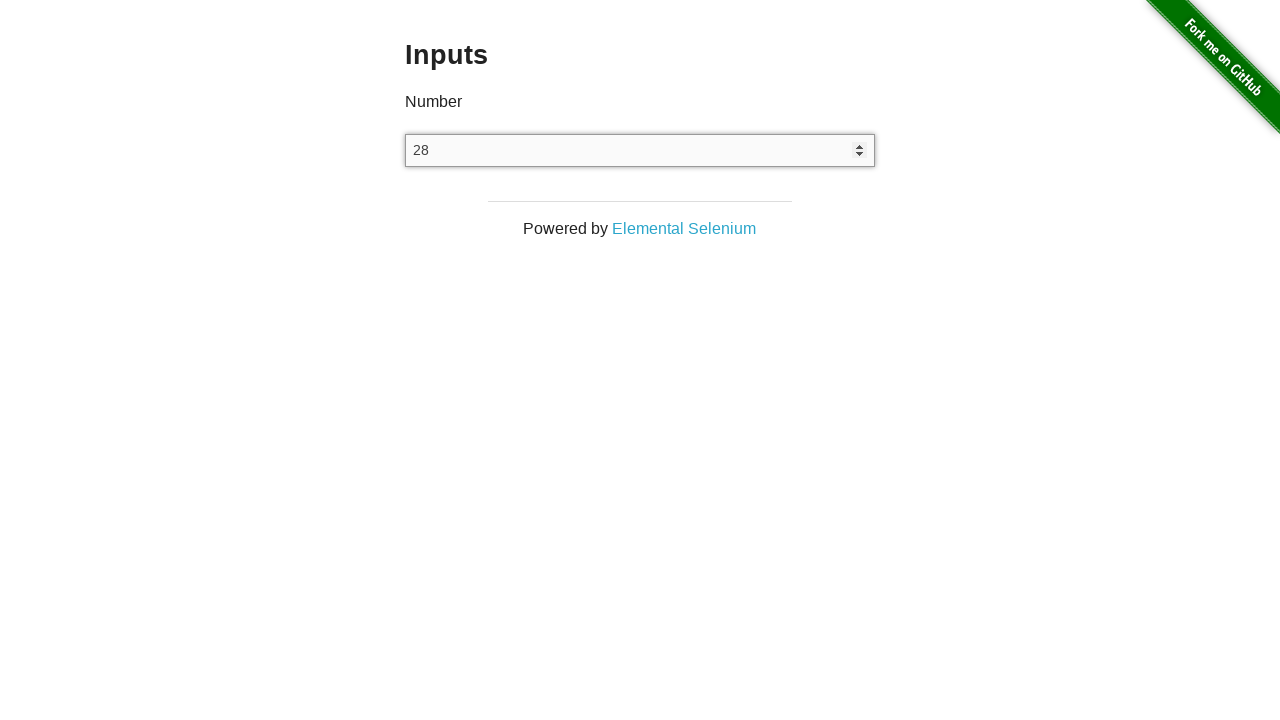

Pressed ArrowUp key on number input field (press 29 of 100) on xpath=//input[@type='number']
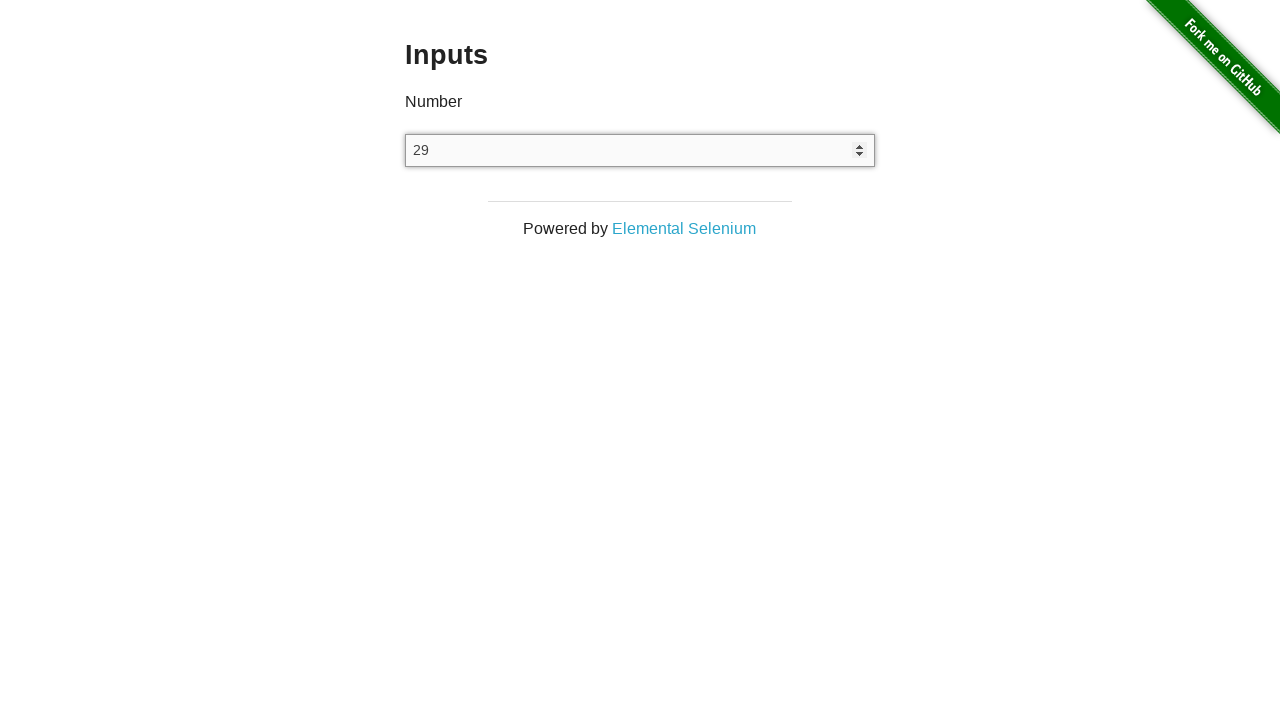

Pressed ArrowUp key on number input field (press 30 of 100) on xpath=//input[@type='number']
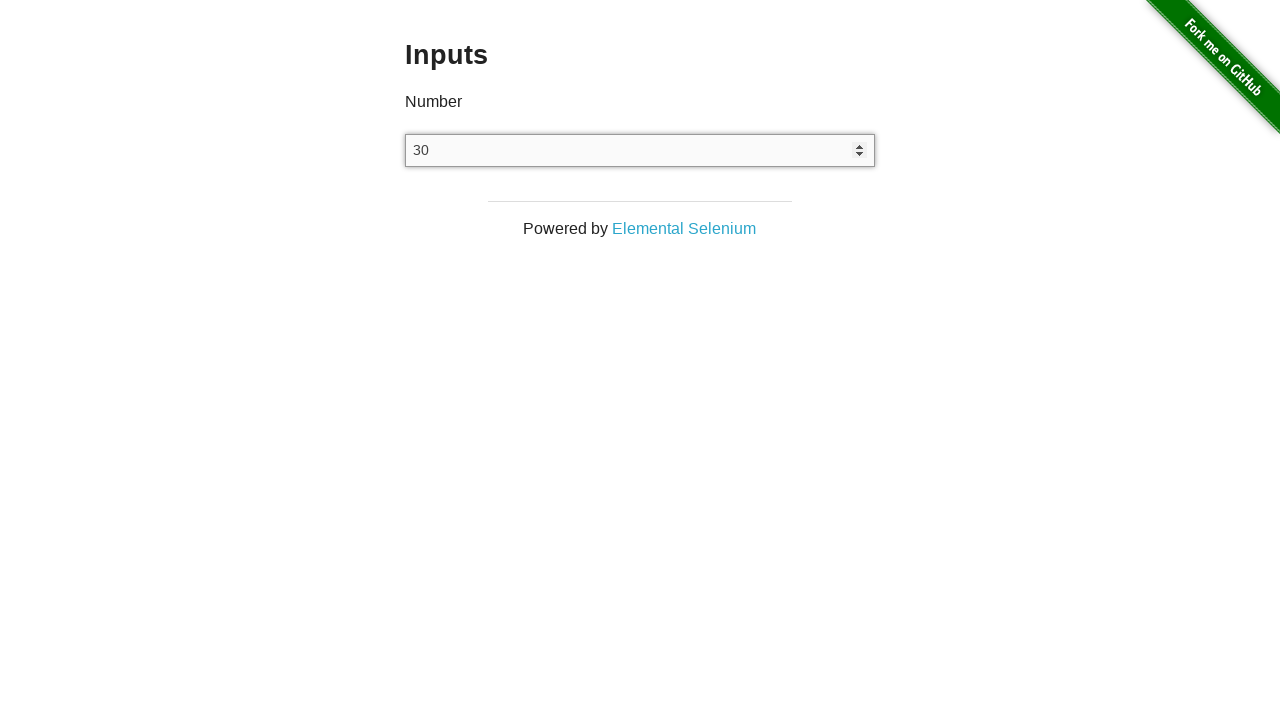

Pressed ArrowUp key on number input field (press 31 of 100) on xpath=//input[@type='number']
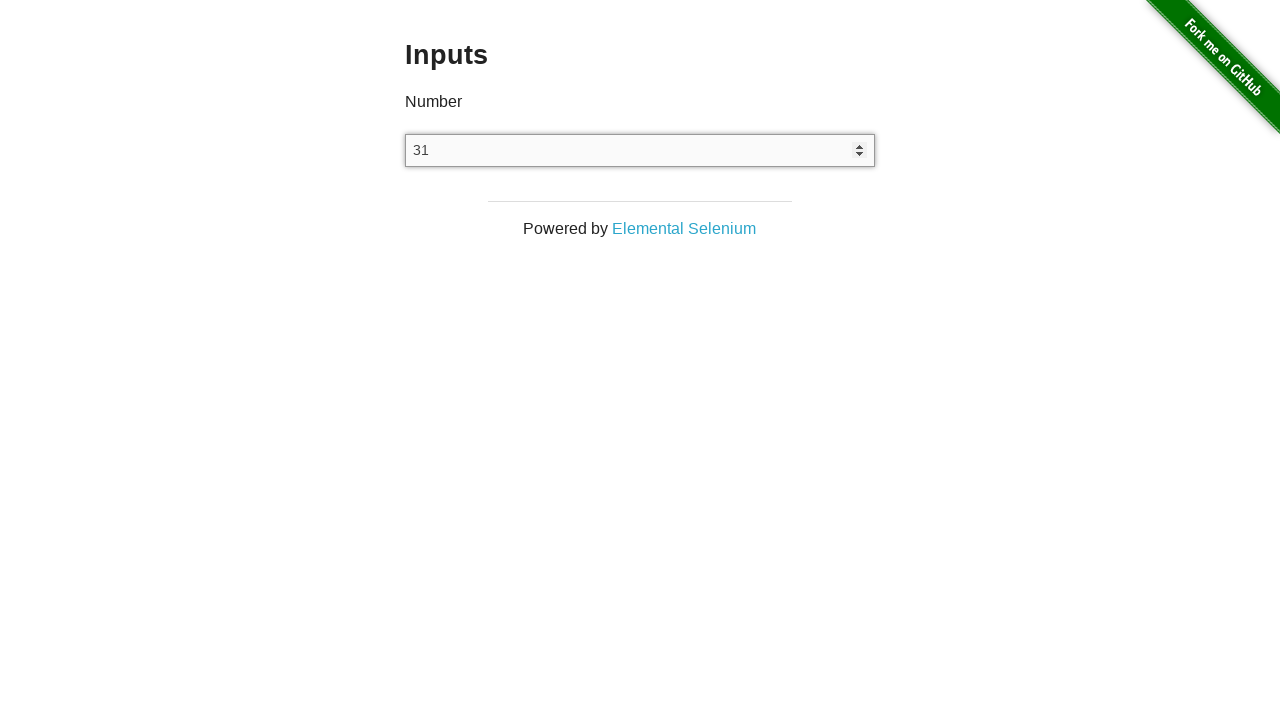

Pressed ArrowUp key on number input field (press 32 of 100) on xpath=//input[@type='number']
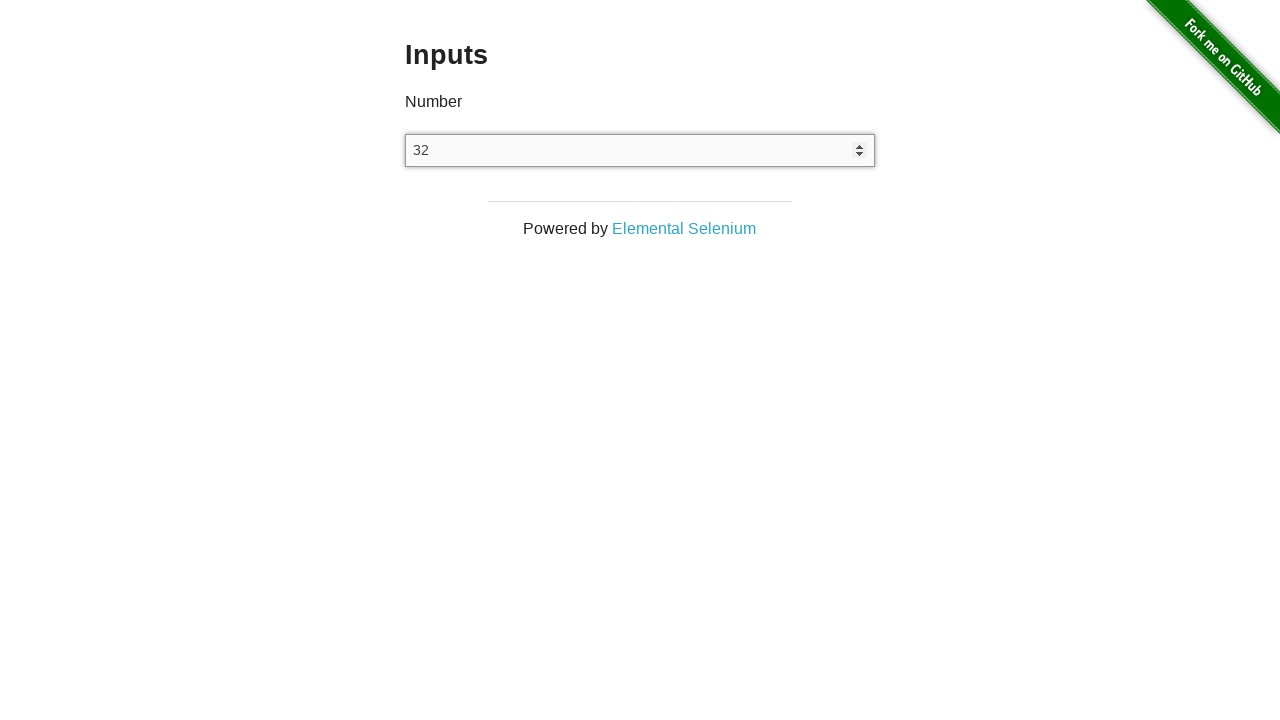

Pressed ArrowUp key on number input field (press 33 of 100) on xpath=//input[@type='number']
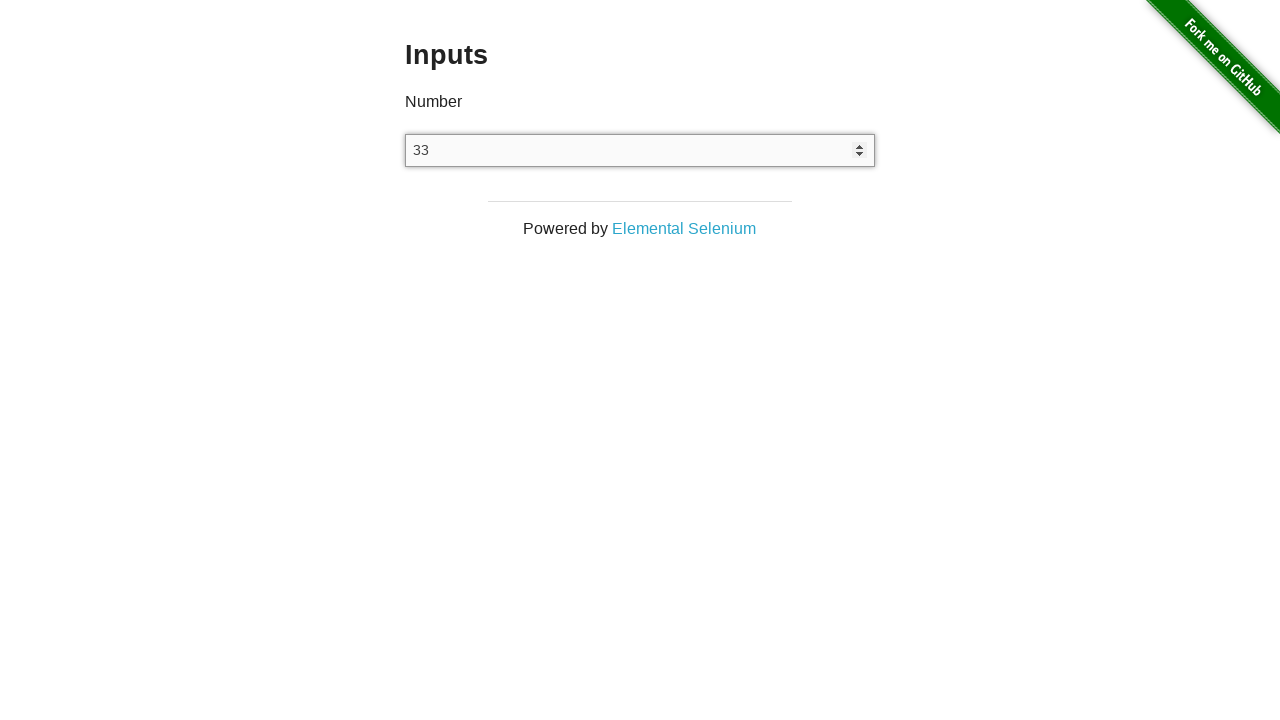

Pressed ArrowUp key on number input field (press 34 of 100) on xpath=//input[@type='number']
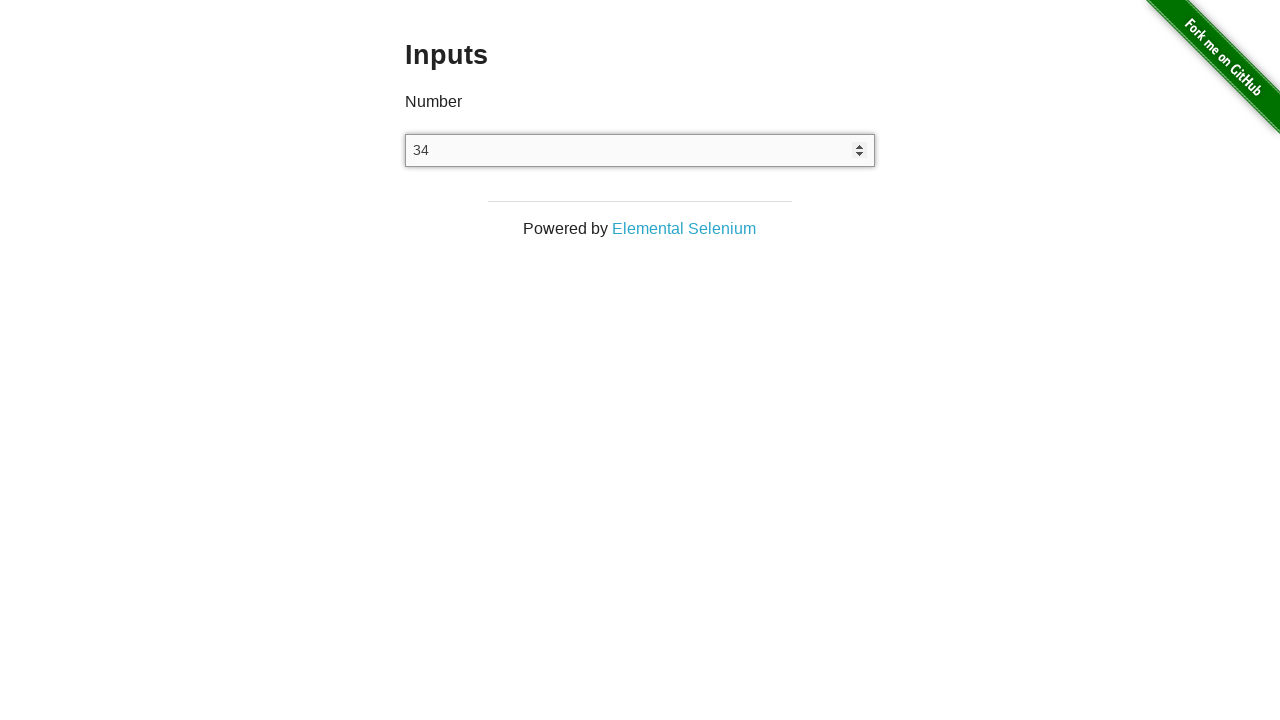

Pressed ArrowUp key on number input field (press 35 of 100) on xpath=//input[@type='number']
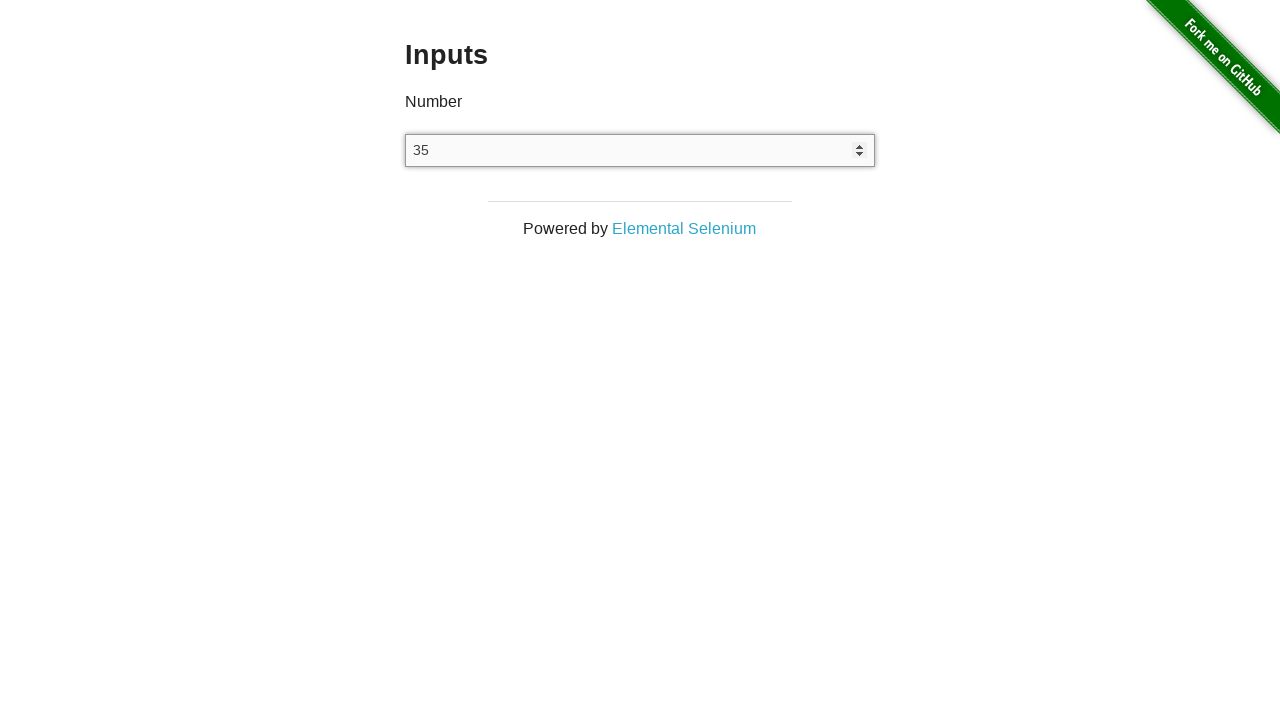

Pressed ArrowUp key on number input field (press 36 of 100) on xpath=//input[@type='number']
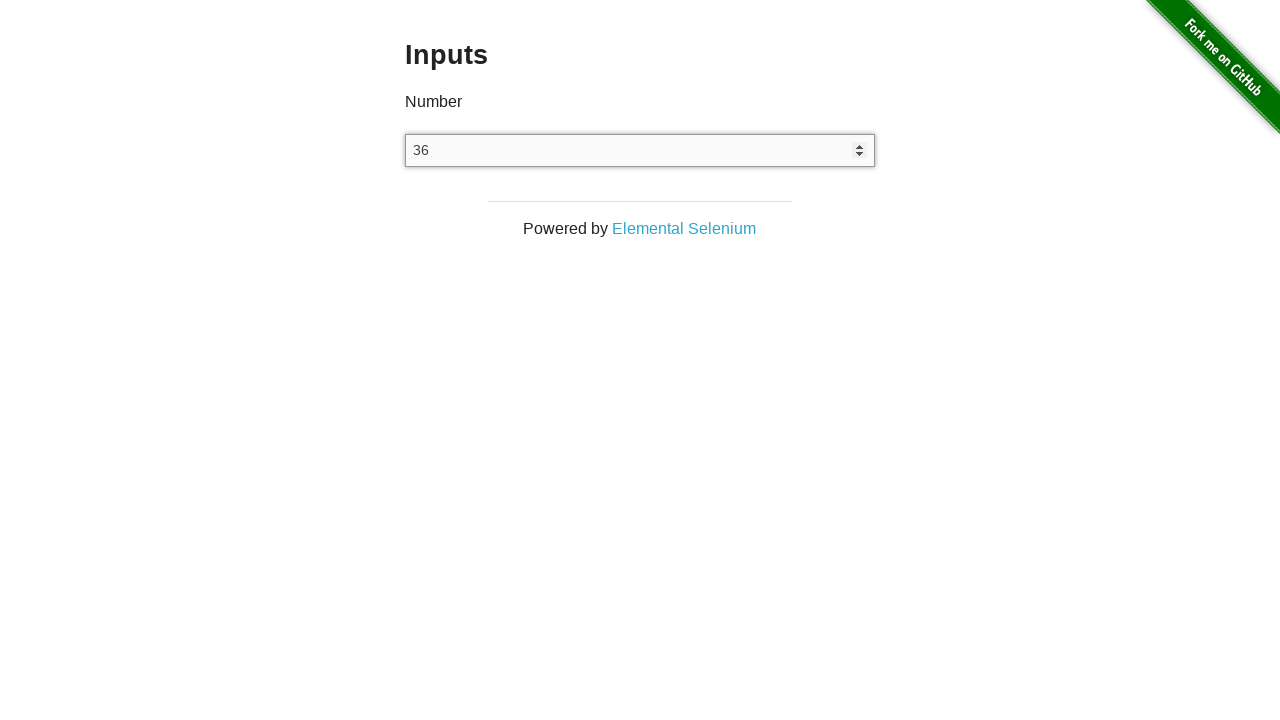

Pressed ArrowUp key on number input field (press 37 of 100) on xpath=//input[@type='number']
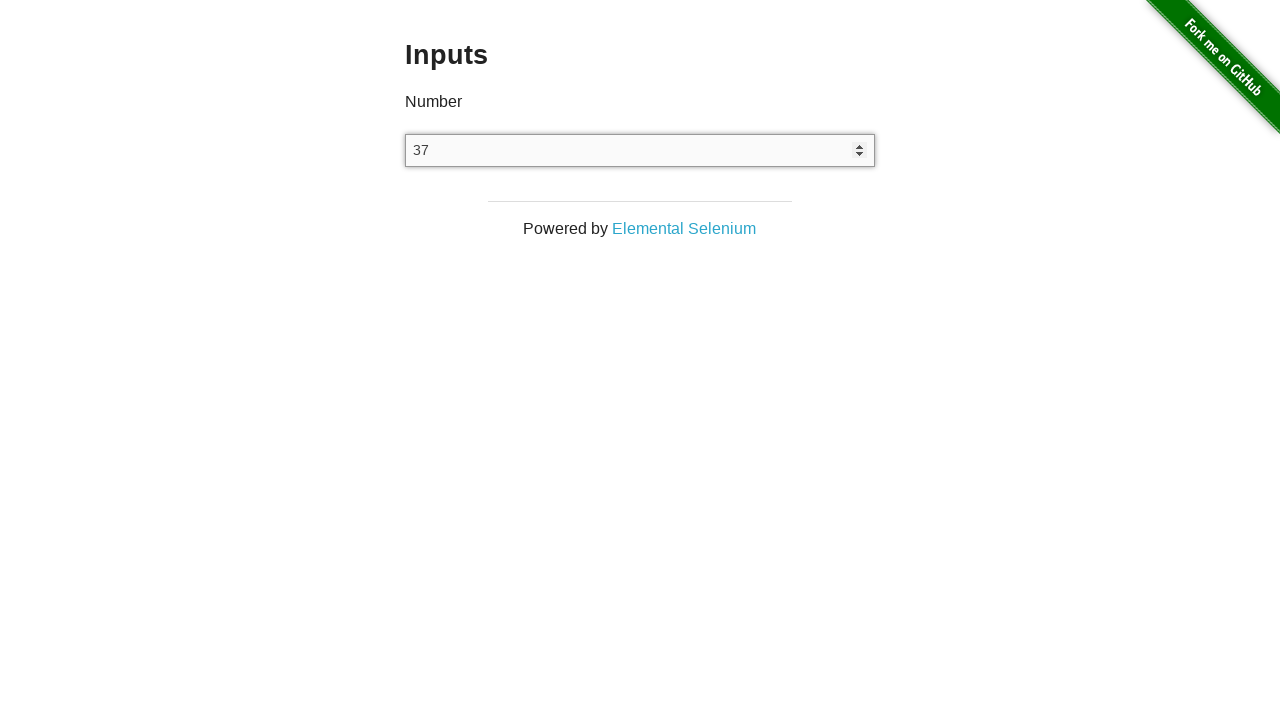

Pressed ArrowUp key on number input field (press 38 of 100) on xpath=//input[@type='number']
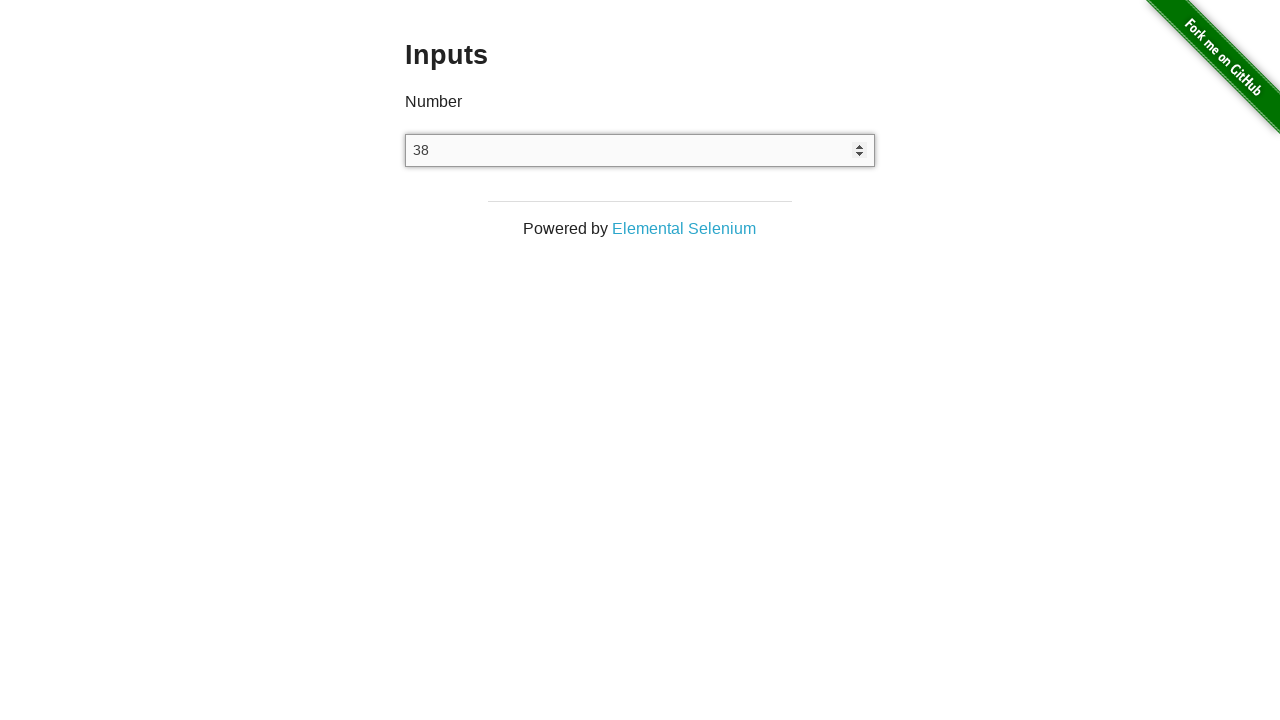

Pressed ArrowUp key on number input field (press 39 of 100) on xpath=//input[@type='number']
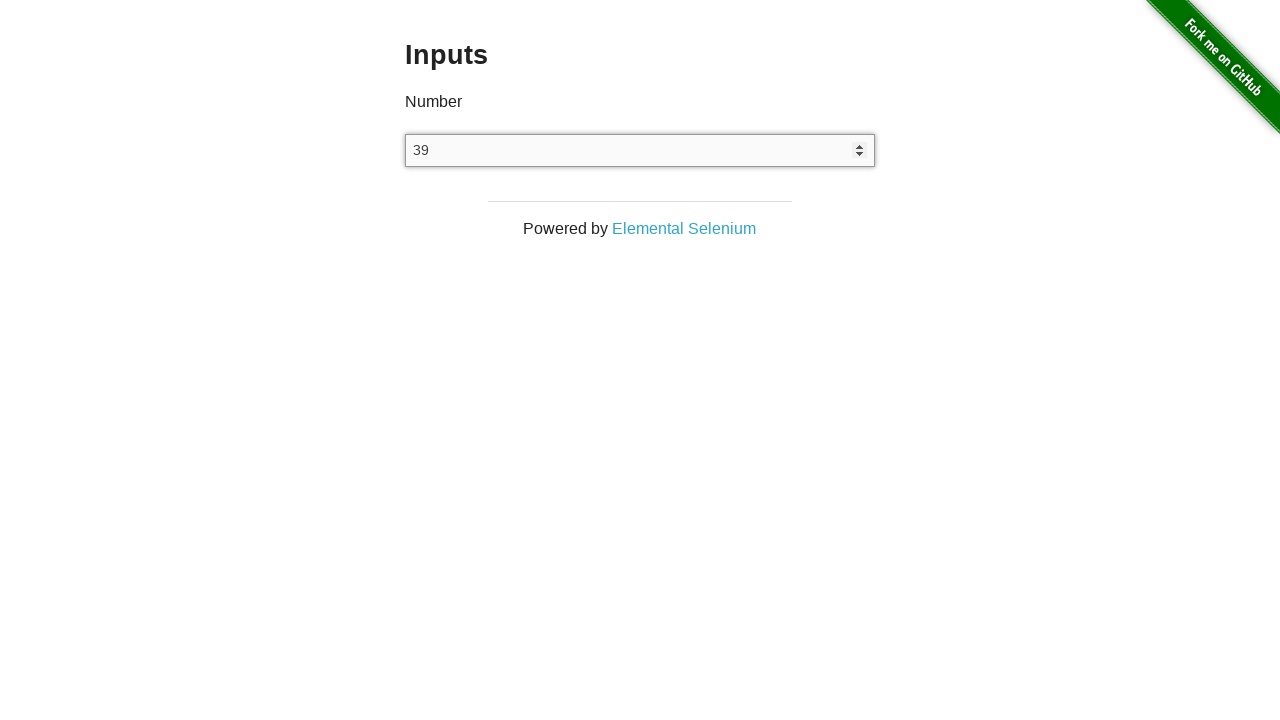

Pressed ArrowUp key on number input field (press 40 of 100) on xpath=//input[@type='number']
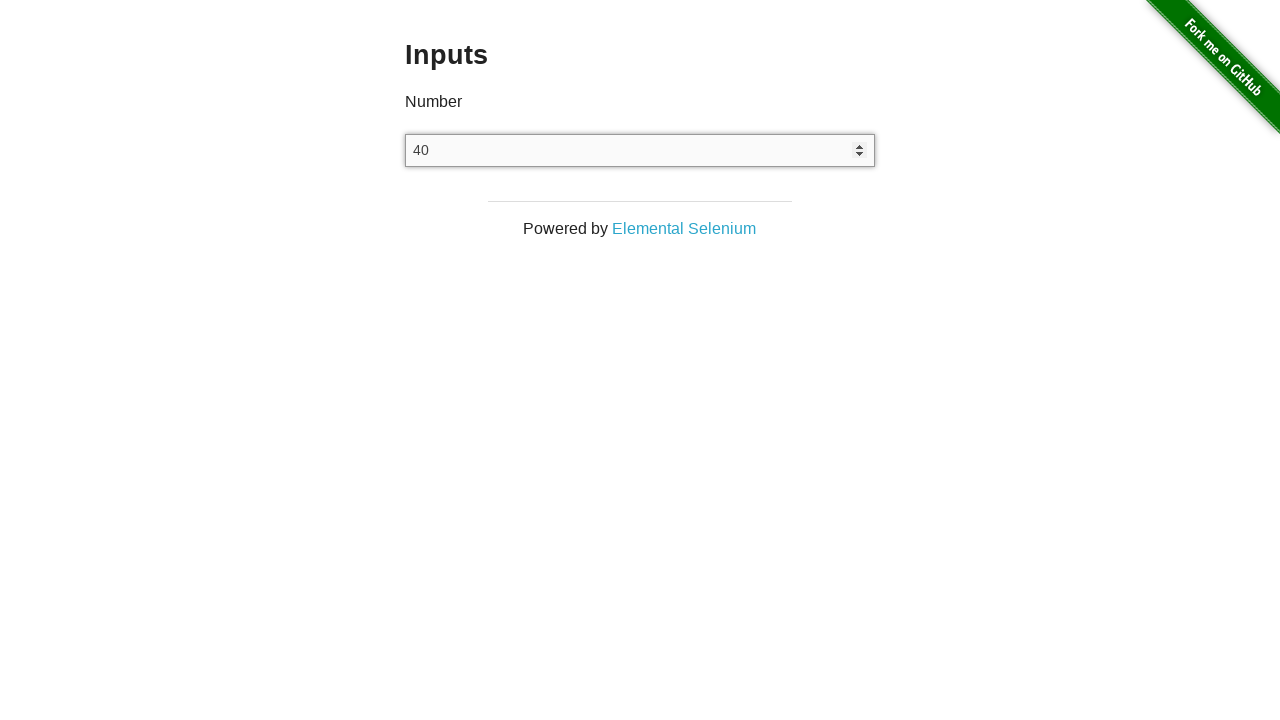

Pressed ArrowUp key on number input field (press 41 of 100) on xpath=//input[@type='number']
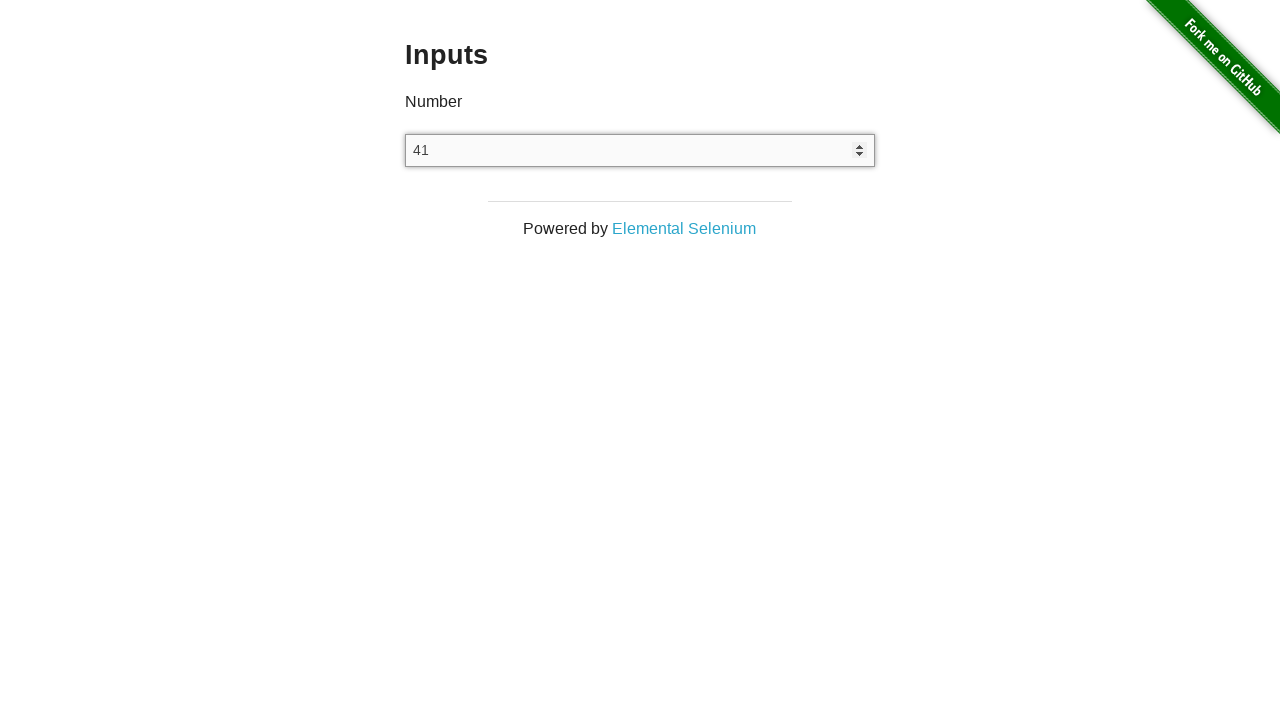

Pressed ArrowUp key on number input field (press 42 of 100) on xpath=//input[@type='number']
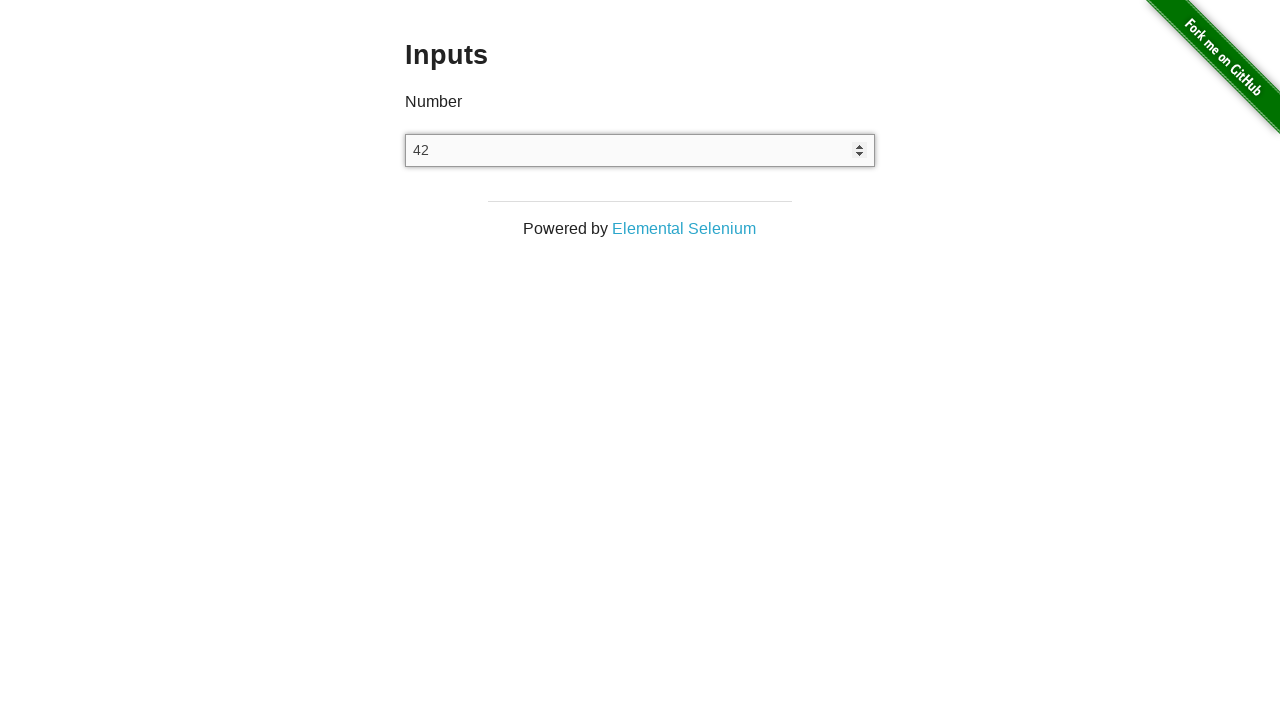

Pressed ArrowUp key on number input field (press 43 of 100) on xpath=//input[@type='number']
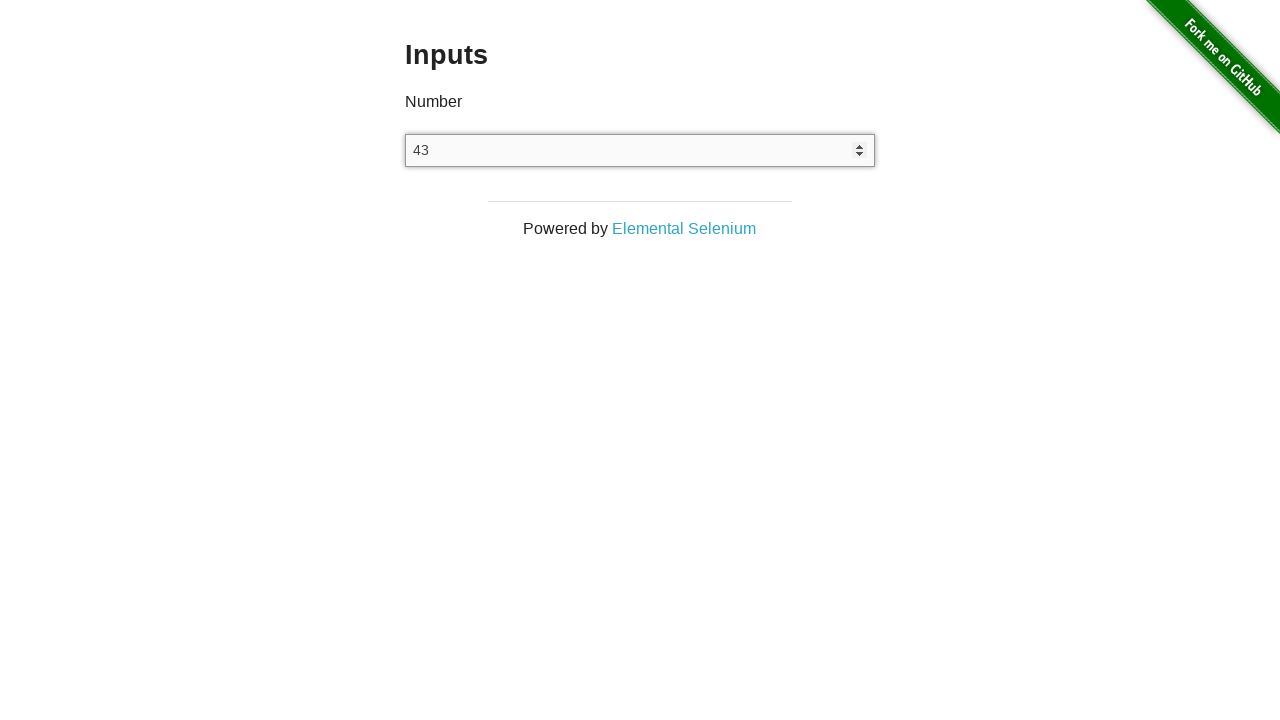

Pressed ArrowUp key on number input field (press 44 of 100) on xpath=//input[@type='number']
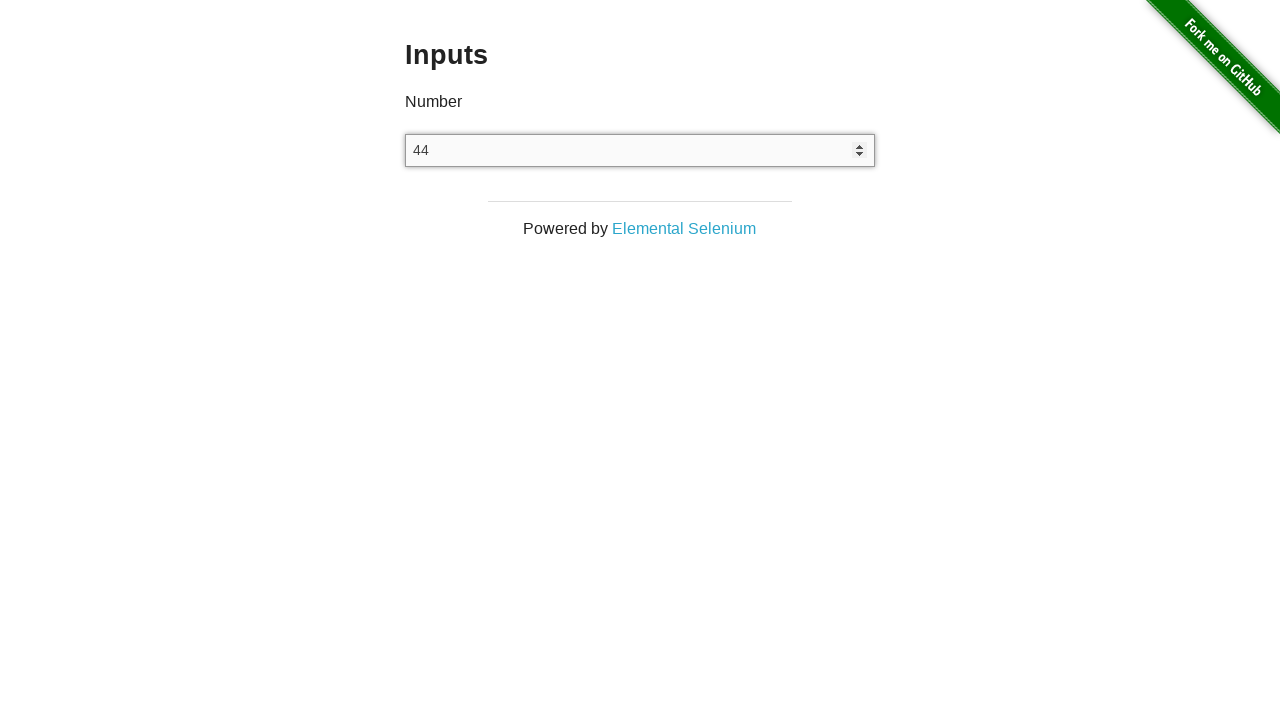

Pressed ArrowUp key on number input field (press 45 of 100) on xpath=//input[@type='number']
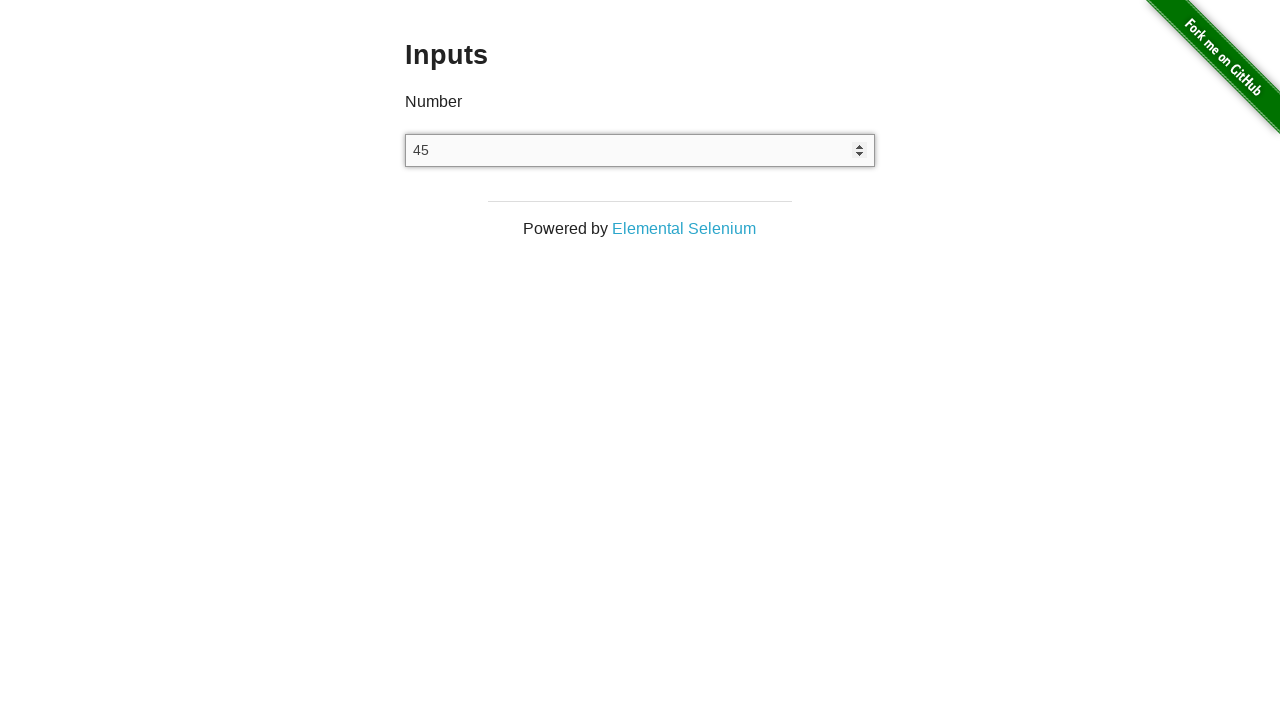

Pressed ArrowUp key on number input field (press 46 of 100) on xpath=//input[@type='number']
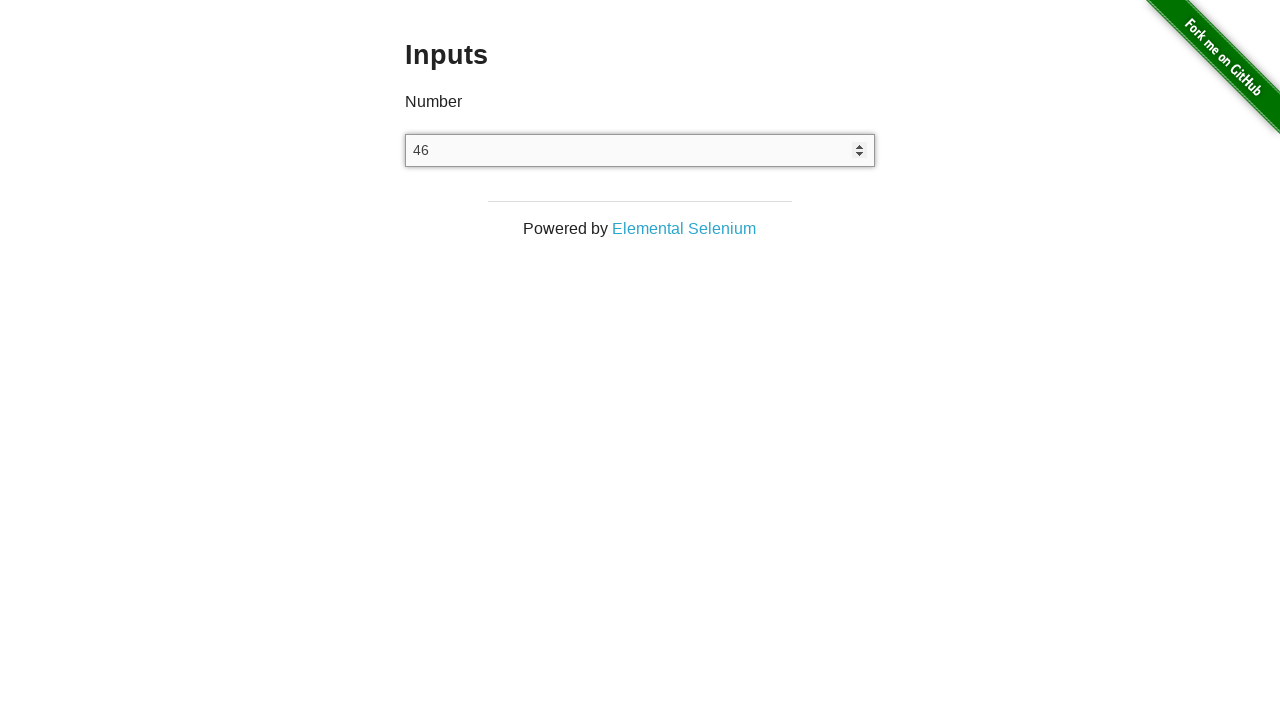

Pressed ArrowUp key on number input field (press 47 of 100) on xpath=//input[@type='number']
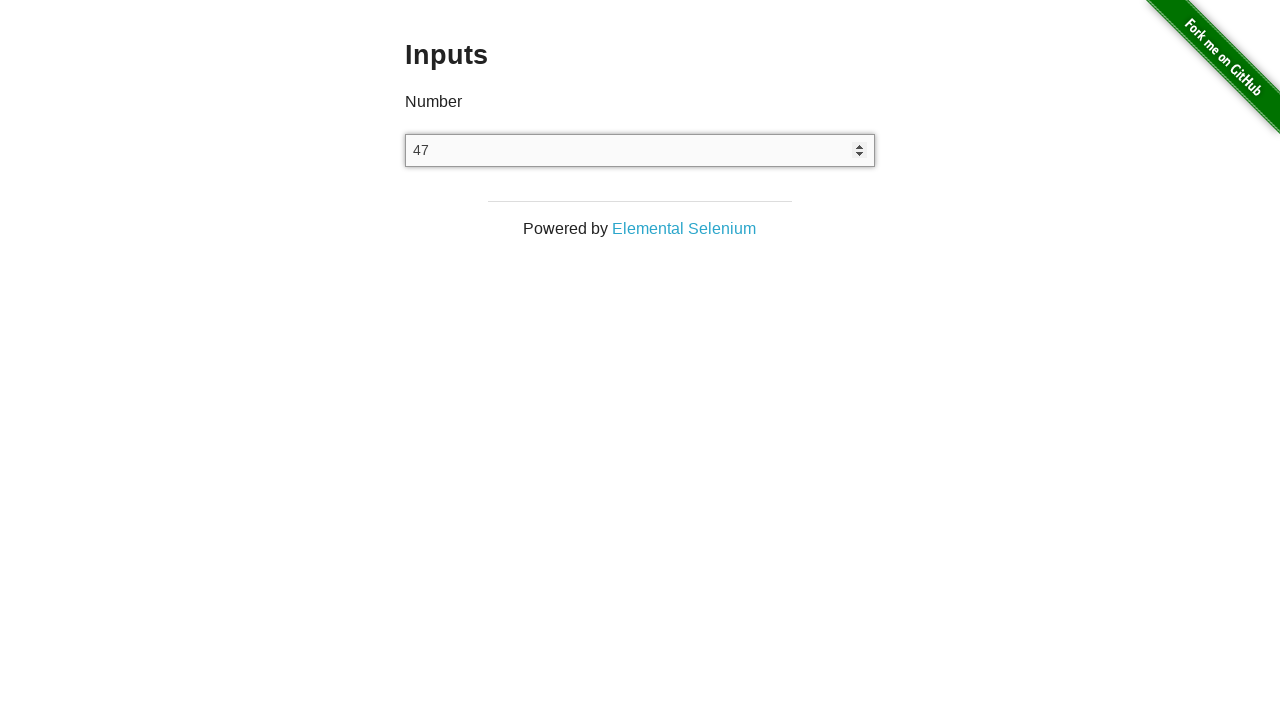

Pressed ArrowUp key on number input field (press 48 of 100) on xpath=//input[@type='number']
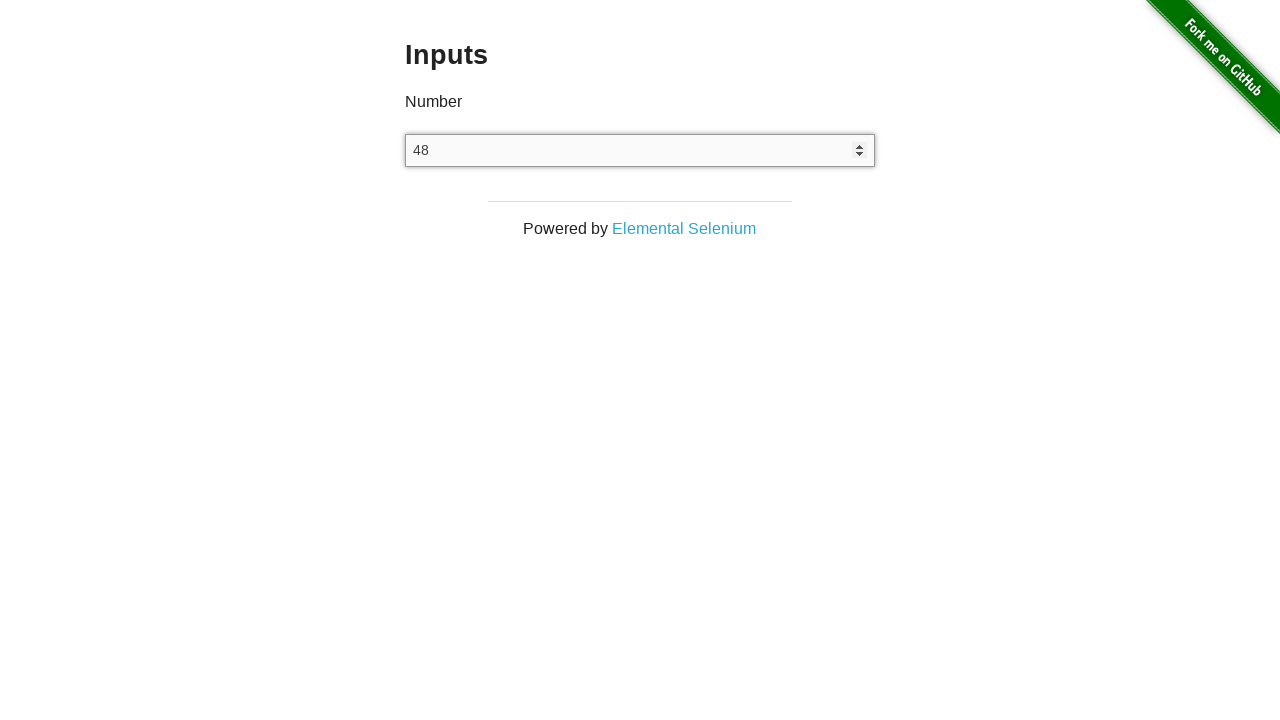

Pressed ArrowUp key on number input field (press 49 of 100) on xpath=//input[@type='number']
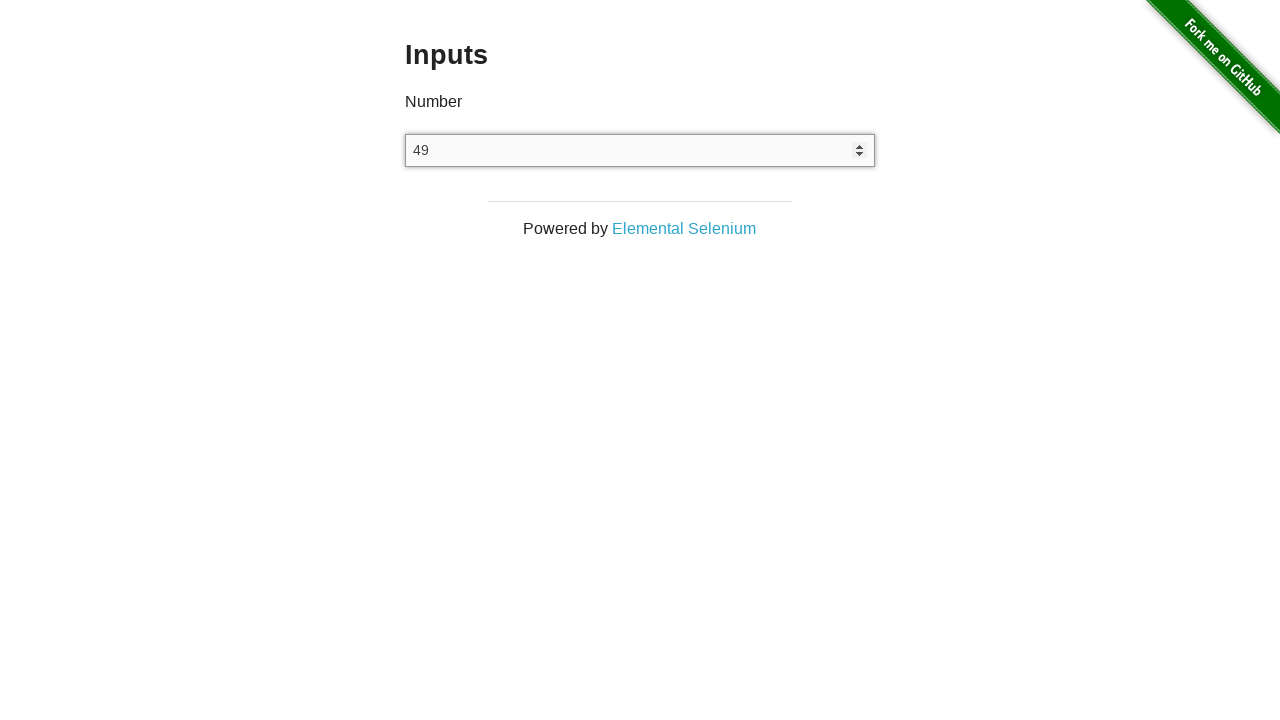

Pressed ArrowUp key on number input field (press 50 of 100) on xpath=//input[@type='number']
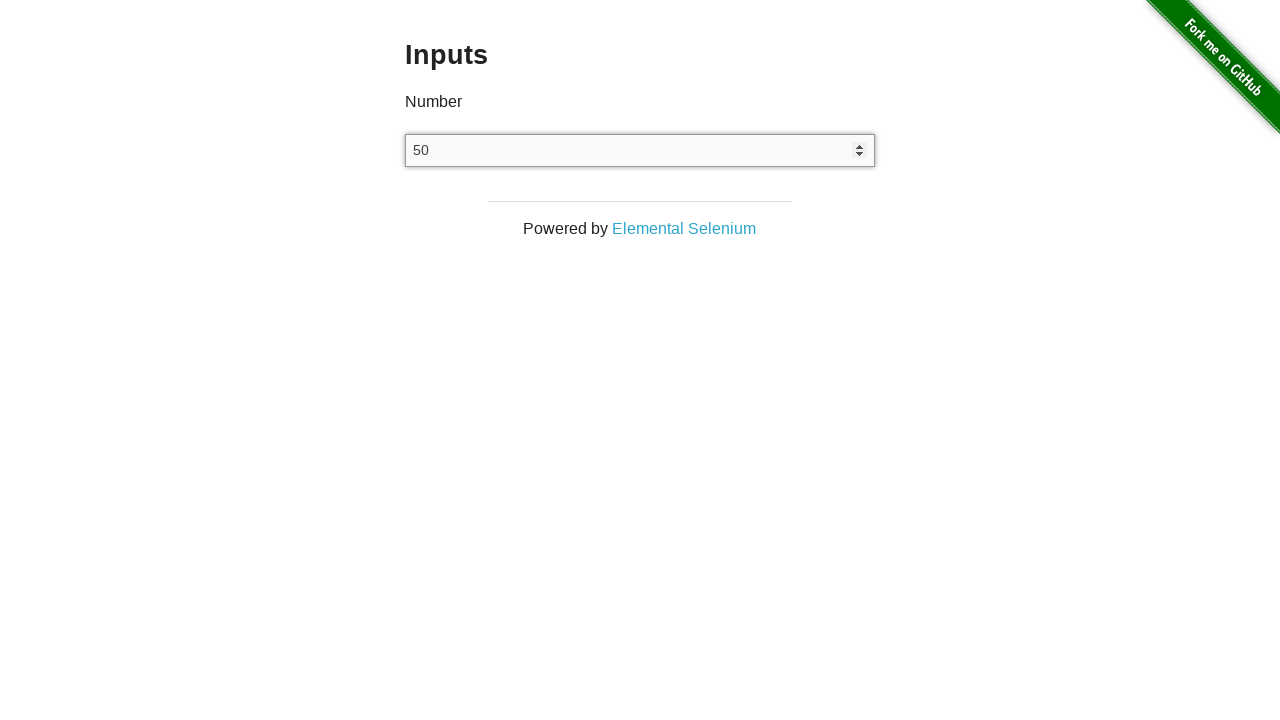

Pressed ArrowUp key on number input field (press 51 of 100) on xpath=//input[@type='number']
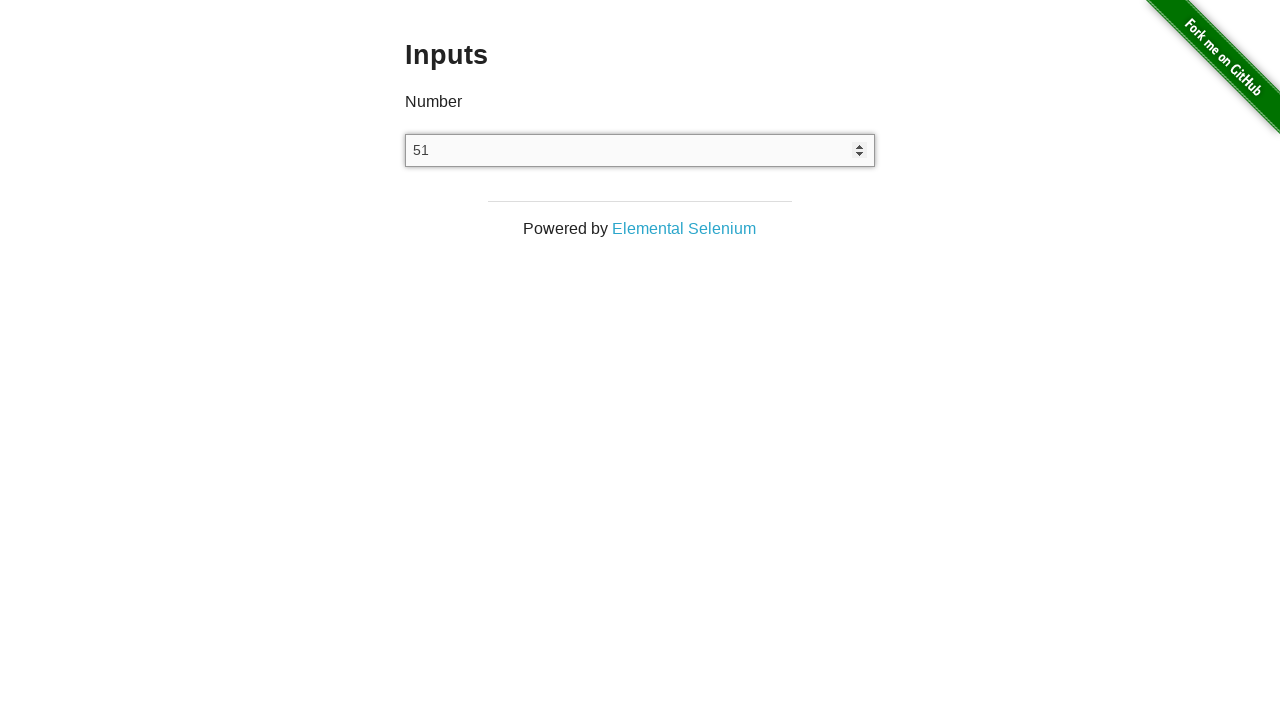

Pressed ArrowUp key on number input field (press 52 of 100) on xpath=//input[@type='number']
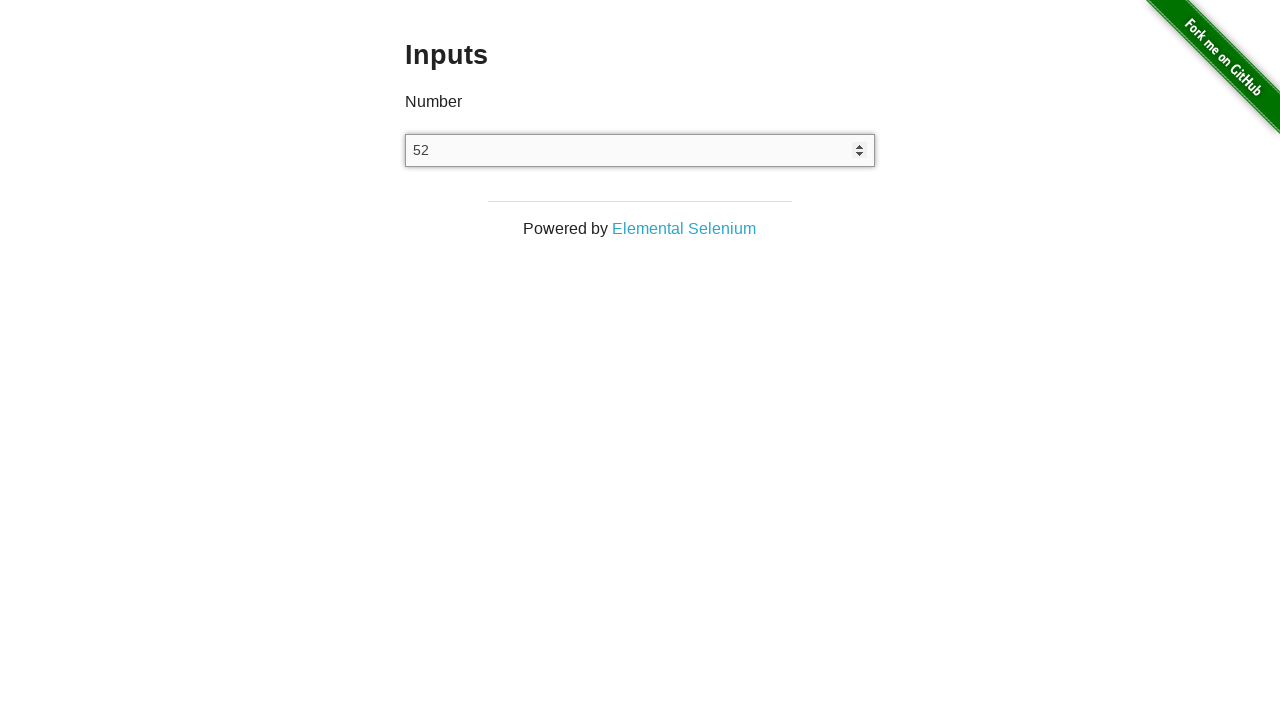

Pressed ArrowUp key on number input field (press 53 of 100) on xpath=//input[@type='number']
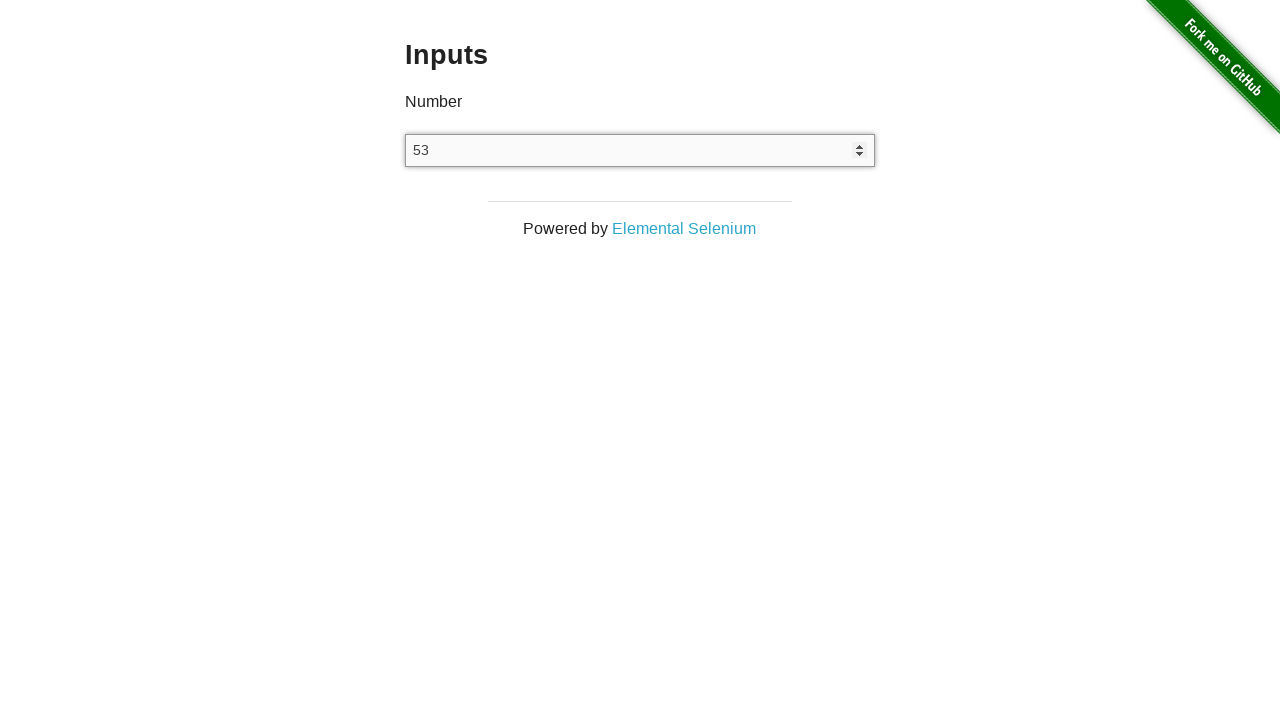

Pressed ArrowUp key on number input field (press 54 of 100) on xpath=//input[@type='number']
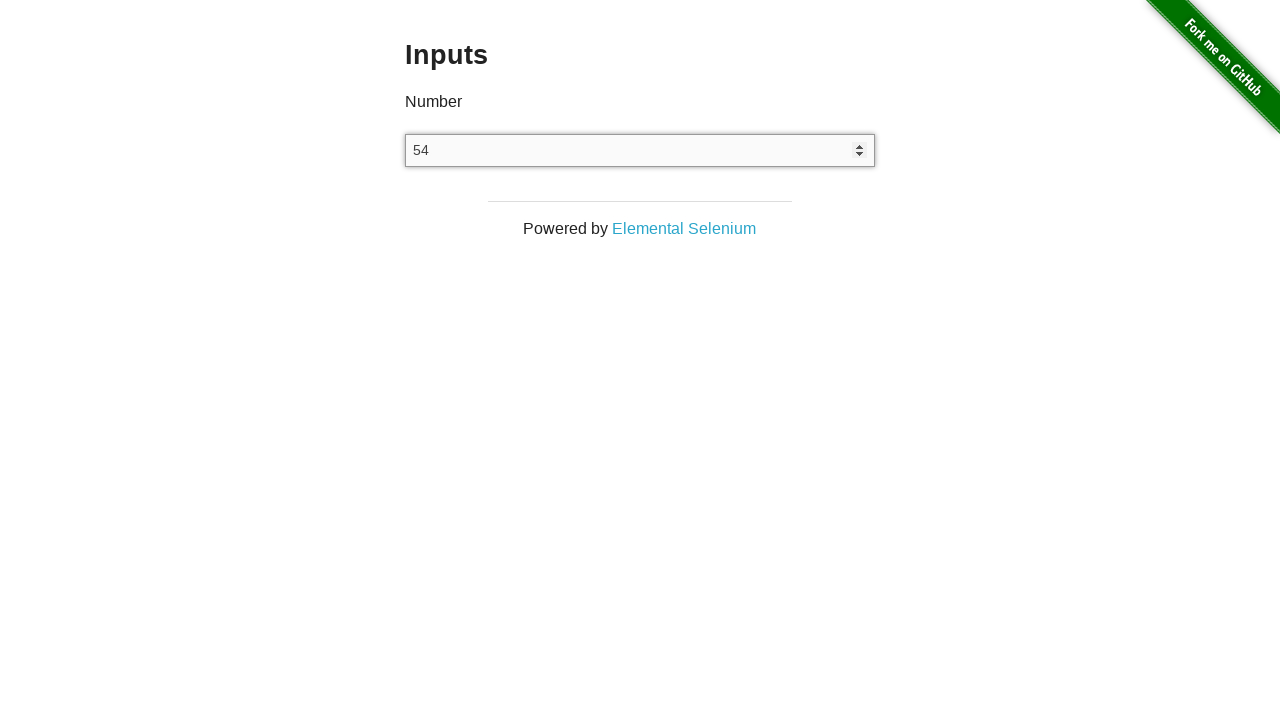

Pressed ArrowUp key on number input field (press 55 of 100) on xpath=//input[@type='number']
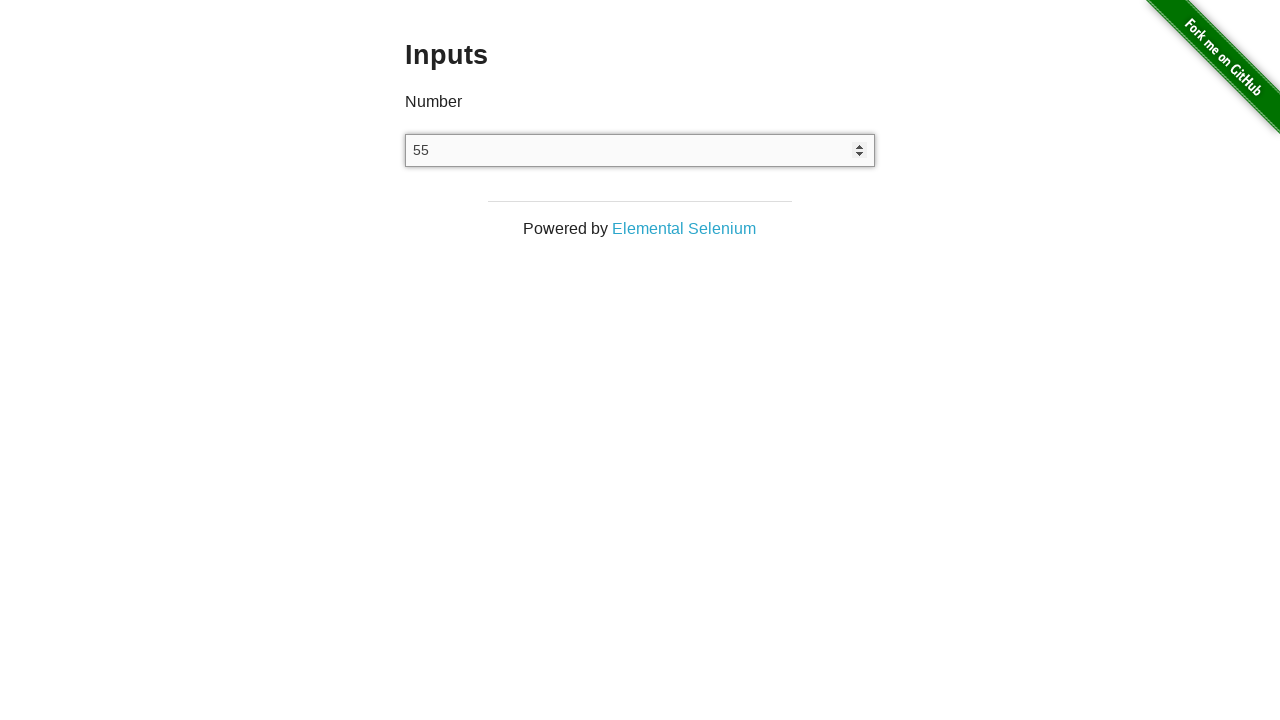

Pressed ArrowUp key on number input field (press 56 of 100) on xpath=//input[@type='number']
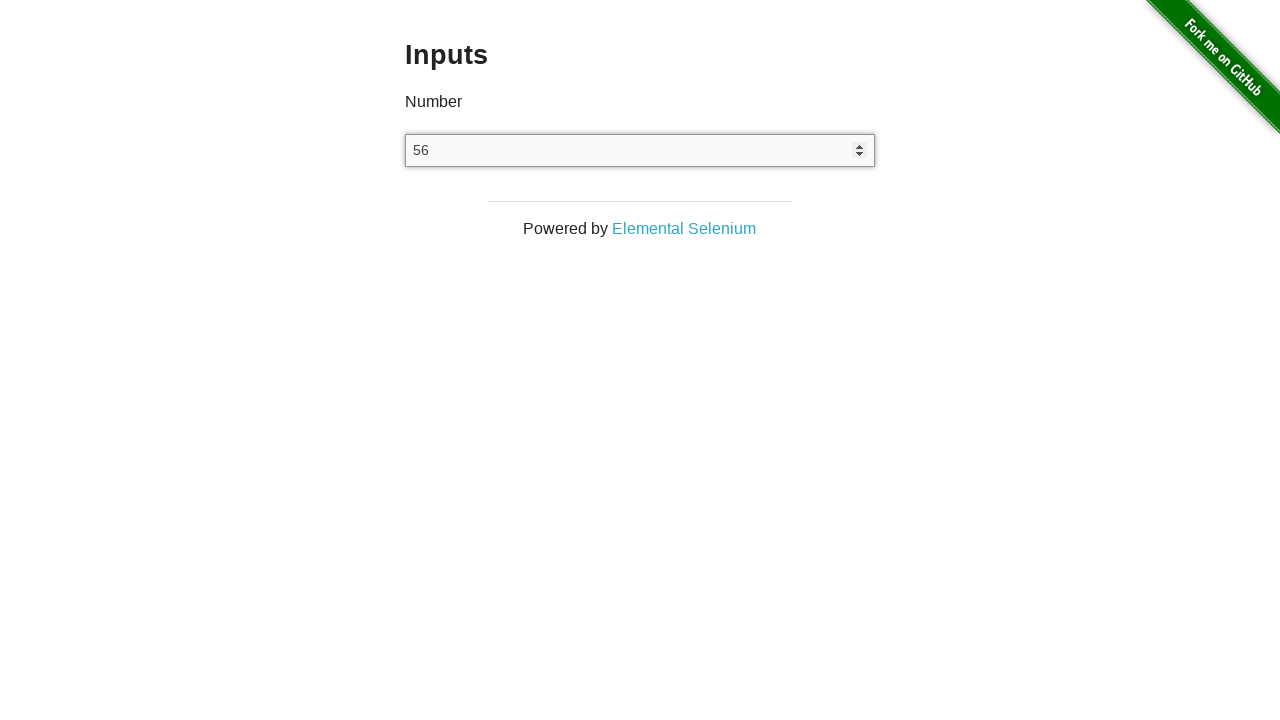

Pressed ArrowUp key on number input field (press 57 of 100) on xpath=//input[@type='number']
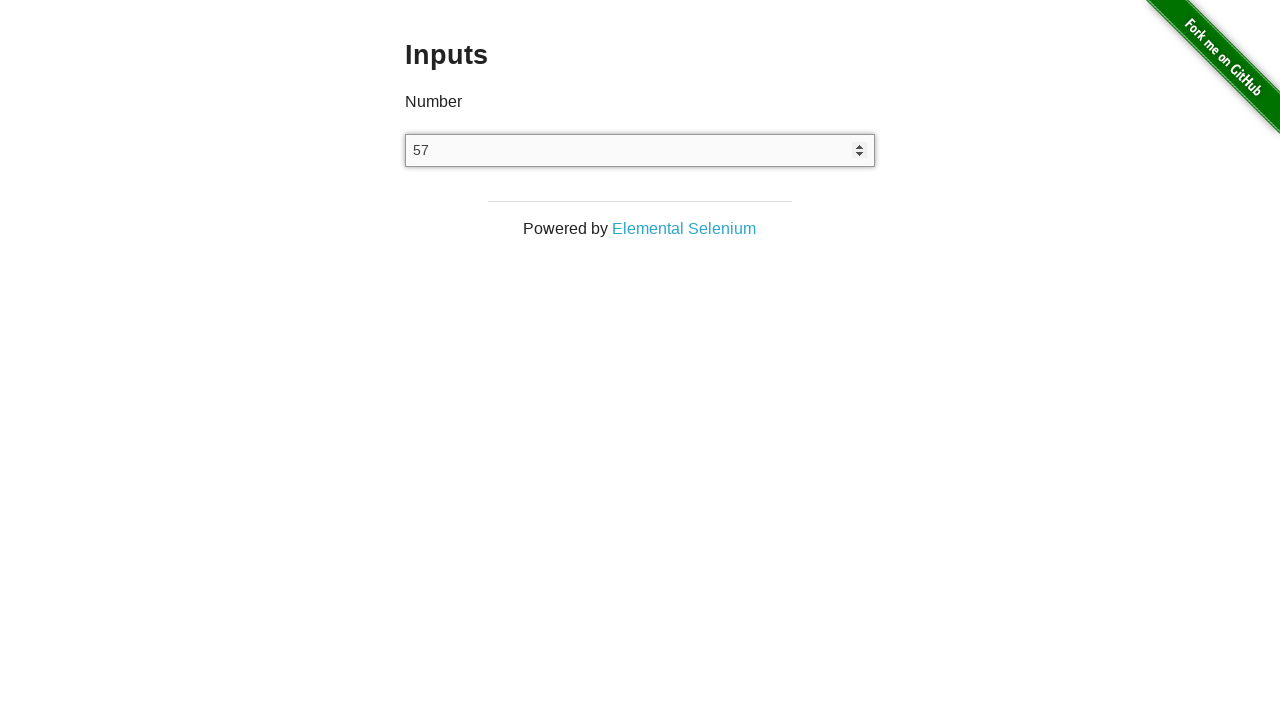

Pressed ArrowUp key on number input field (press 58 of 100) on xpath=//input[@type='number']
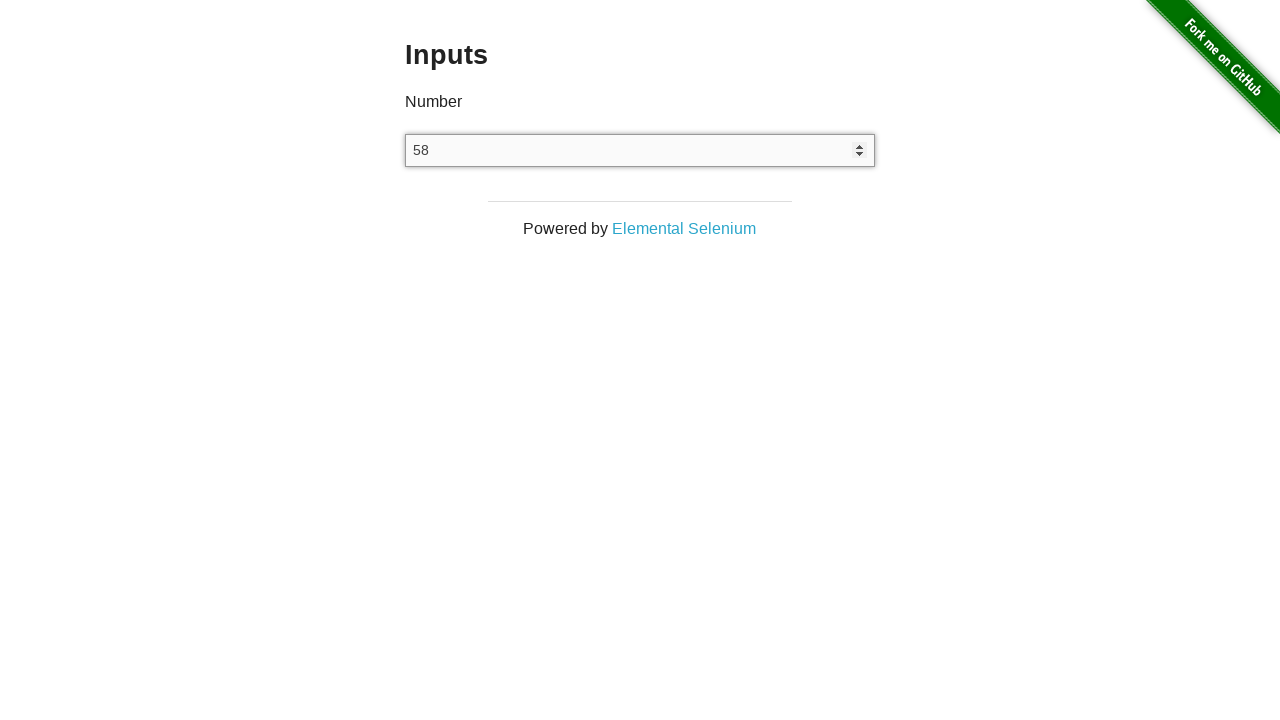

Pressed ArrowUp key on number input field (press 59 of 100) on xpath=//input[@type='number']
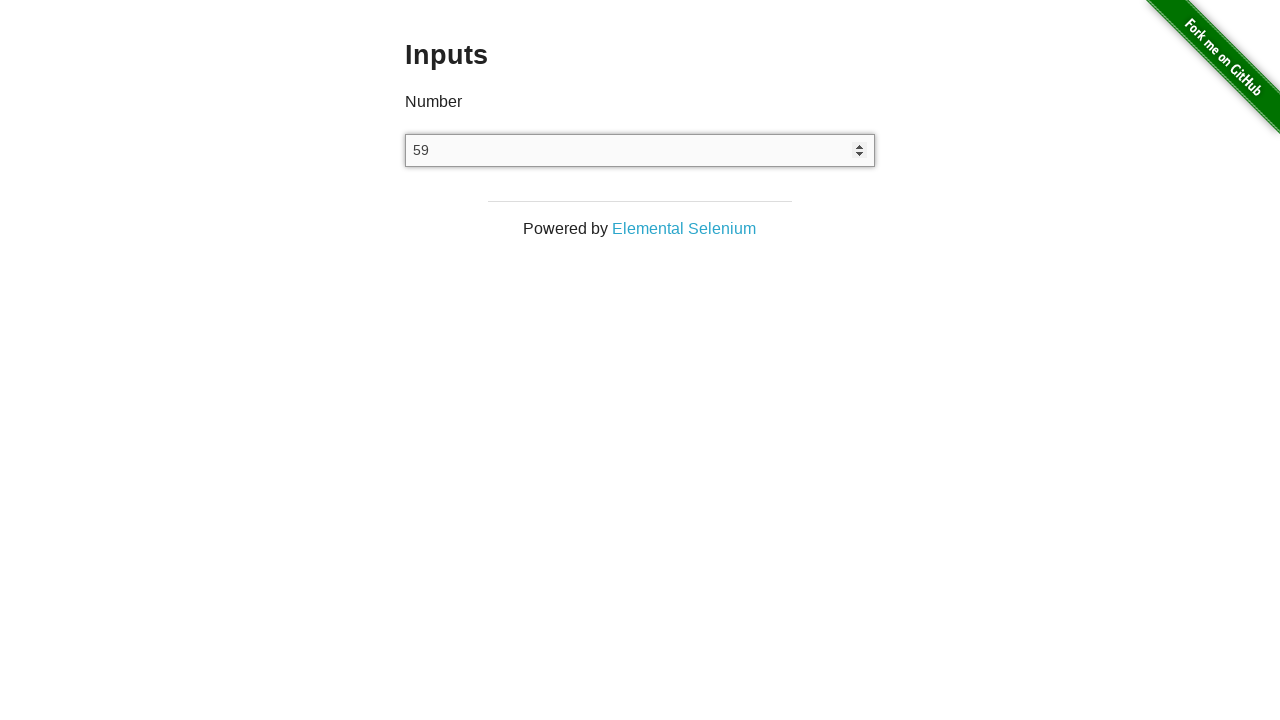

Pressed ArrowUp key on number input field (press 60 of 100) on xpath=//input[@type='number']
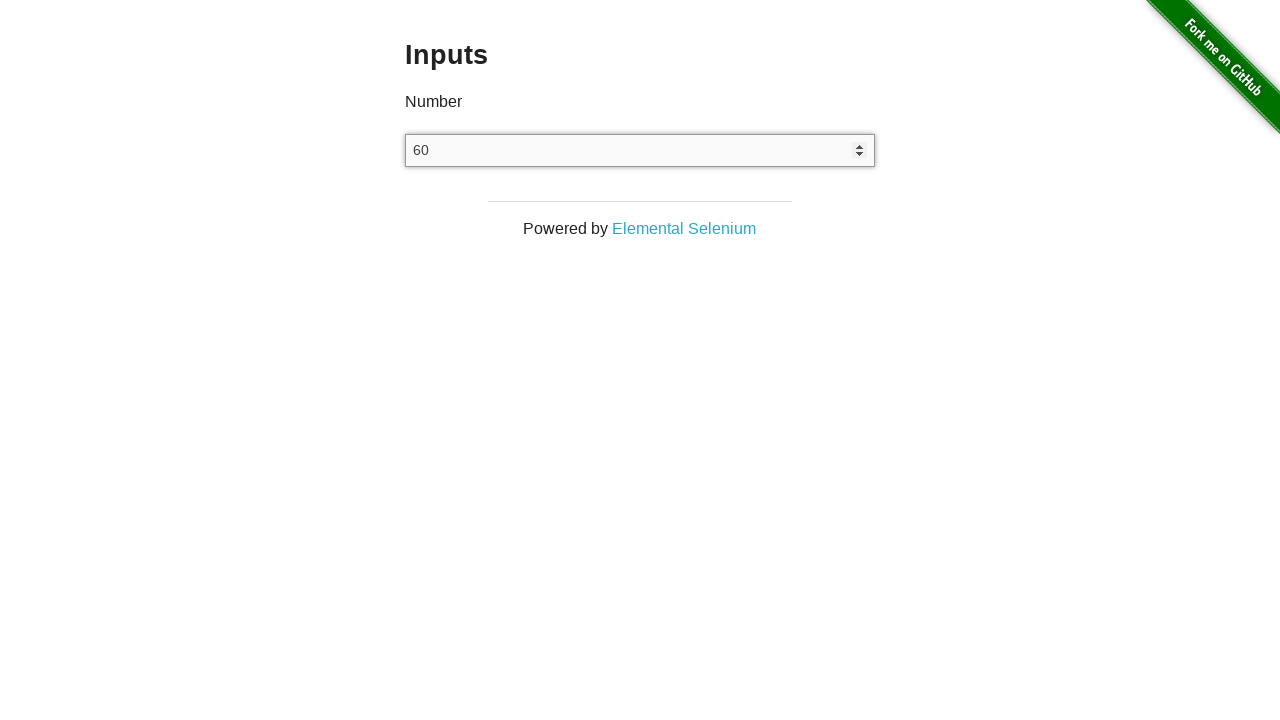

Pressed ArrowUp key on number input field (press 61 of 100) on xpath=//input[@type='number']
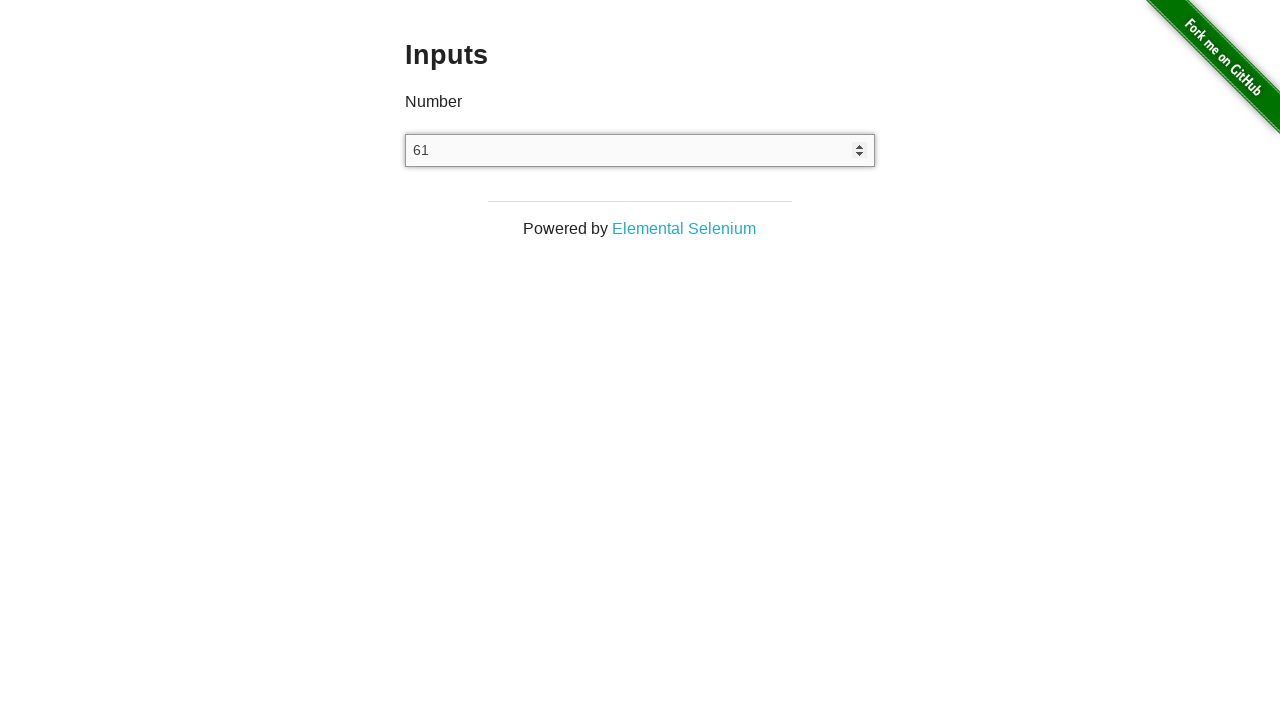

Pressed ArrowUp key on number input field (press 62 of 100) on xpath=//input[@type='number']
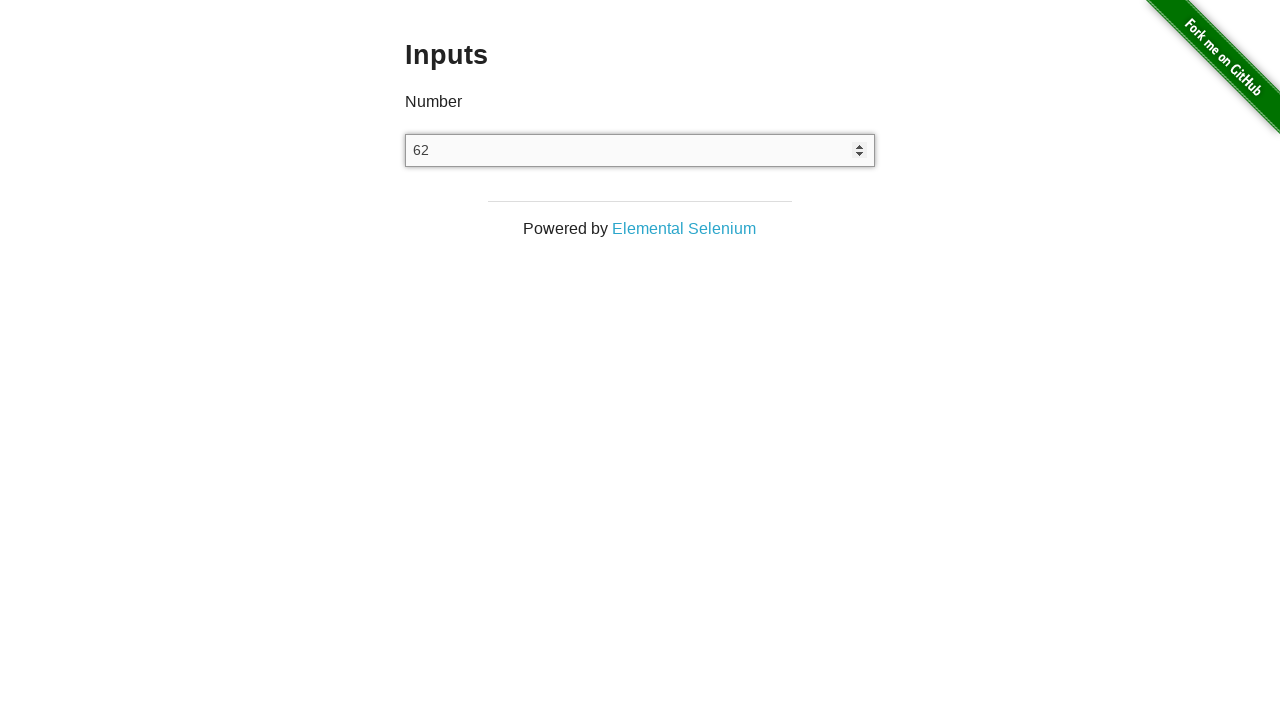

Pressed ArrowUp key on number input field (press 63 of 100) on xpath=//input[@type='number']
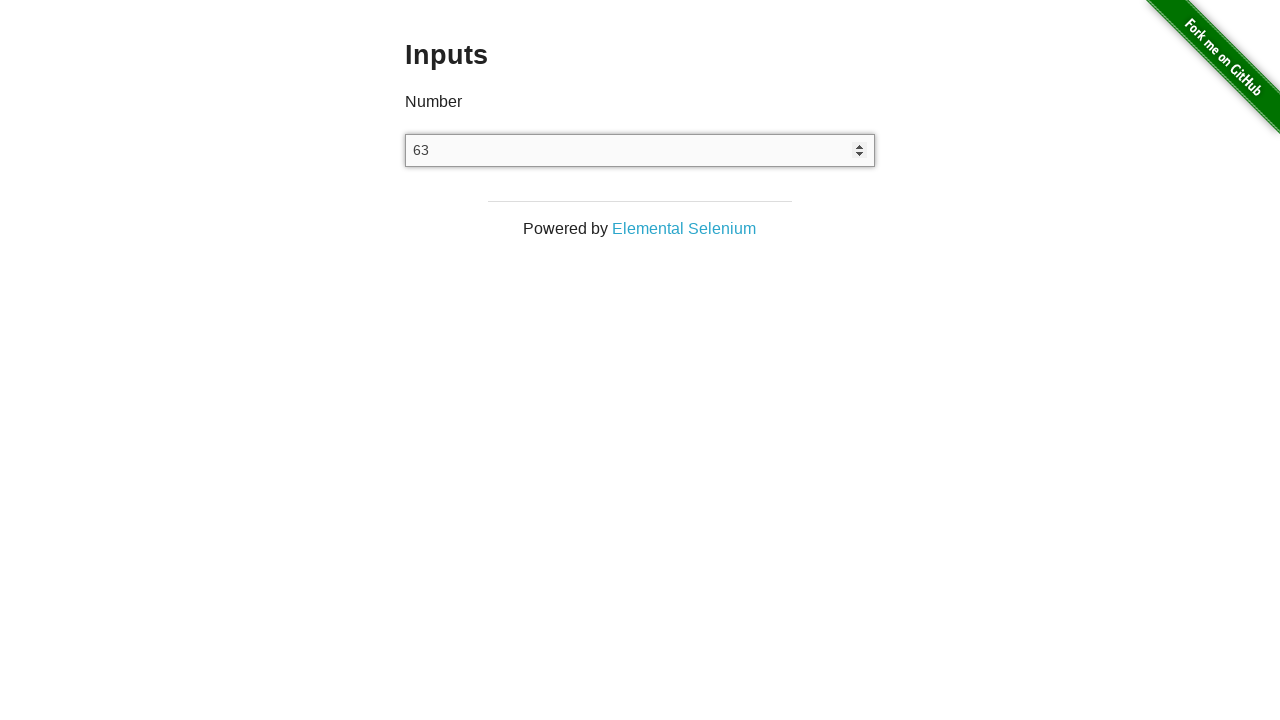

Pressed ArrowUp key on number input field (press 64 of 100) on xpath=//input[@type='number']
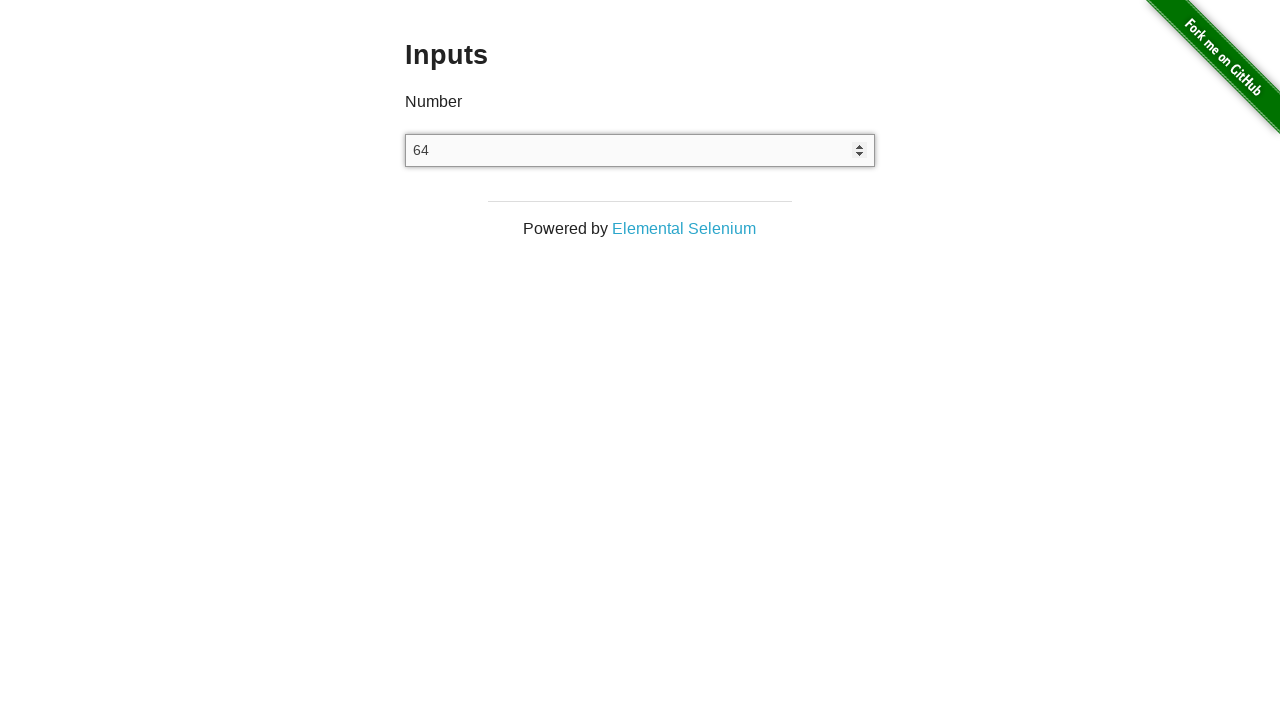

Pressed ArrowUp key on number input field (press 65 of 100) on xpath=//input[@type='number']
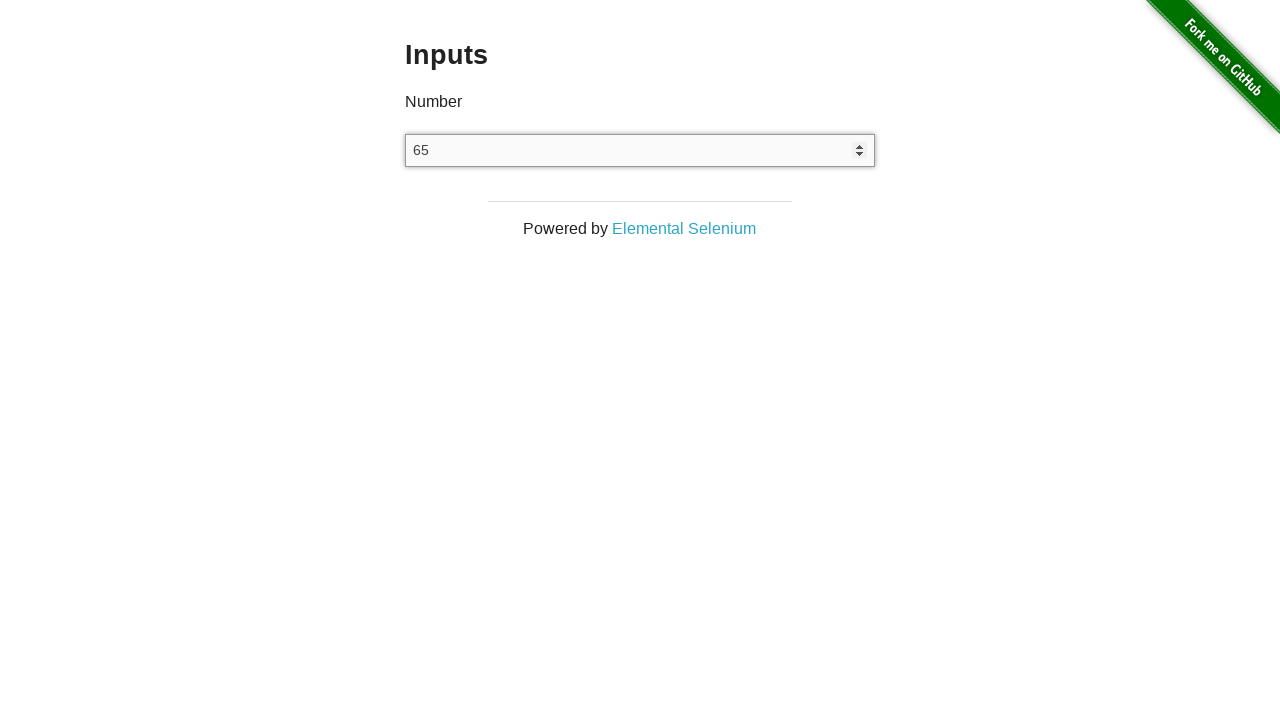

Pressed ArrowUp key on number input field (press 66 of 100) on xpath=//input[@type='number']
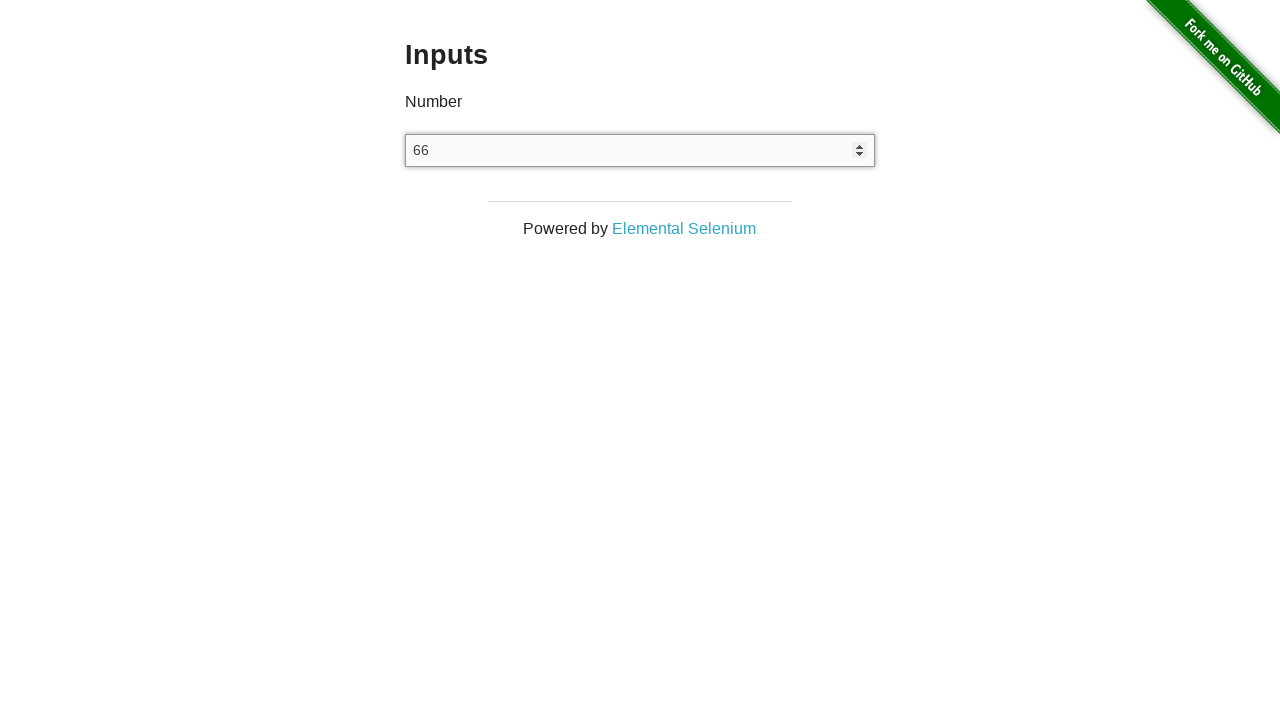

Pressed ArrowUp key on number input field (press 67 of 100) on xpath=//input[@type='number']
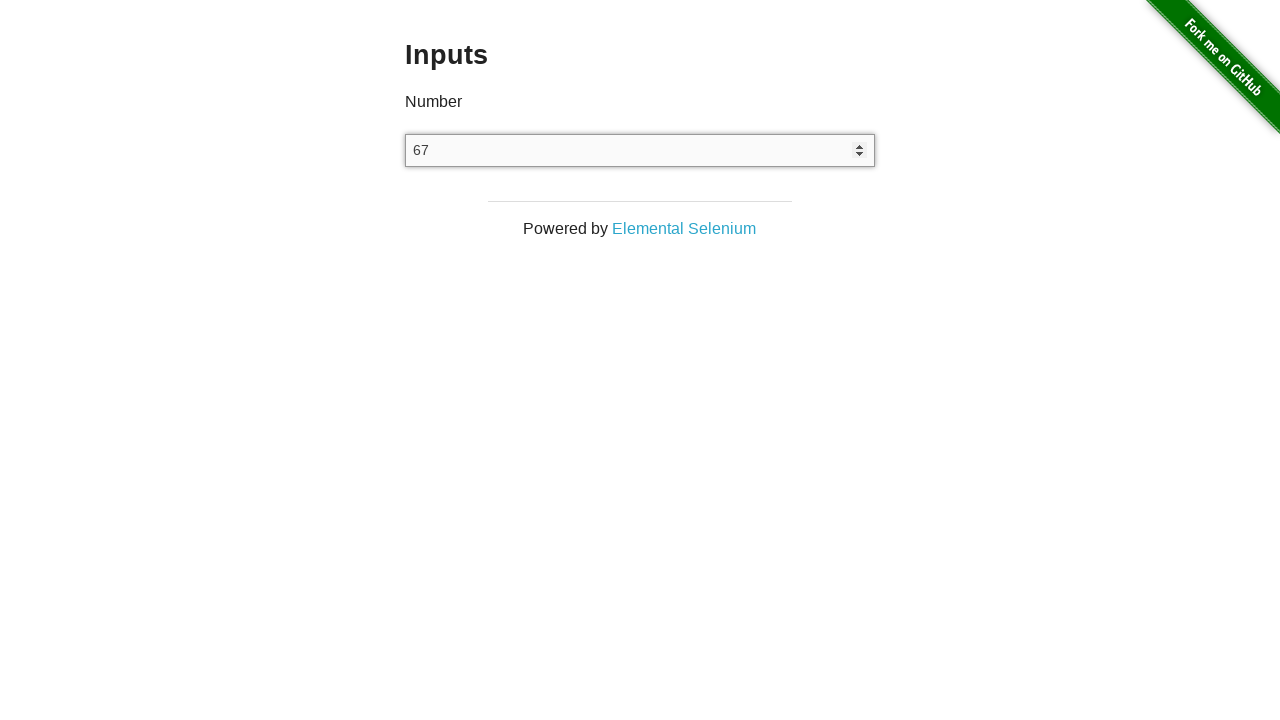

Pressed ArrowUp key on number input field (press 68 of 100) on xpath=//input[@type='number']
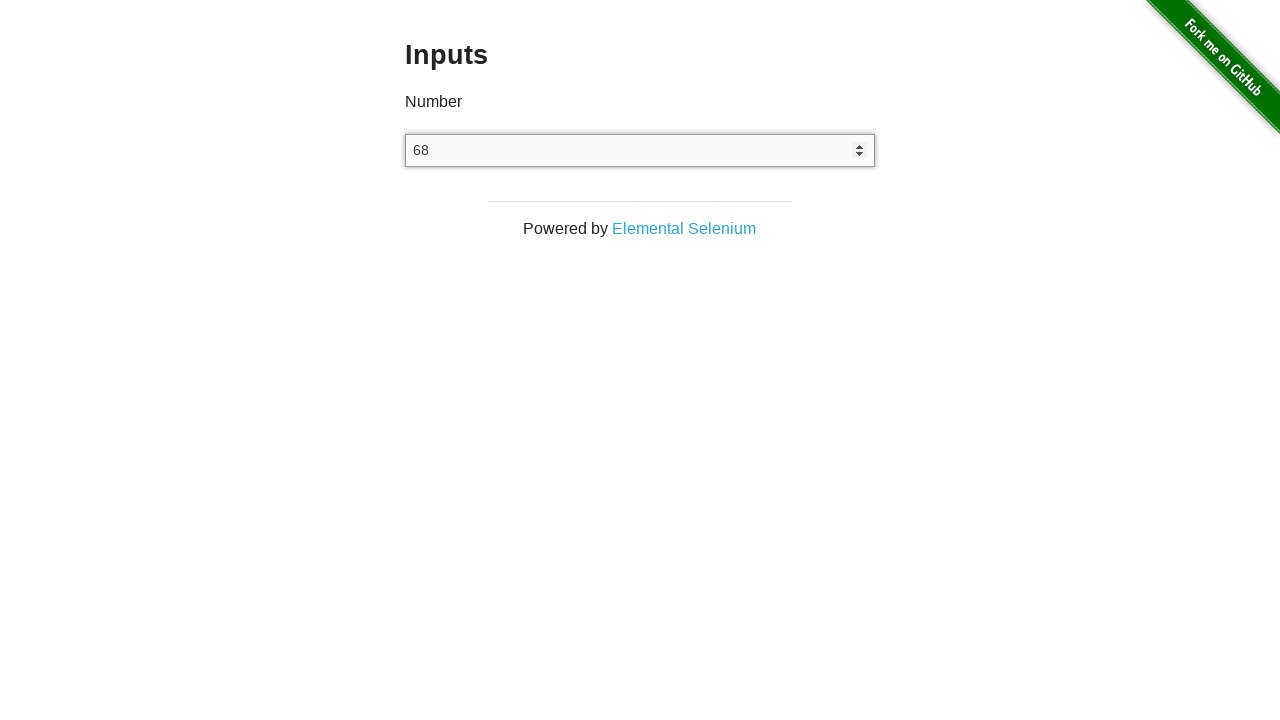

Pressed ArrowUp key on number input field (press 69 of 100) on xpath=//input[@type='number']
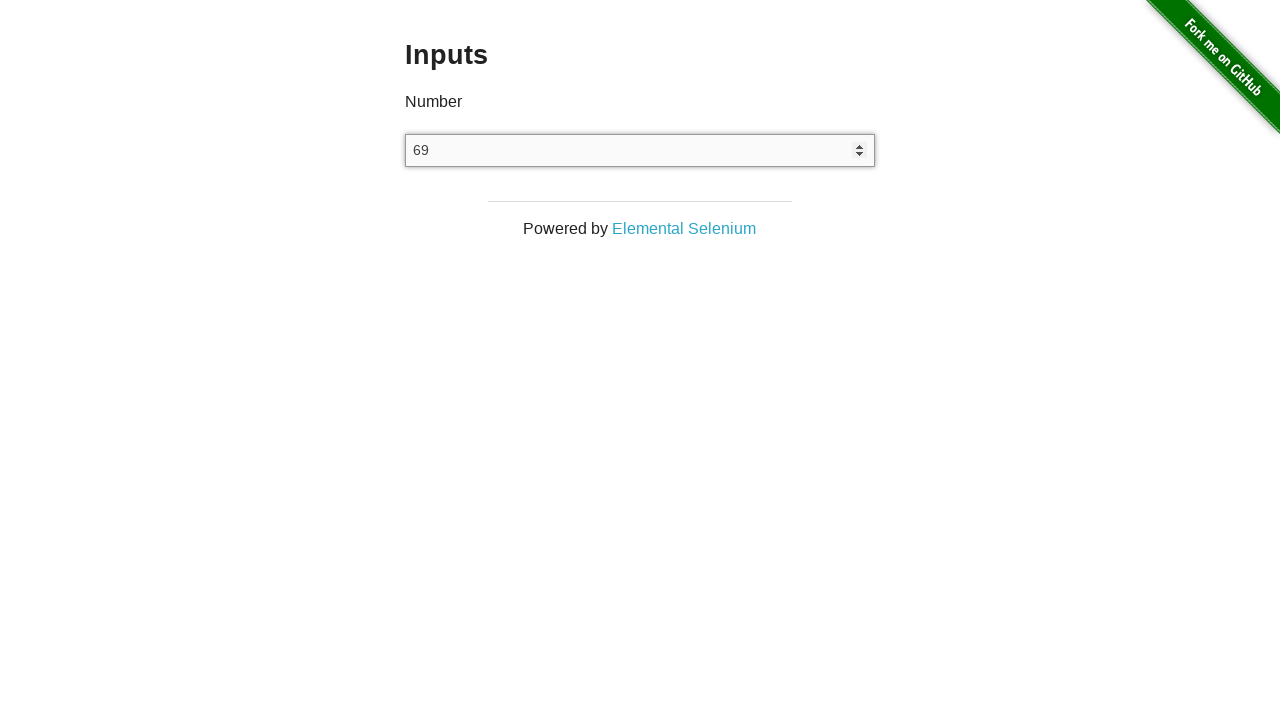

Pressed ArrowUp key on number input field (press 70 of 100) on xpath=//input[@type='number']
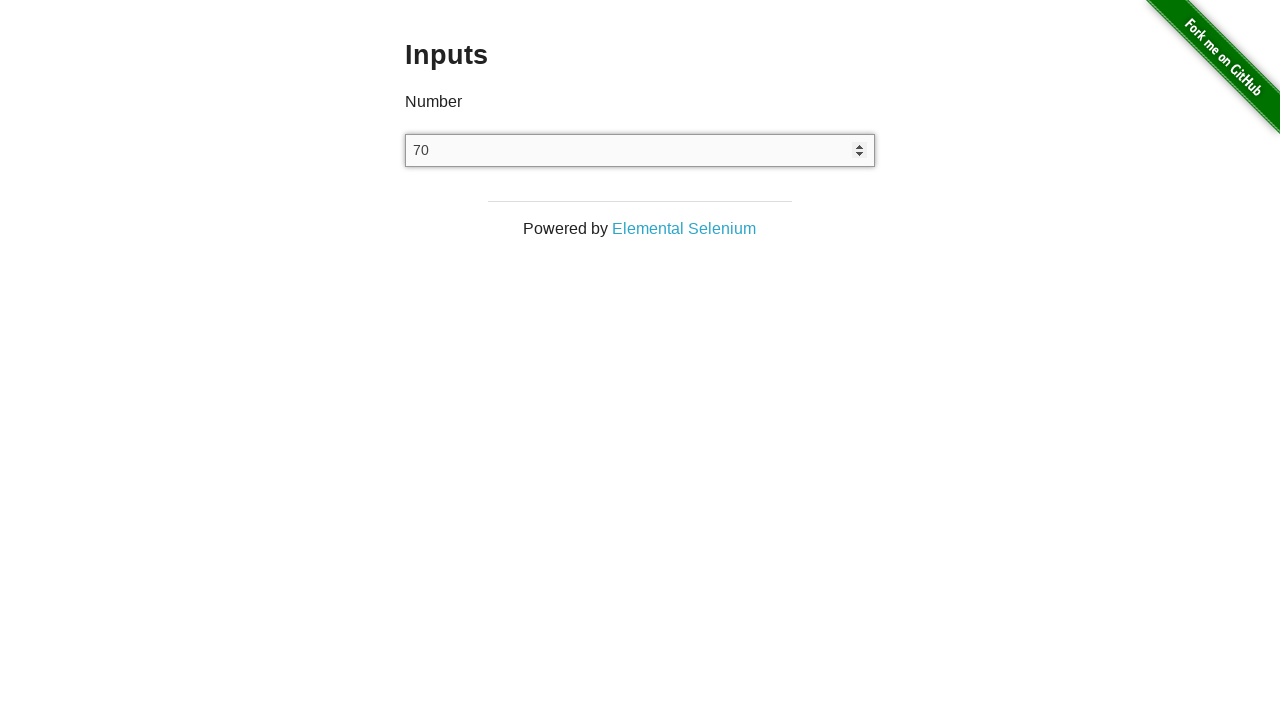

Pressed ArrowUp key on number input field (press 71 of 100) on xpath=//input[@type='number']
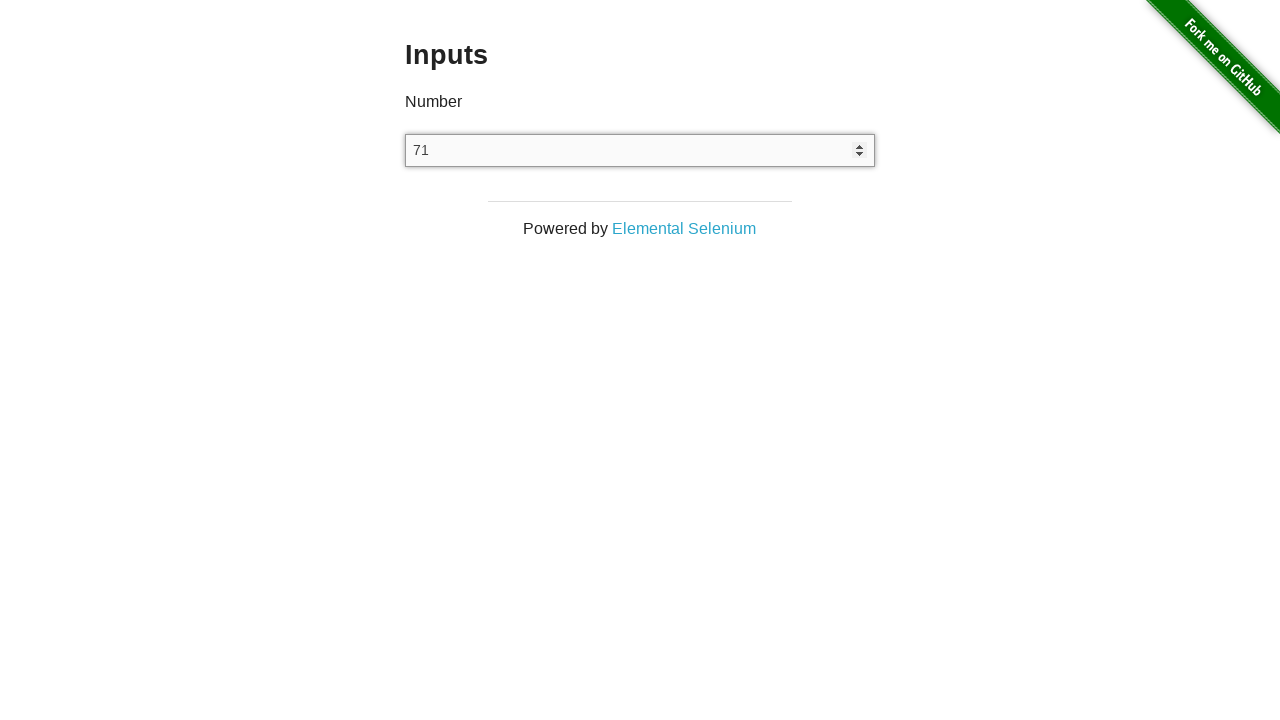

Pressed ArrowUp key on number input field (press 72 of 100) on xpath=//input[@type='number']
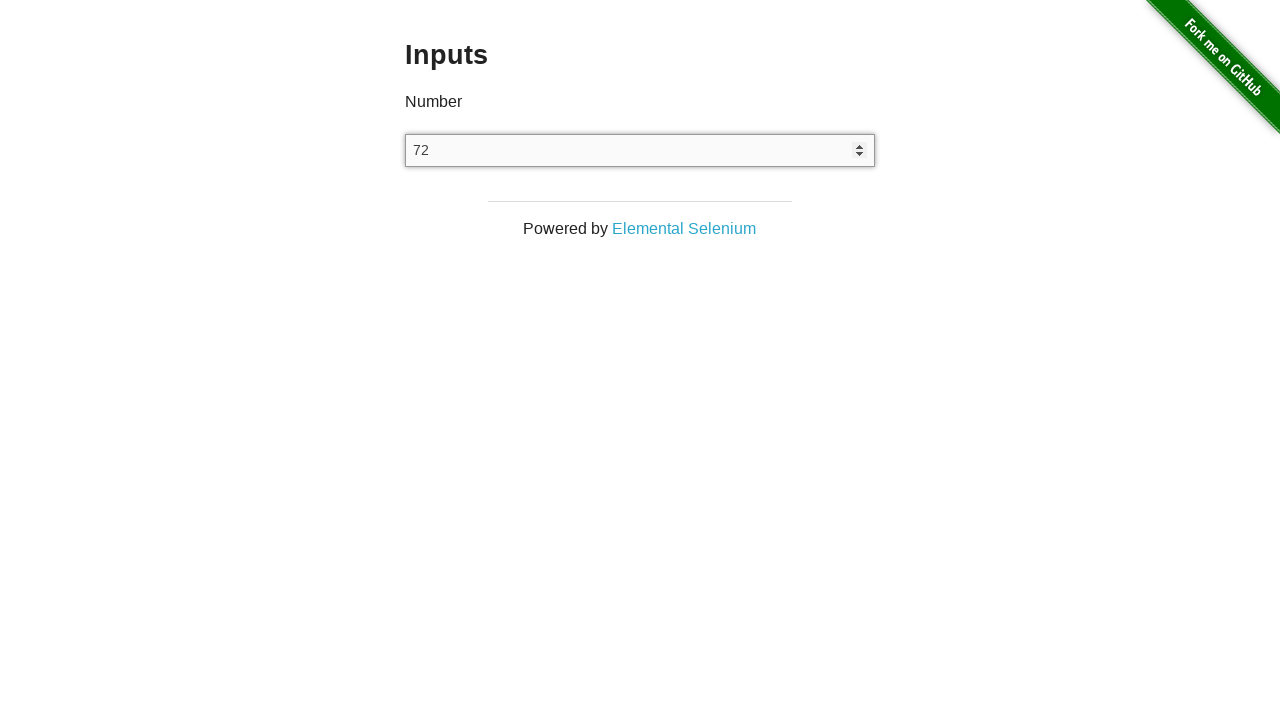

Pressed ArrowUp key on number input field (press 73 of 100) on xpath=//input[@type='number']
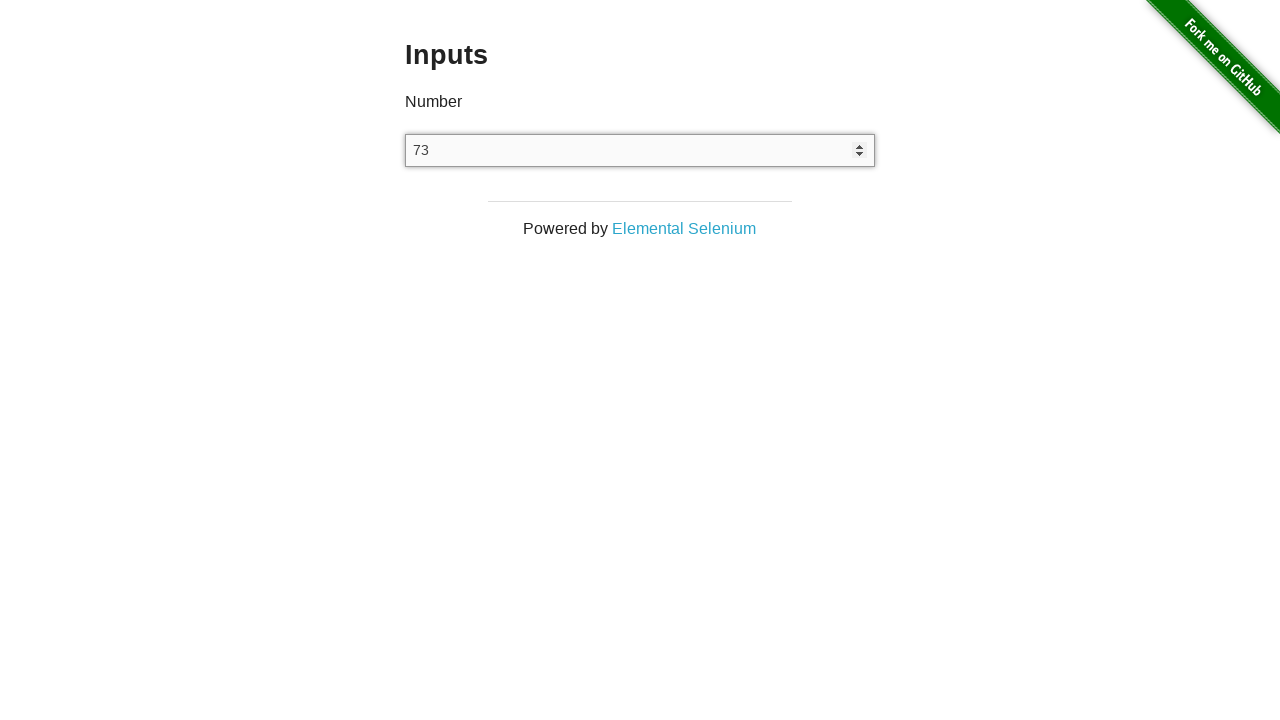

Pressed ArrowUp key on number input field (press 74 of 100) on xpath=//input[@type='number']
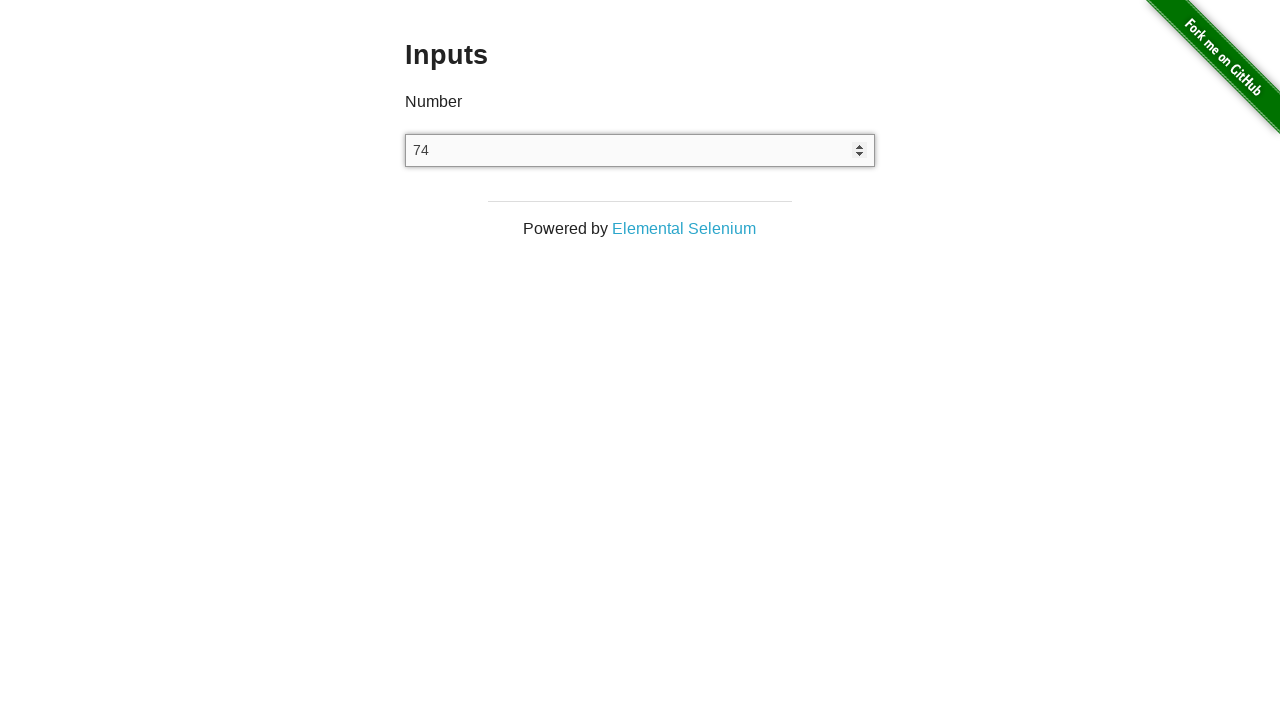

Pressed ArrowUp key on number input field (press 75 of 100) on xpath=//input[@type='number']
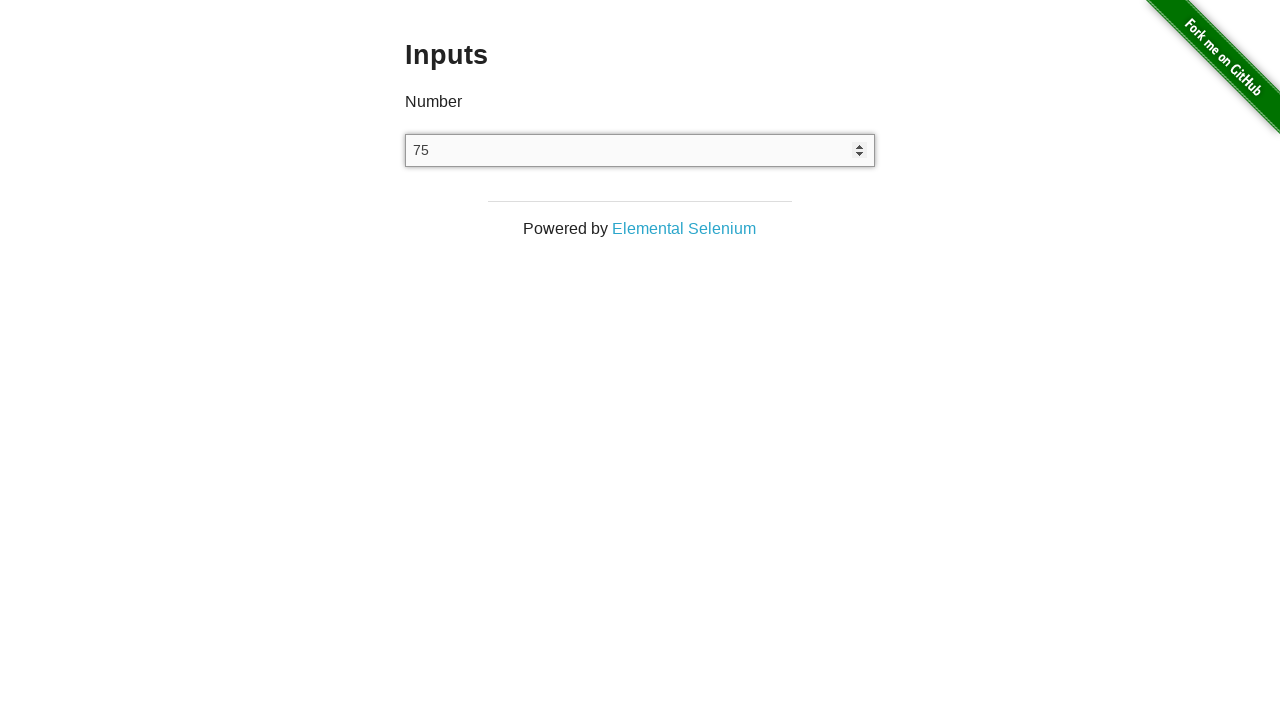

Pressed ArrowUp key on number input field (press 76 of 100) on xpath=//input[@type='number']
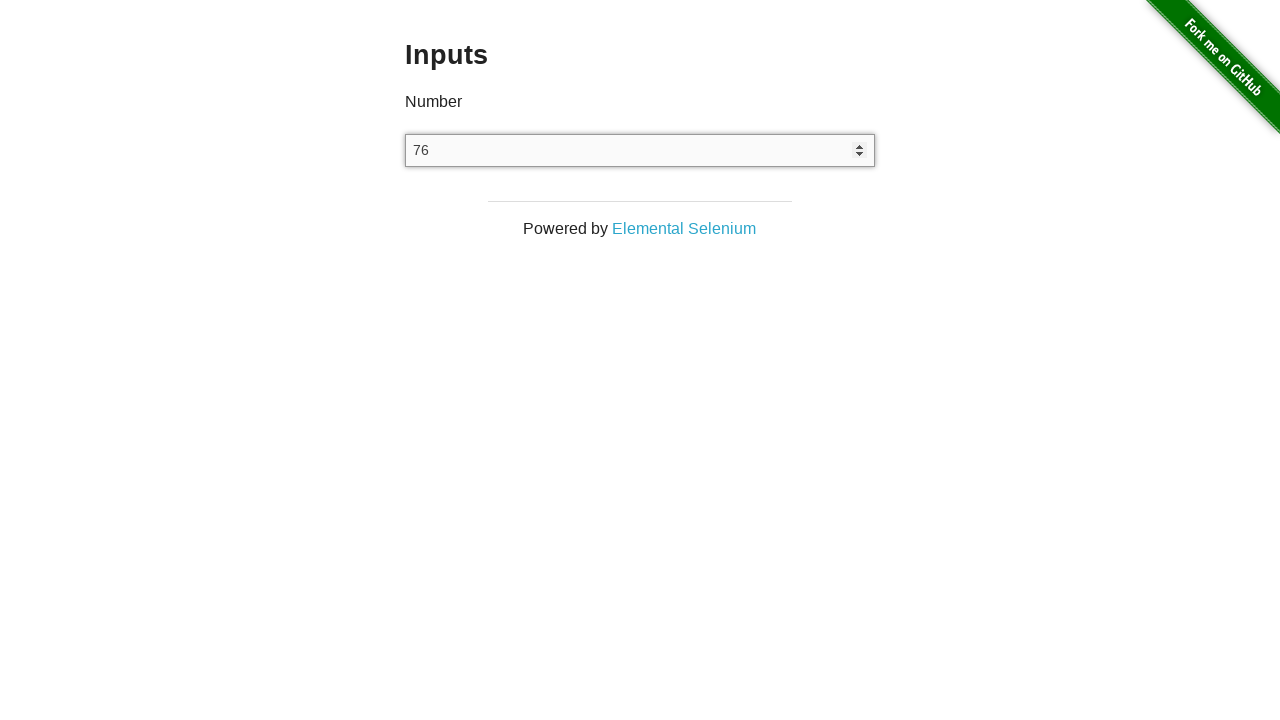

Pressed ArrowUp key on number input field (press 77 of 100) on xpath=//input[@type='number']
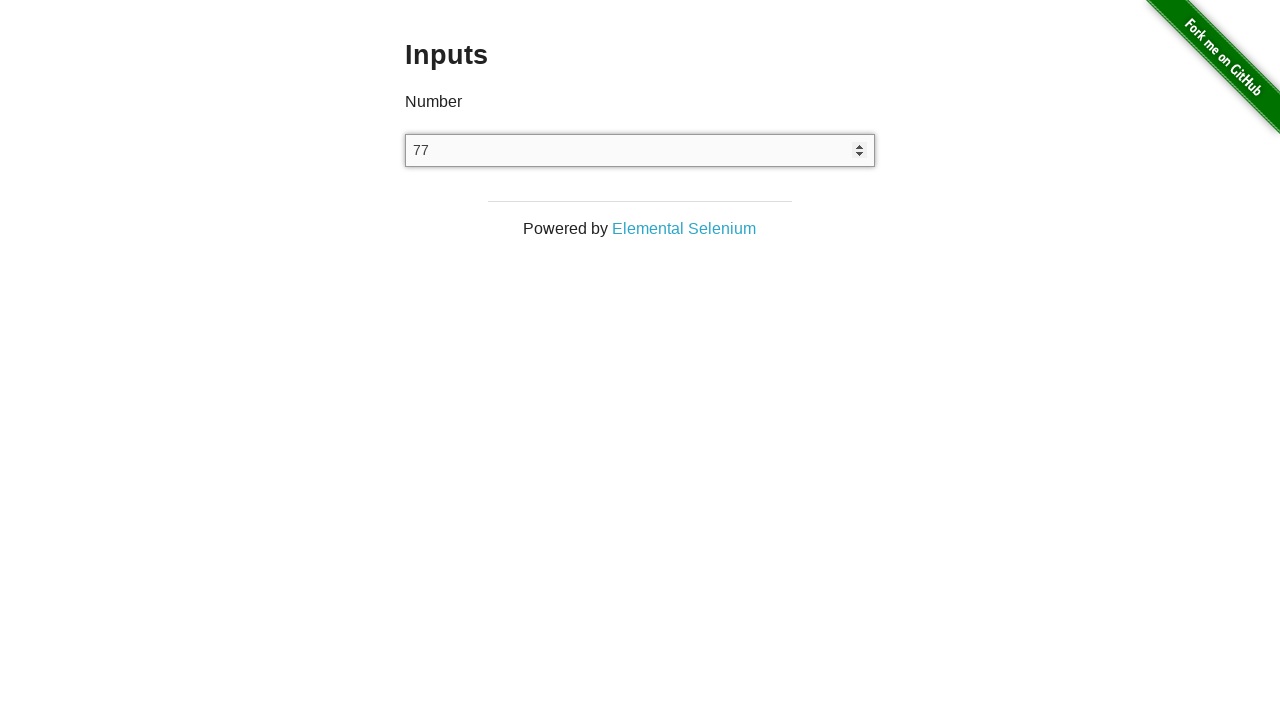

Pressed ArrowUp key on number input field (press 78 of 100) on xpath=//input[@type='number']
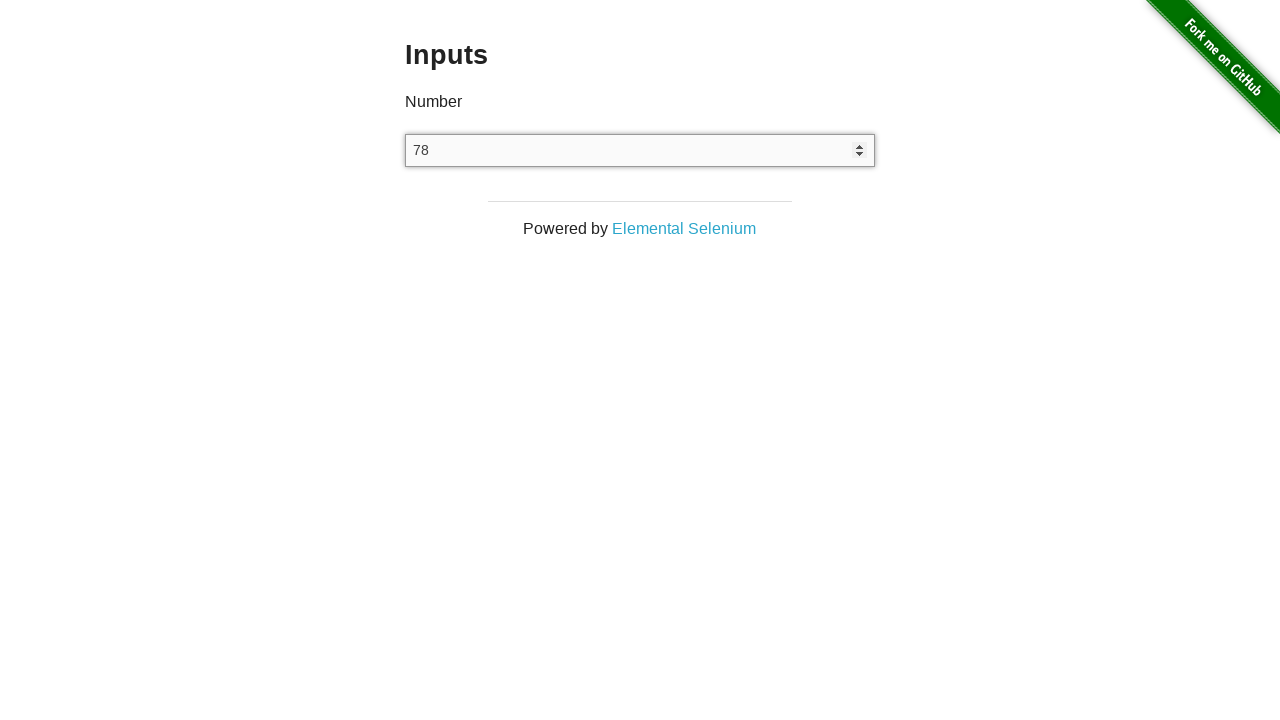

Pressed ArrowUp key on number input field (press 79 of 100) on xpath=//input[@type='number']
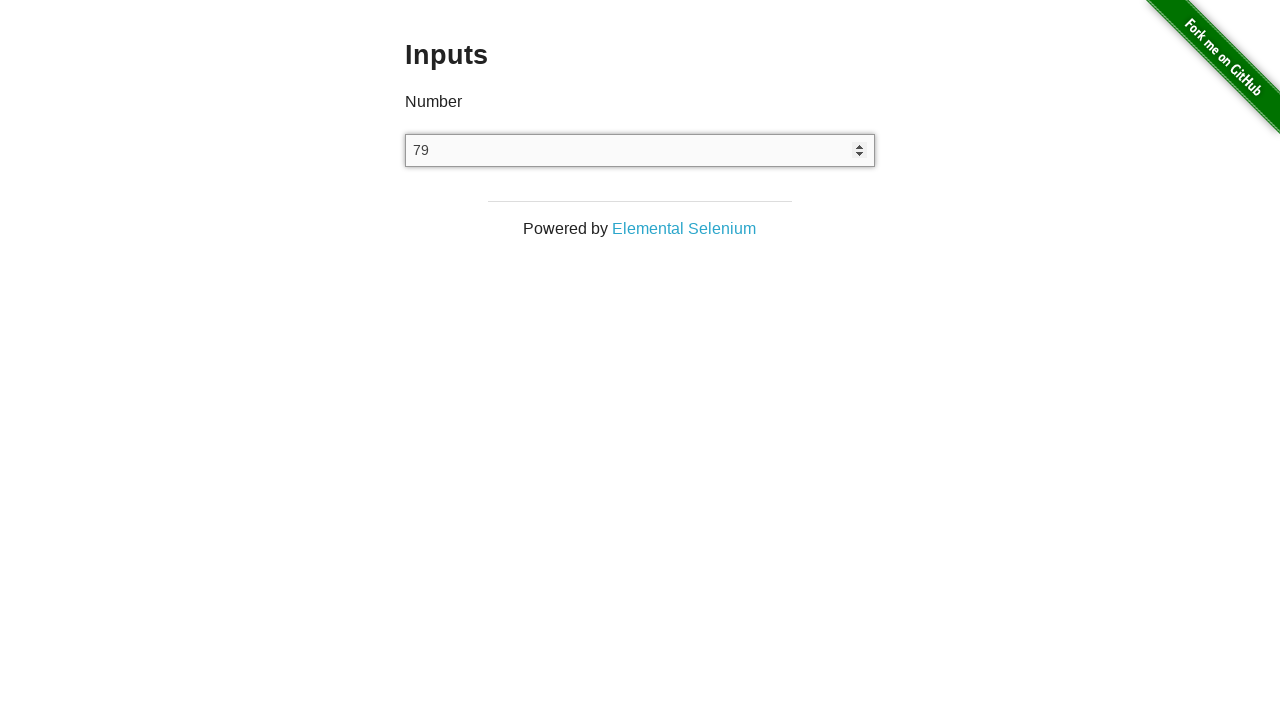

Pressed ArrowUp key on number input field (press 80 of 100) on xpath=//input[@type='number']
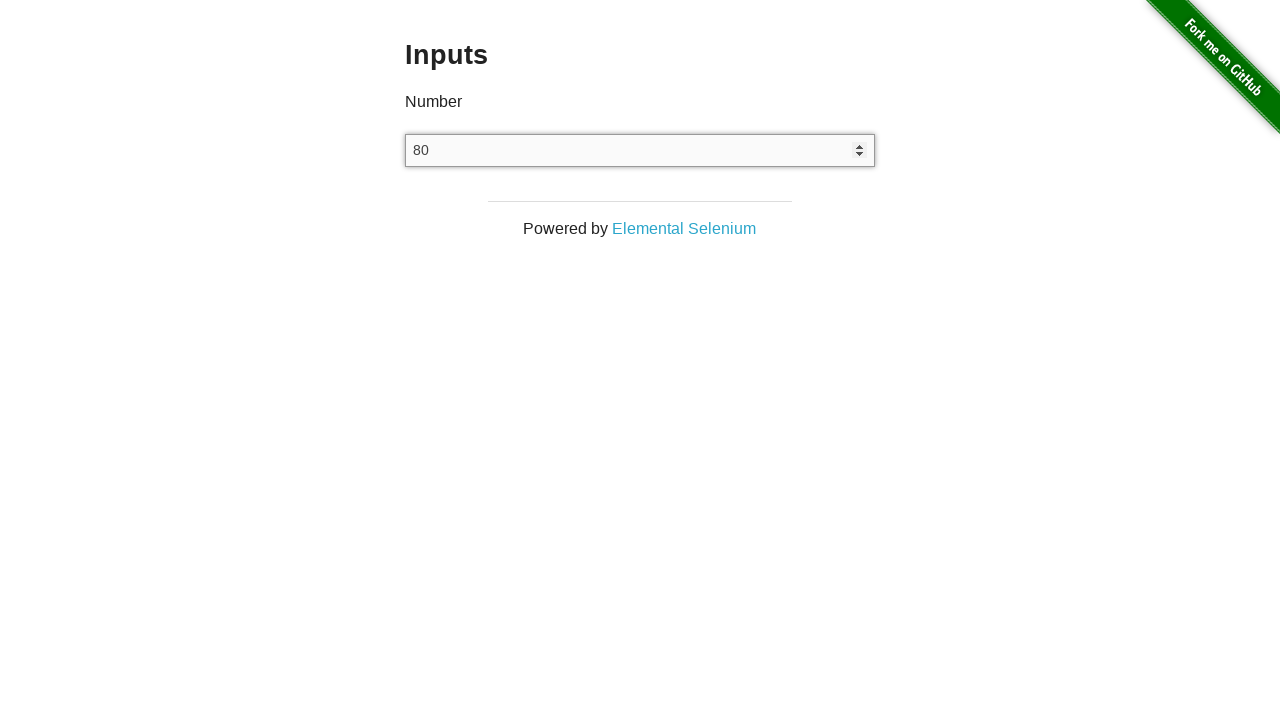

Pressed ArrowUp key on number input field (press 81 of 100) on xpath=//input[@type='number']
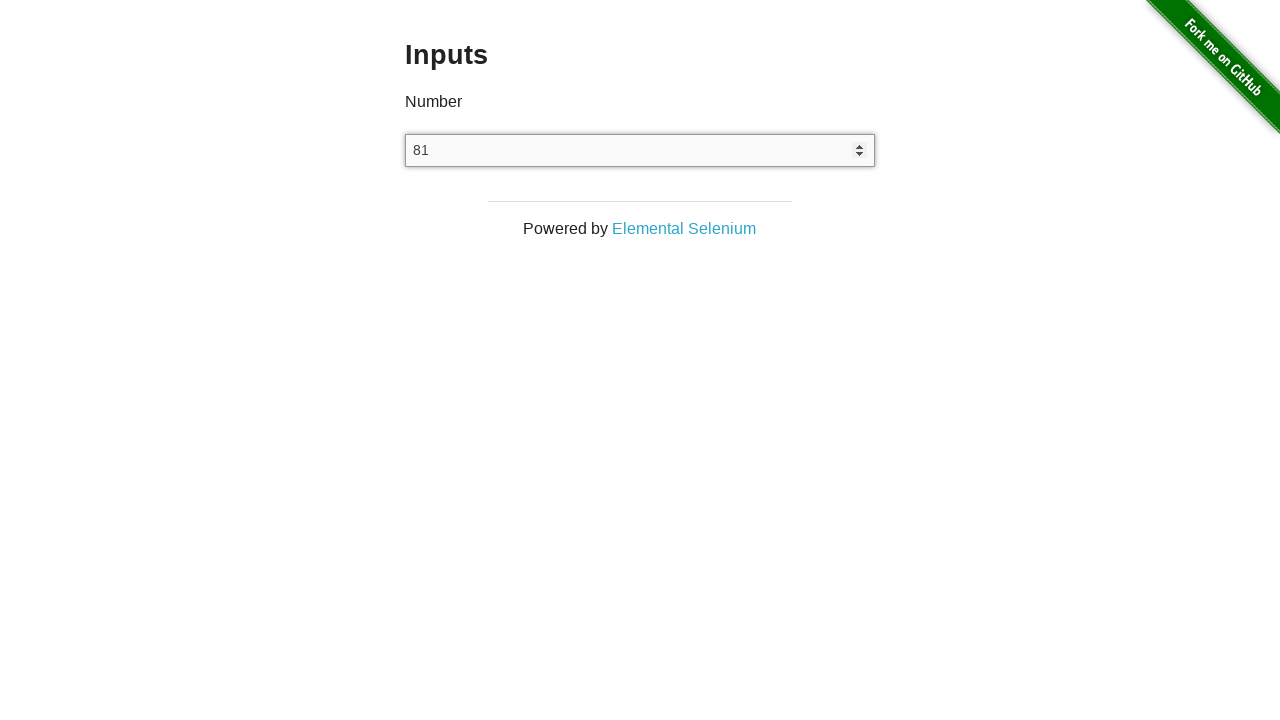

Pressed ArrowUp key on number input field (press 82 of 100) on xpath=//input[@type='number']
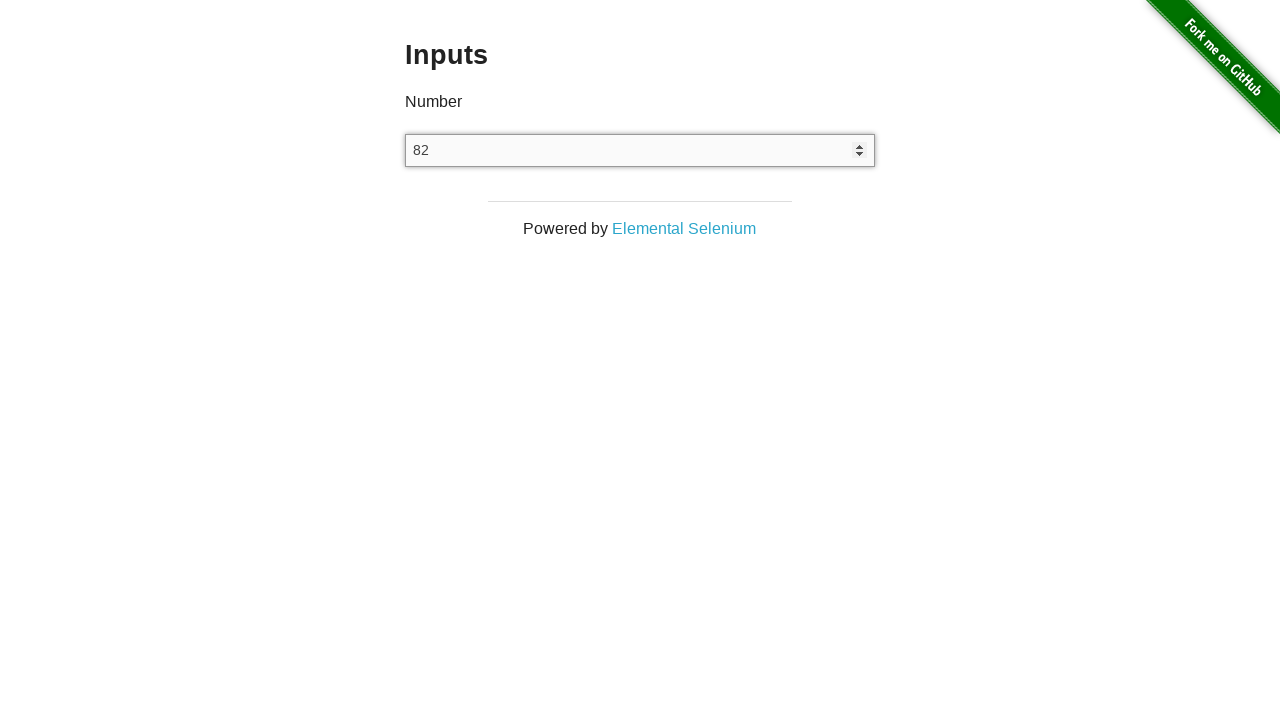

Pressed ArrowUp key on number input field (press 83 of 100) on xpath=//input[@type='number']
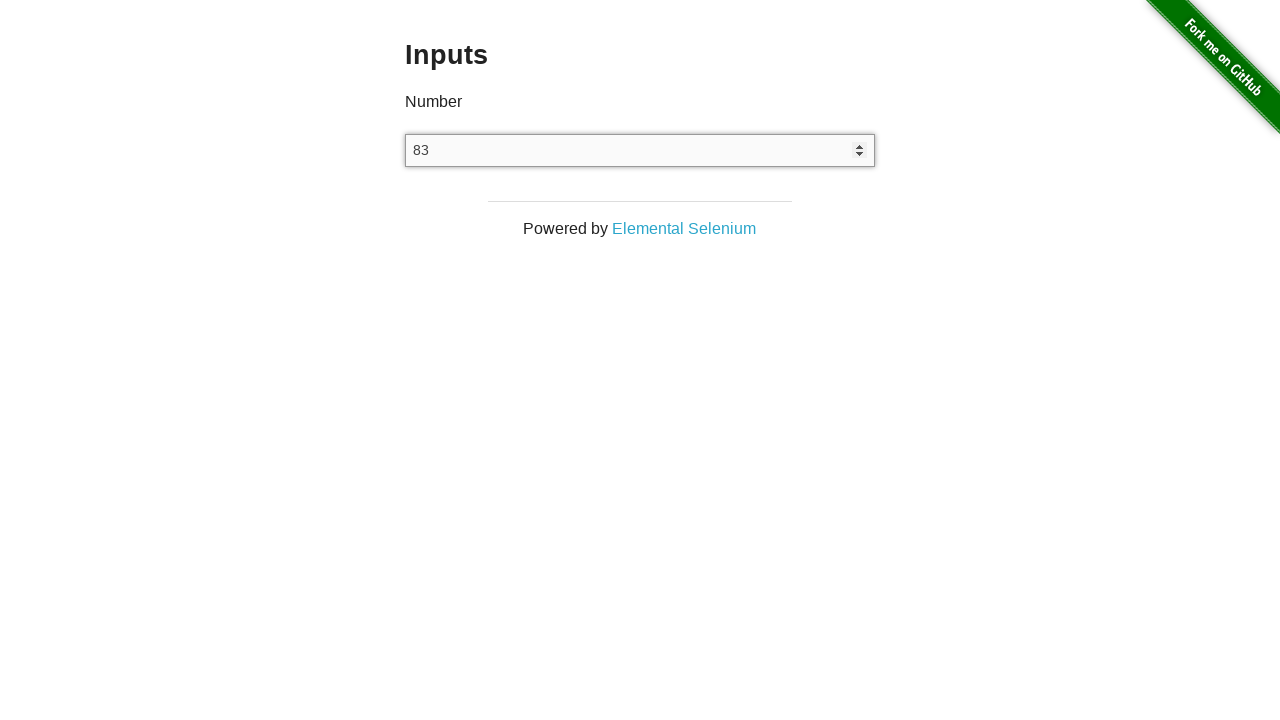

Pressed ArrowUp key on number input field (press 84 of 100) on xpath=//input[@type='number']
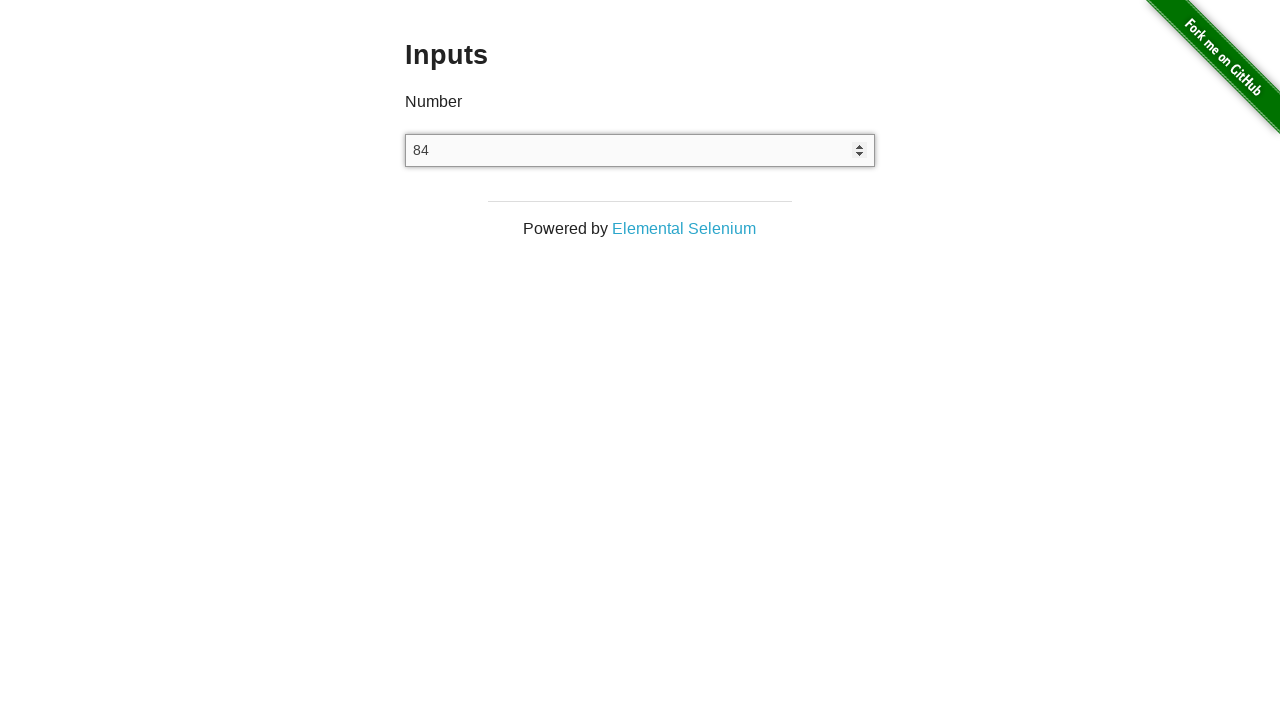

Pressed ArrowUp key on number input field (press 85 of 100) on xpath=//input[@type='number']
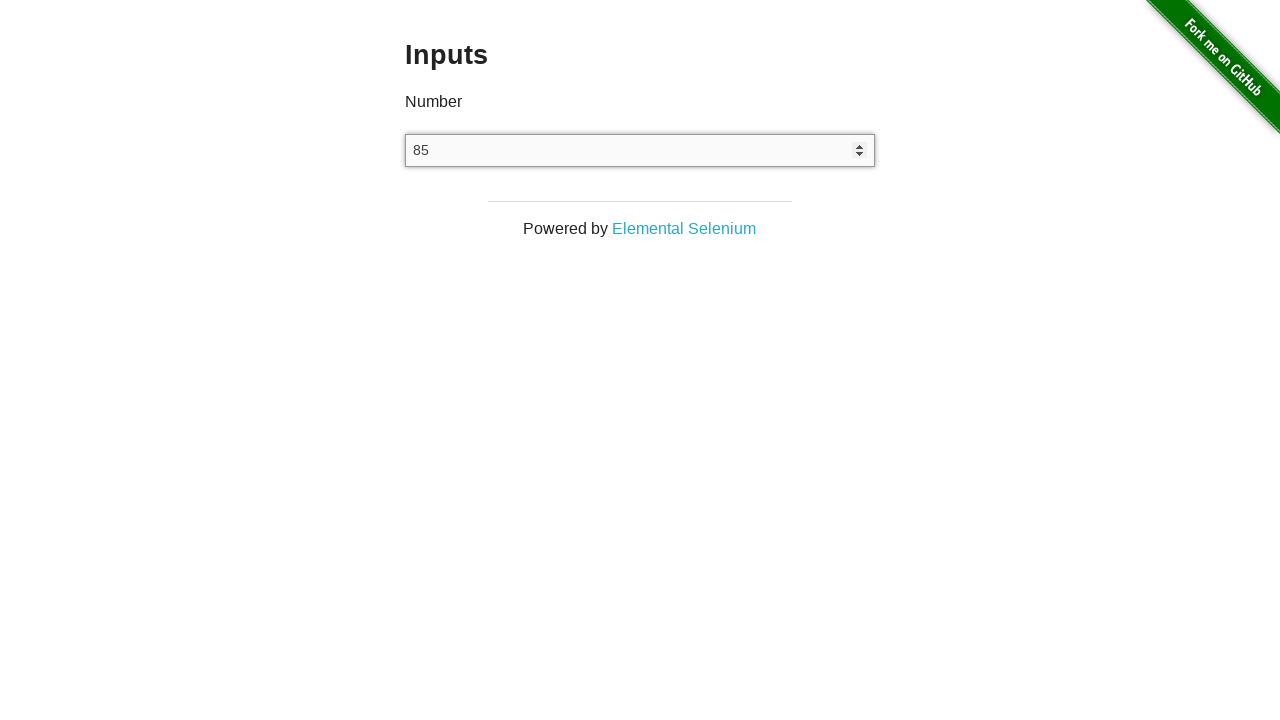

Pressed ArrowUp key on number input field (press 86 of 100) on xpath=//input[@type='number']
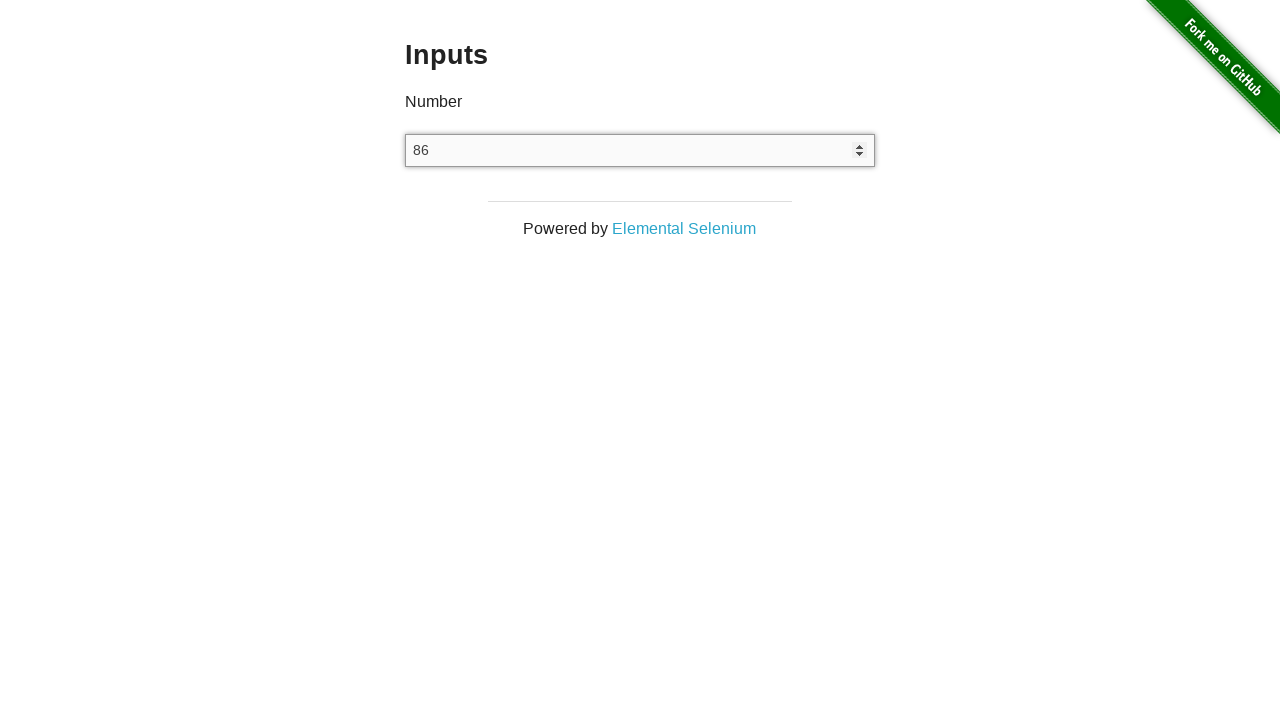

Pressed ArrowUp key on number input field (press 87 of 100) on xpath=//input[@type='number']
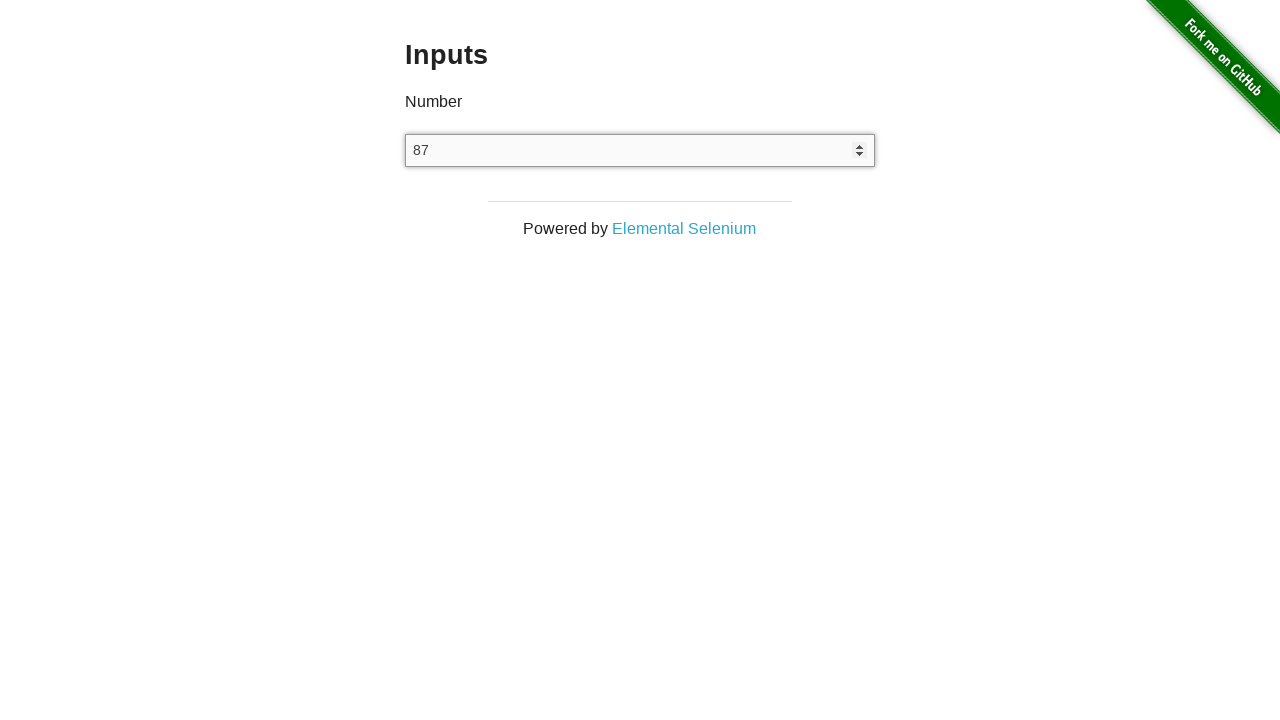

Pressed ArrowUp key on number input field (press 88 of 100) on xpath=//input[@type='number']
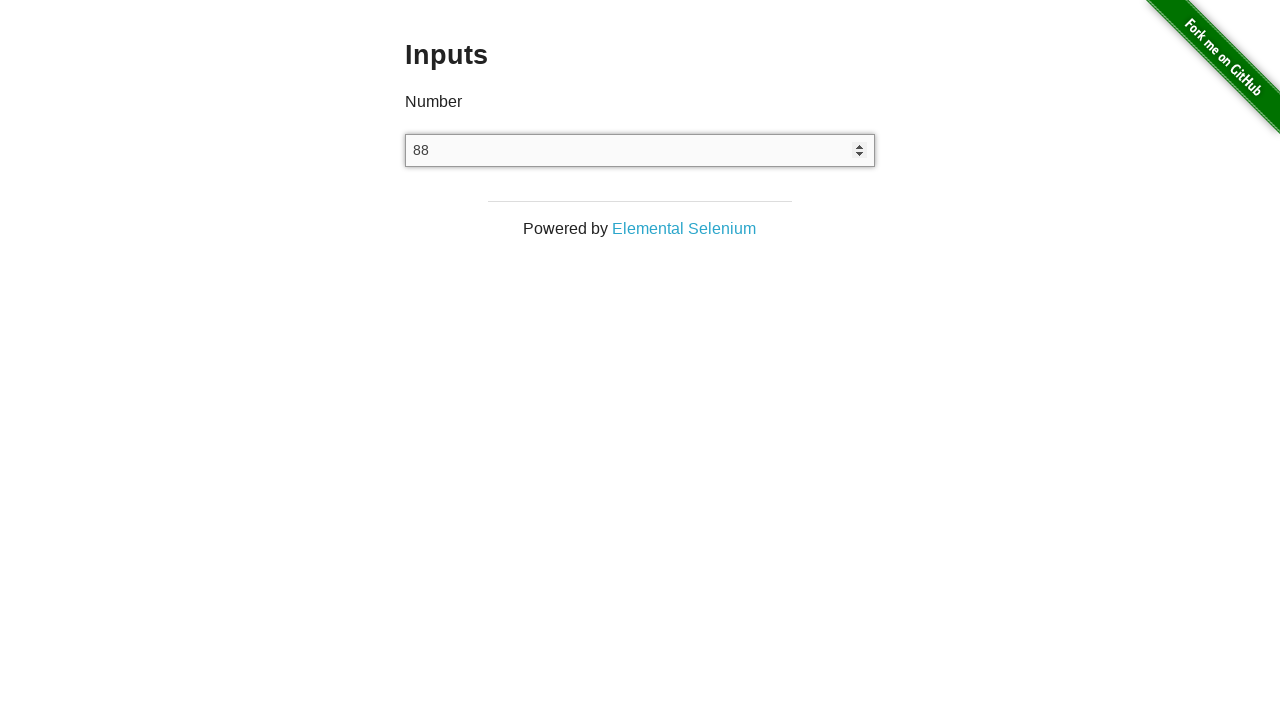

Pressed ArrowUp key on number input field (press 89 of 100) on xpath=//input[@type='number']
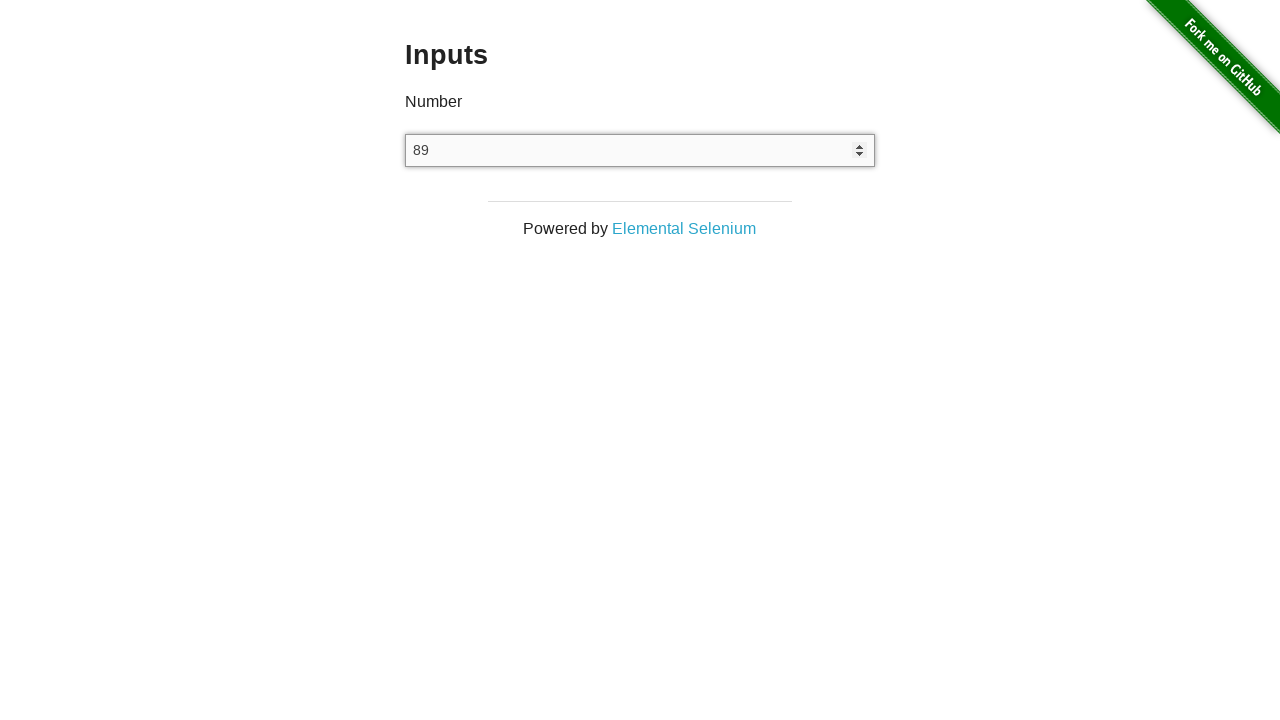

Pressed ArrowUp key on number input field (press 90 of 100) on xpath=//input[@type='number']
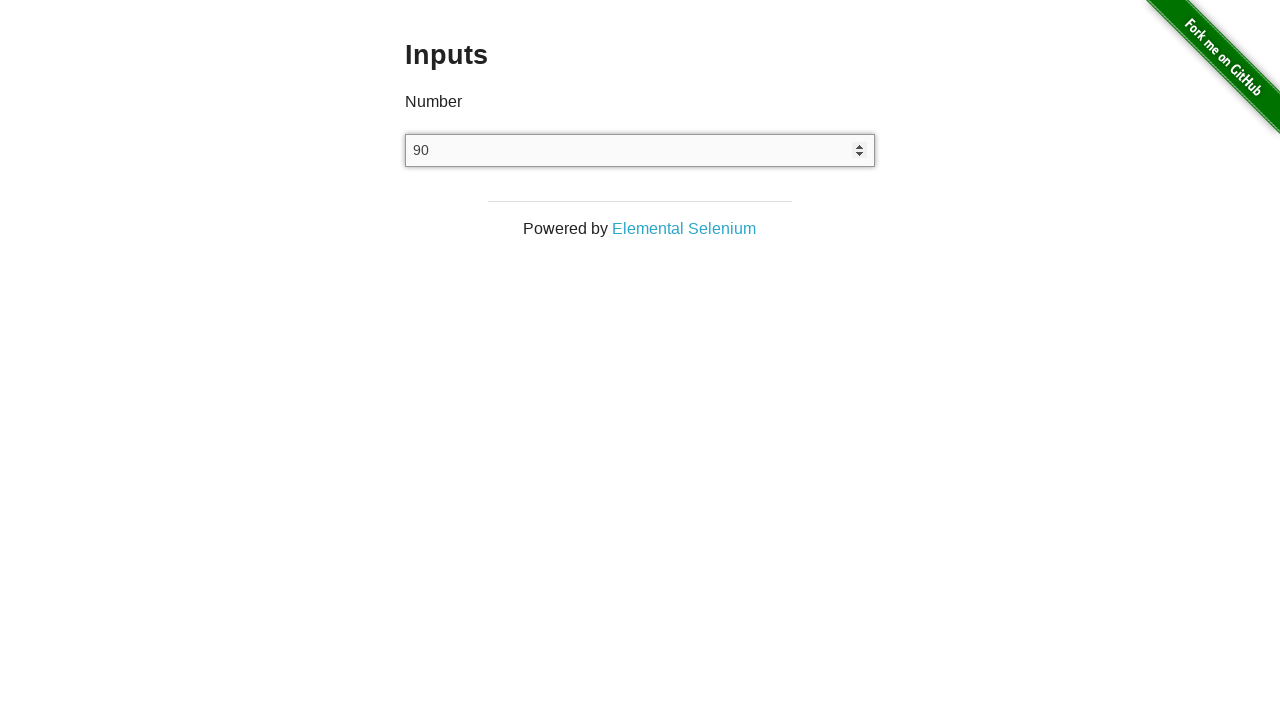

Pressed ArrowUp key on number input field (press 91 of 100) on xpath=//input[@type='number']
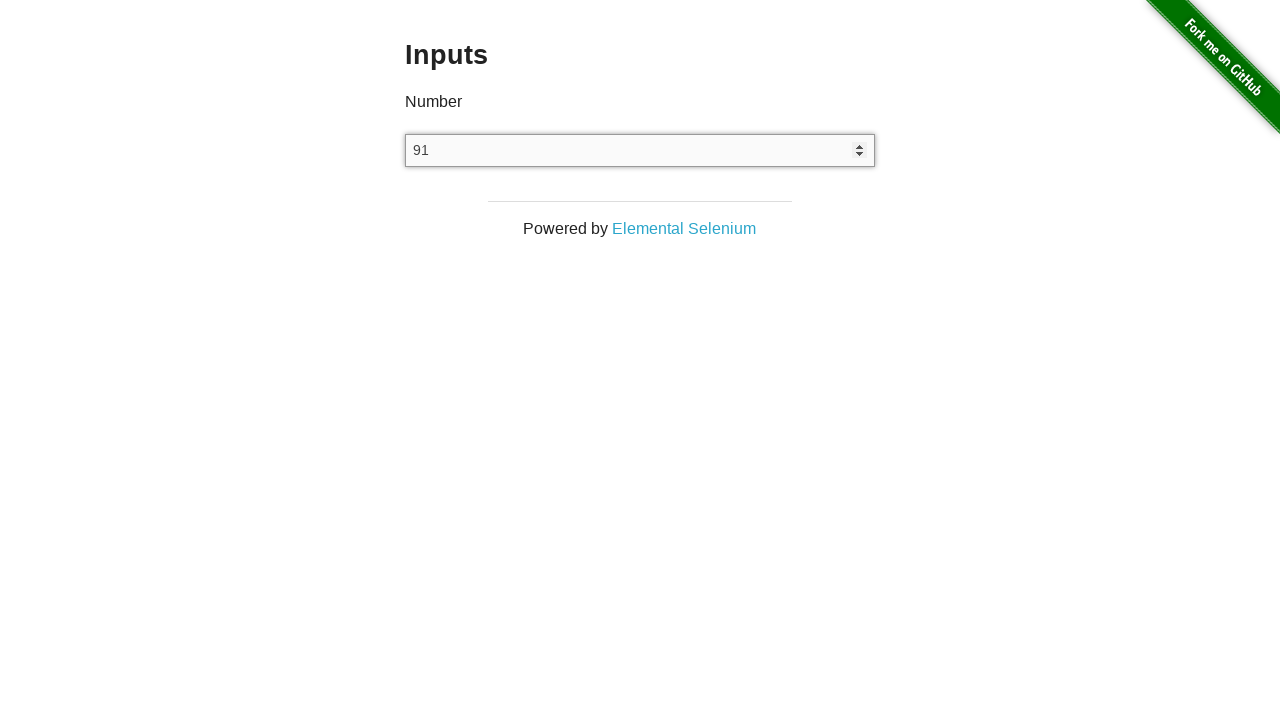

Pressed ArrowUp key on number input field (press 92 of 100) on xpath=//input[@type='number']
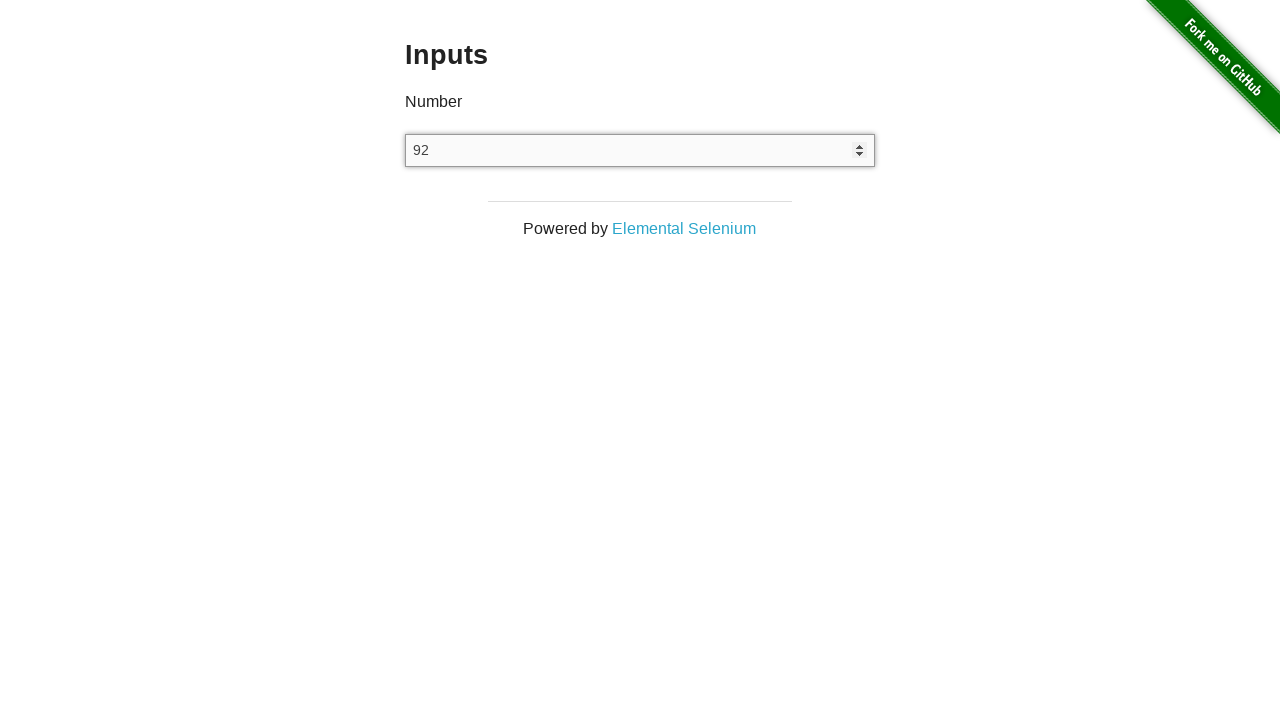

Pressed ArrowUp key on number input field (press 93 of 100) on xpath=//input[@type='number']
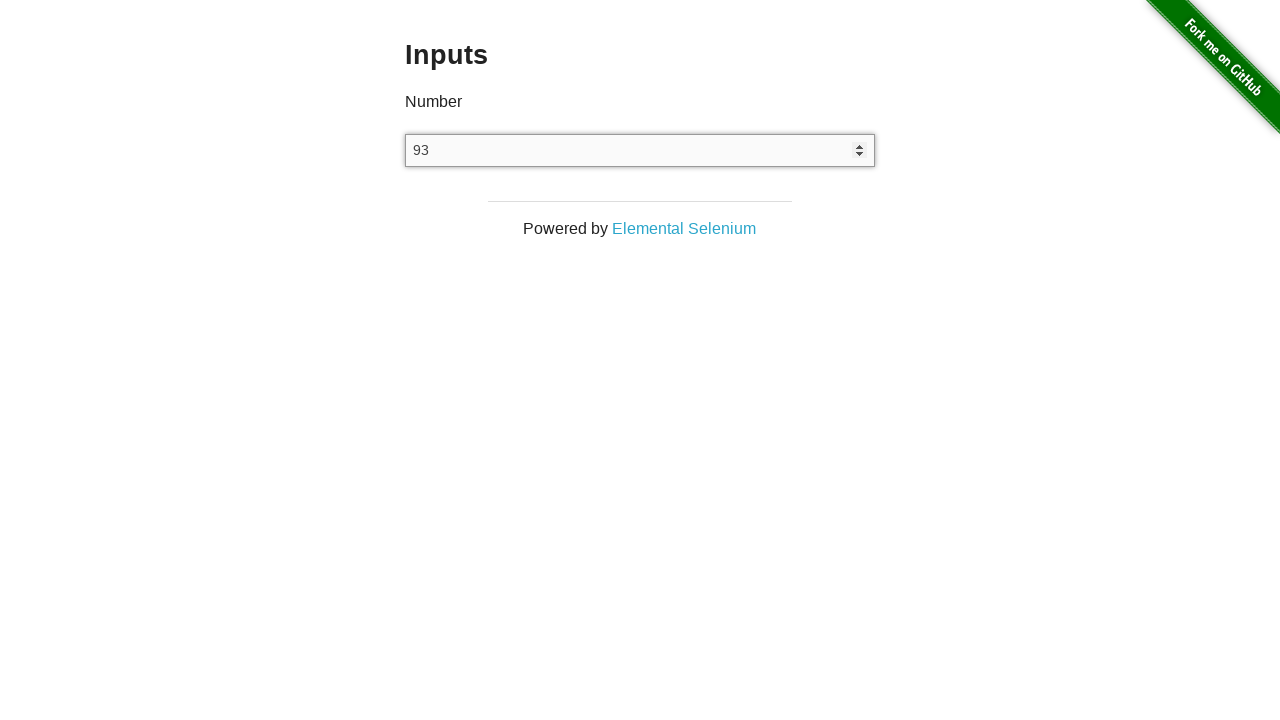

Pressed ArrowUp key on number input field (press 94 of 100) on xpath=//input[@type='number']
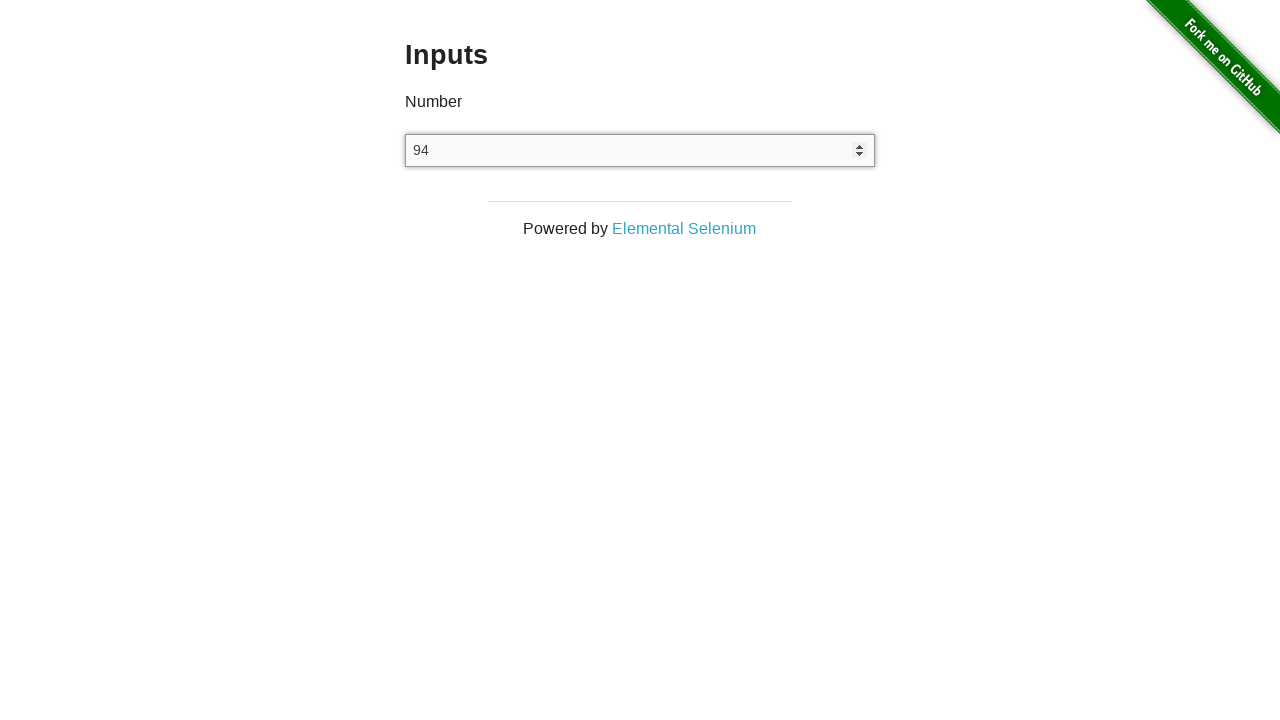

Pressed ArrowUp key on number input field (press 95 of 100) on xpath=//input[@type='number']
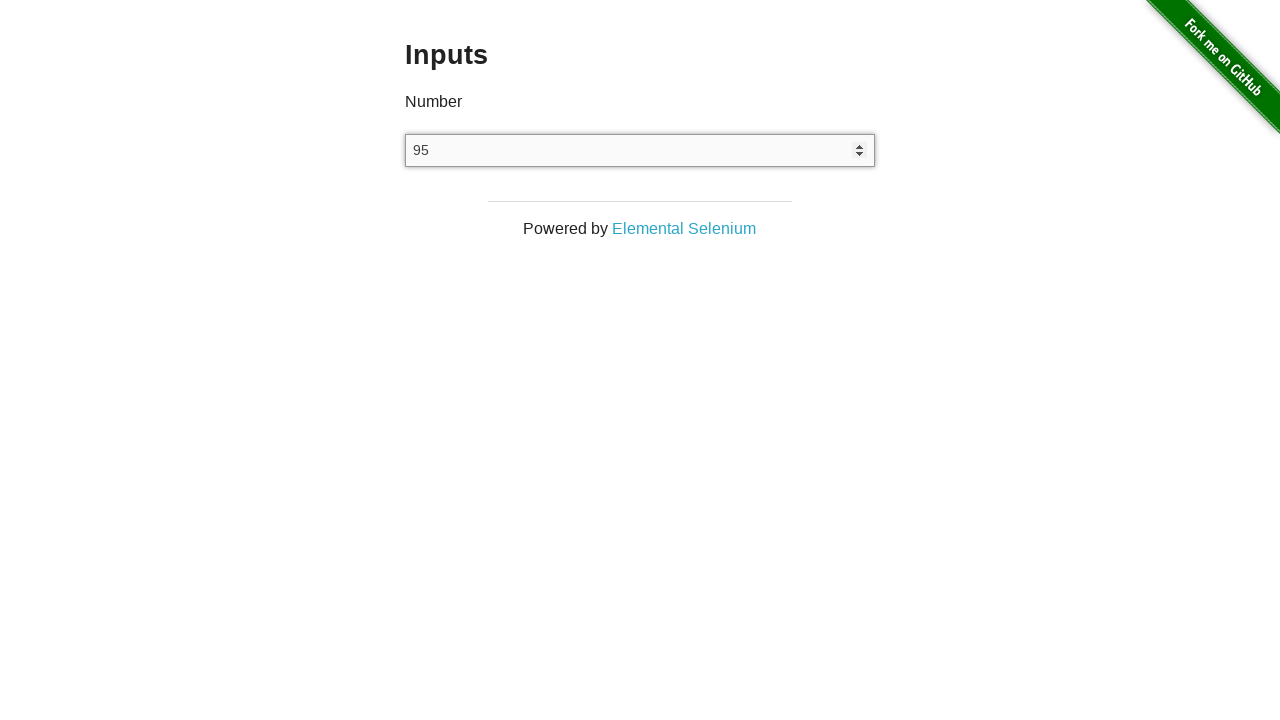

Pressed ArrowUp key on number input field (press 96 of 100) on xpath=//input[@type='number']
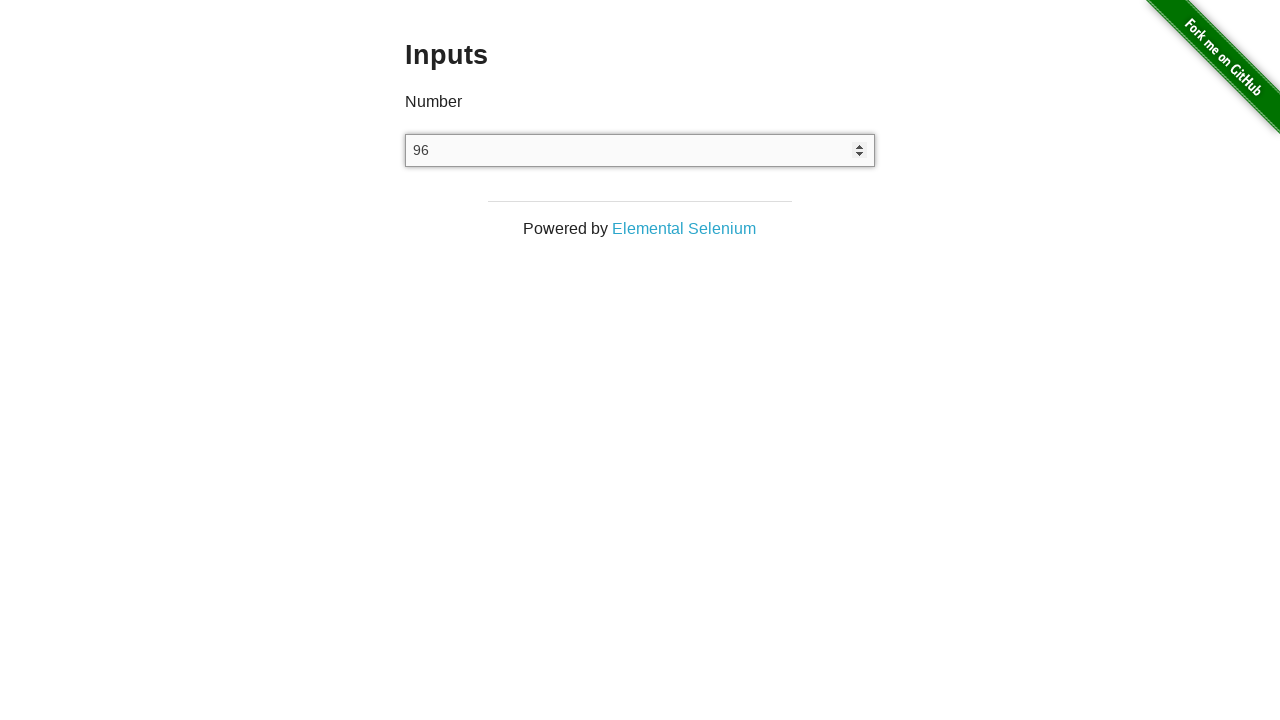

Pressed ArrowUp key on number input field (press 97 of 100) on xpath=//input[@type='number']
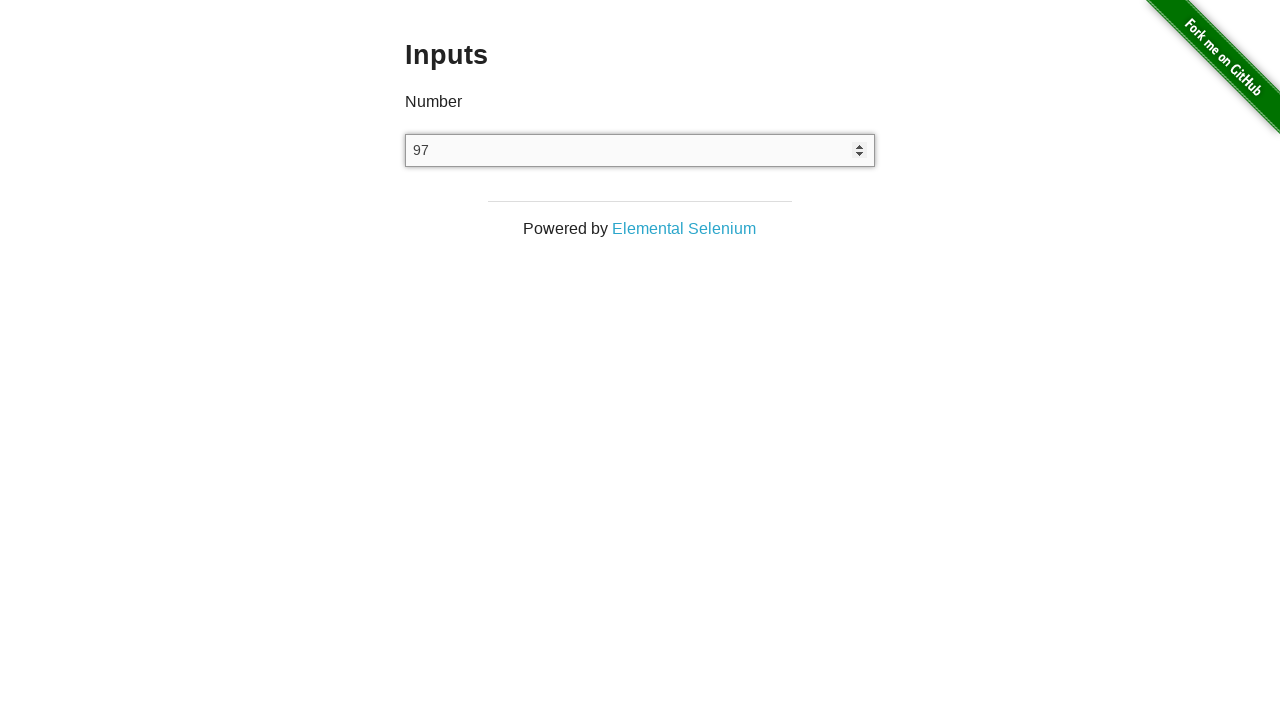

Pressed ArrowUp key on number input field (press 98 of 100) on xpath=//input[@type='number']
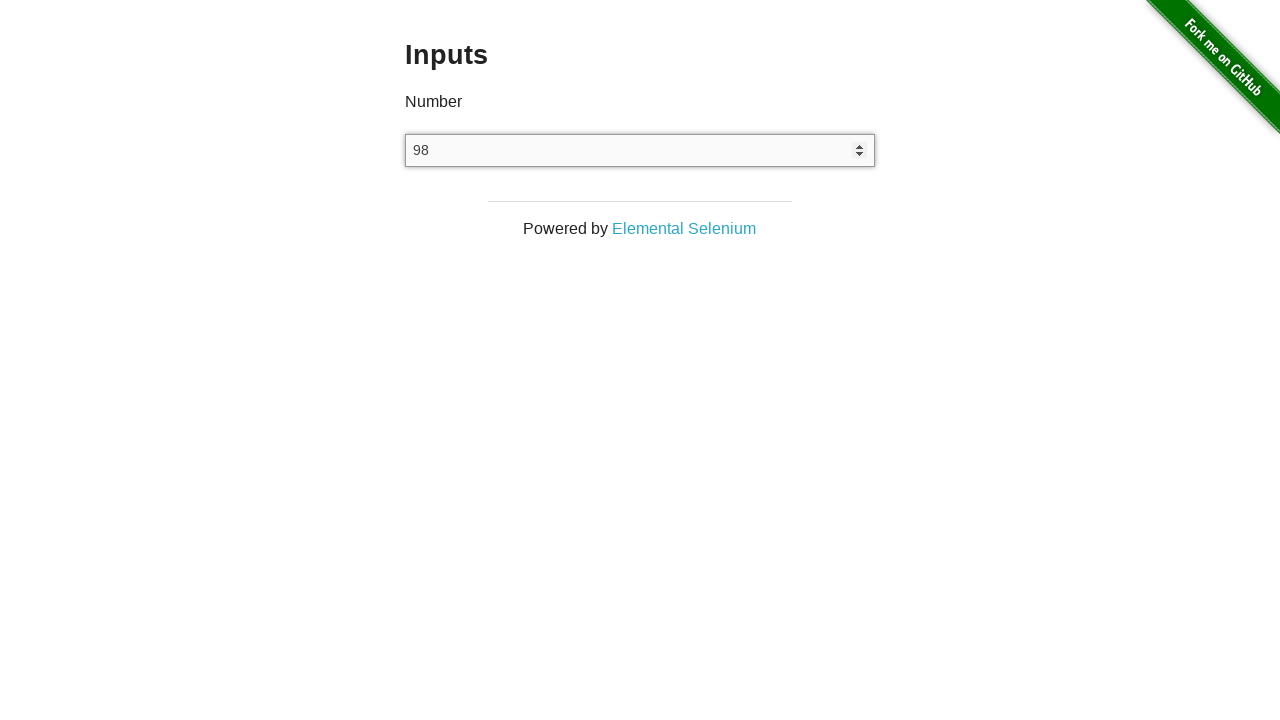

Pressed ArrowUp key on number input field (press 99 of 100) on xpath=//input[@type='number']
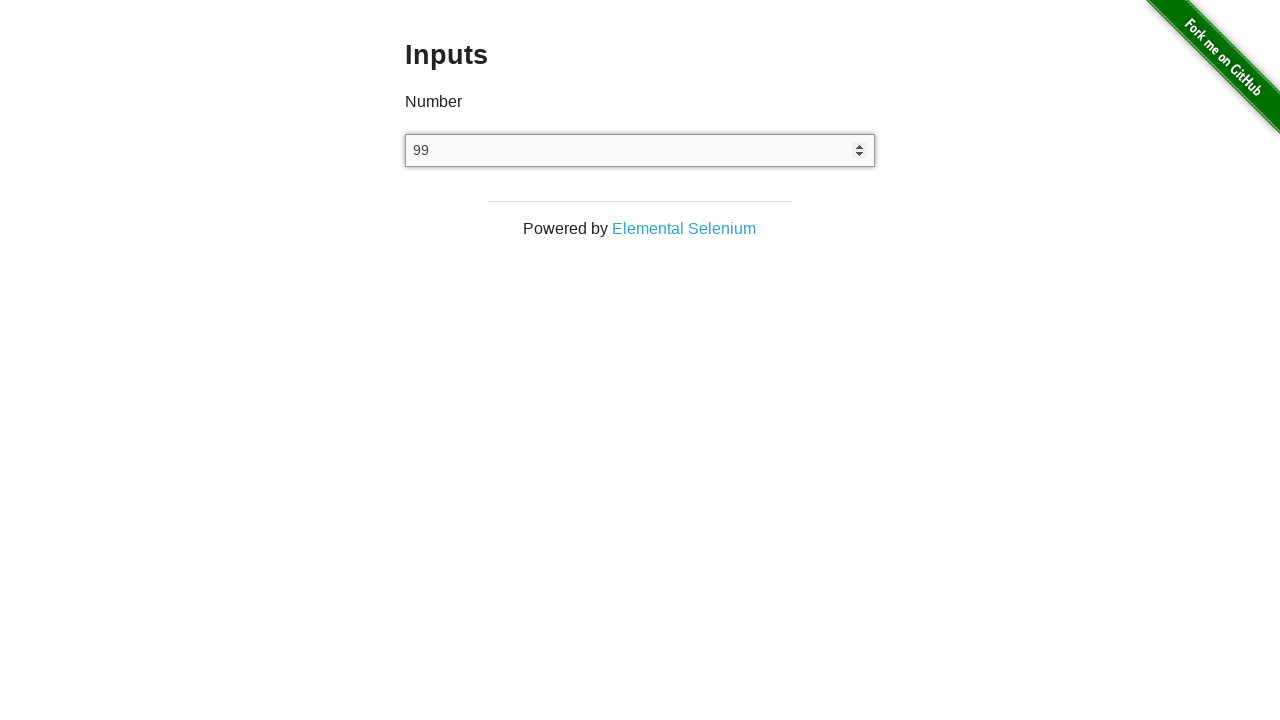

Pressed ArrowUp key on number input field (press 100 of 100) on xpath=//input[@type='number']
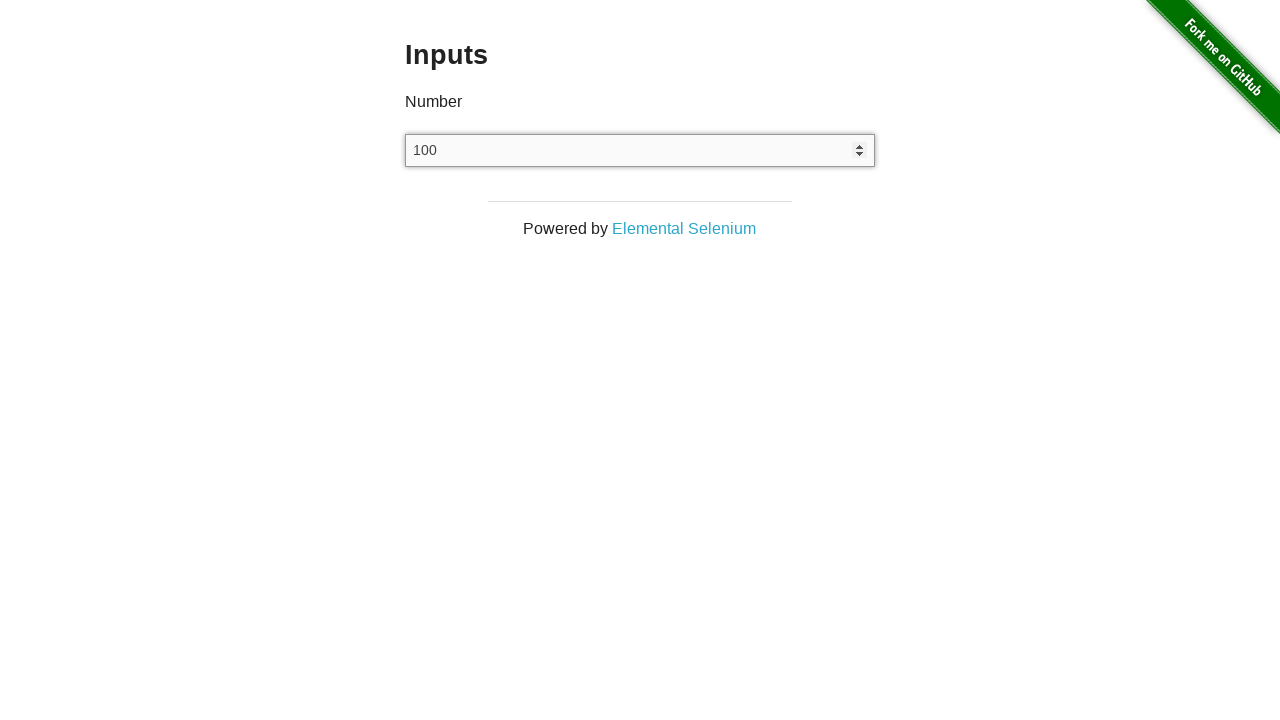

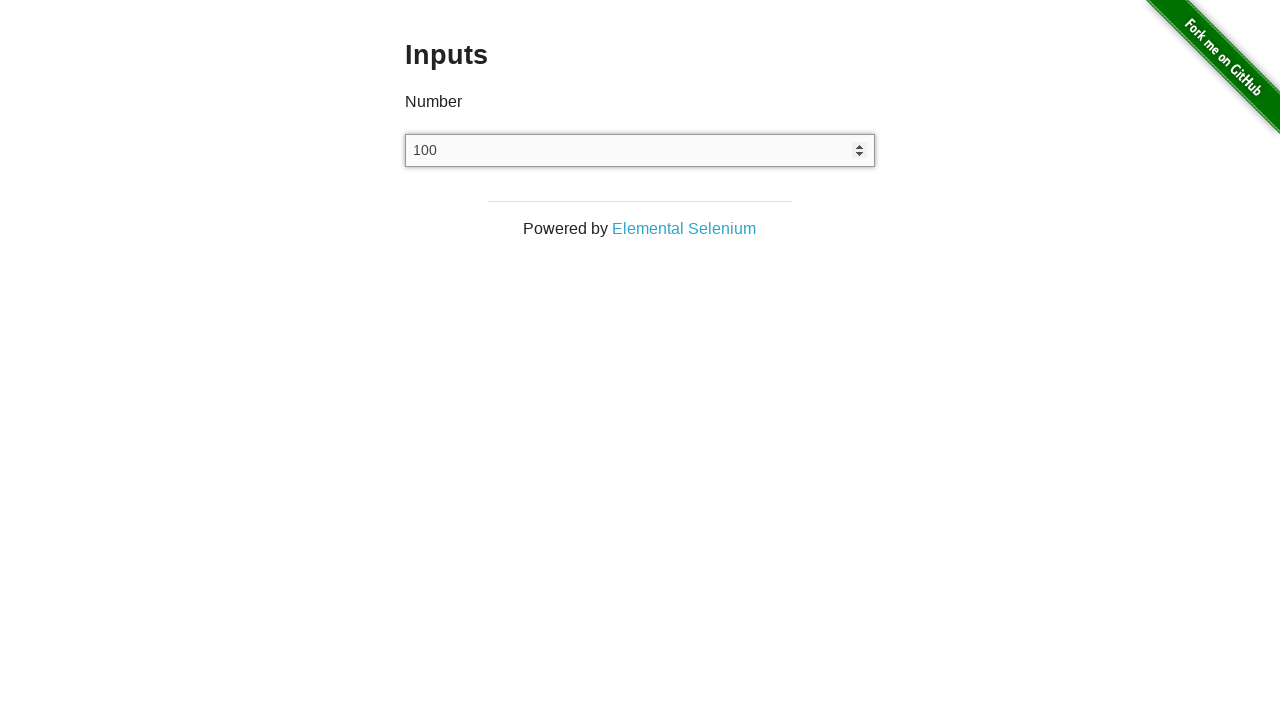